Tests filling a large form by populating all input fields with a character and then submitting the form by clicking the submit button.

Starting URL: http://suninjuly.github.io/huge_form.html

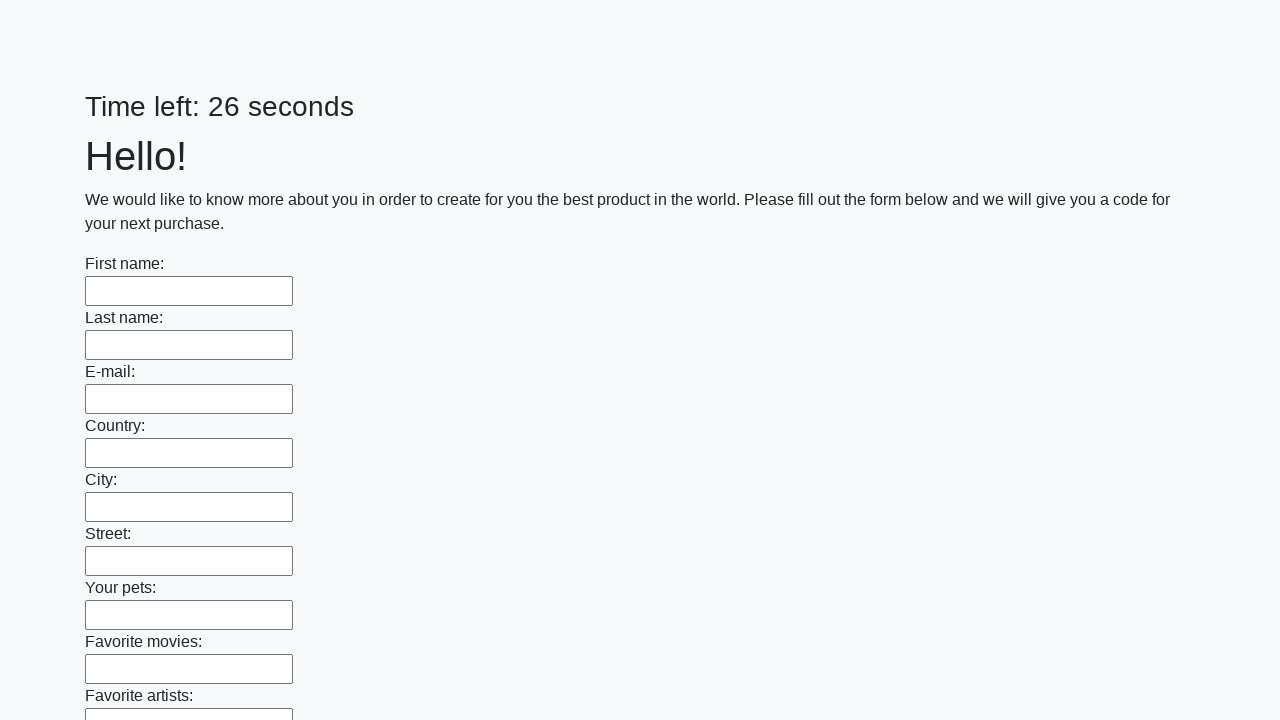

Located all input fields on the huge form
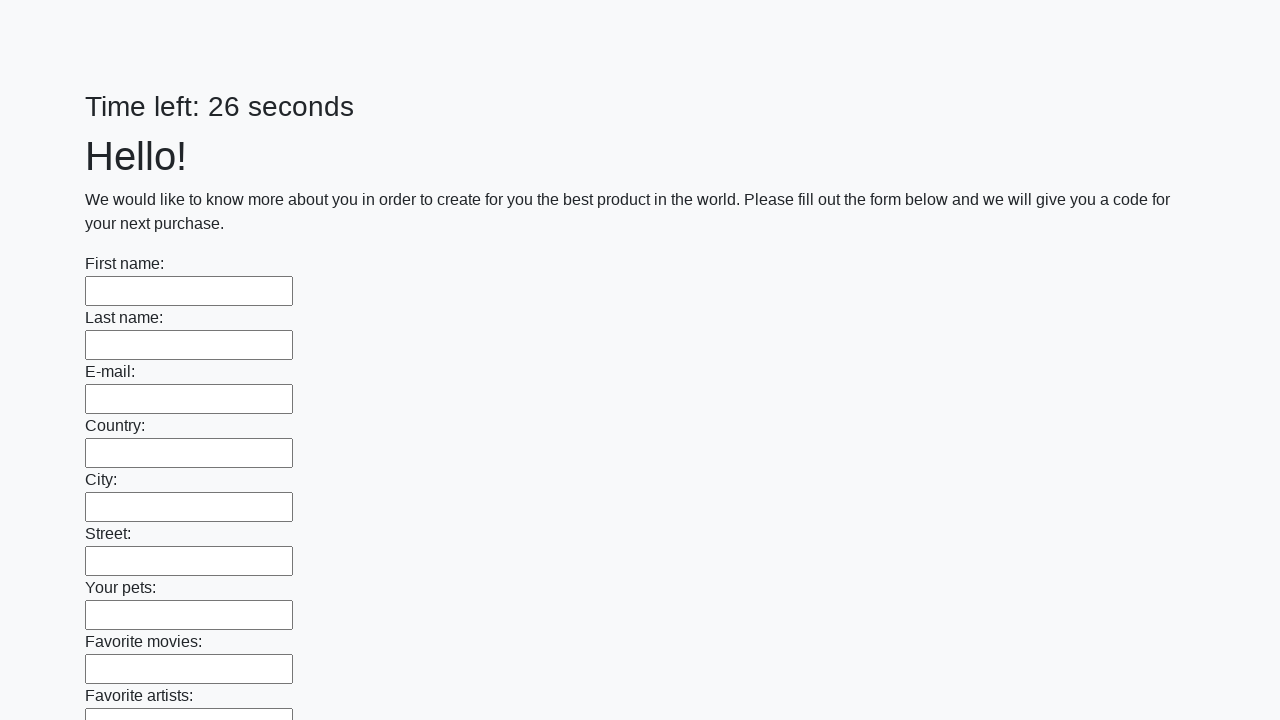

Filled an input field with character 'М' on input >> nth=0
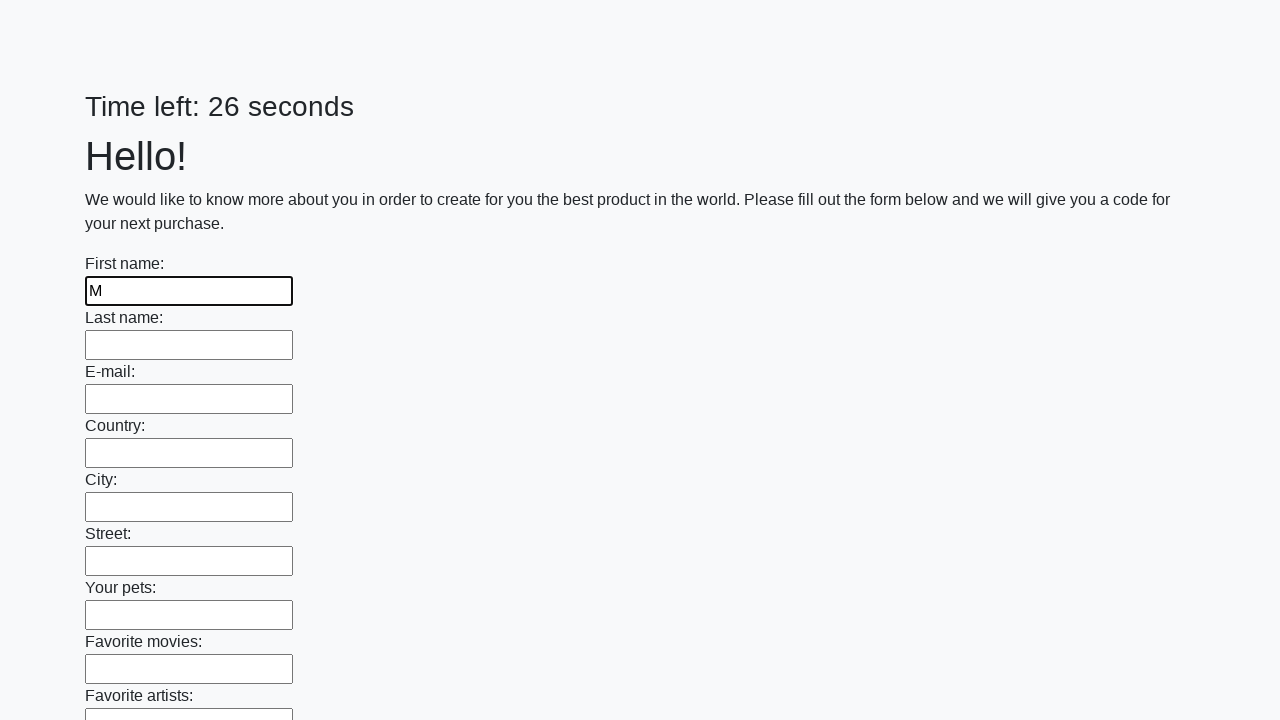

Filled an input field with character 'М' on input >> nth=1
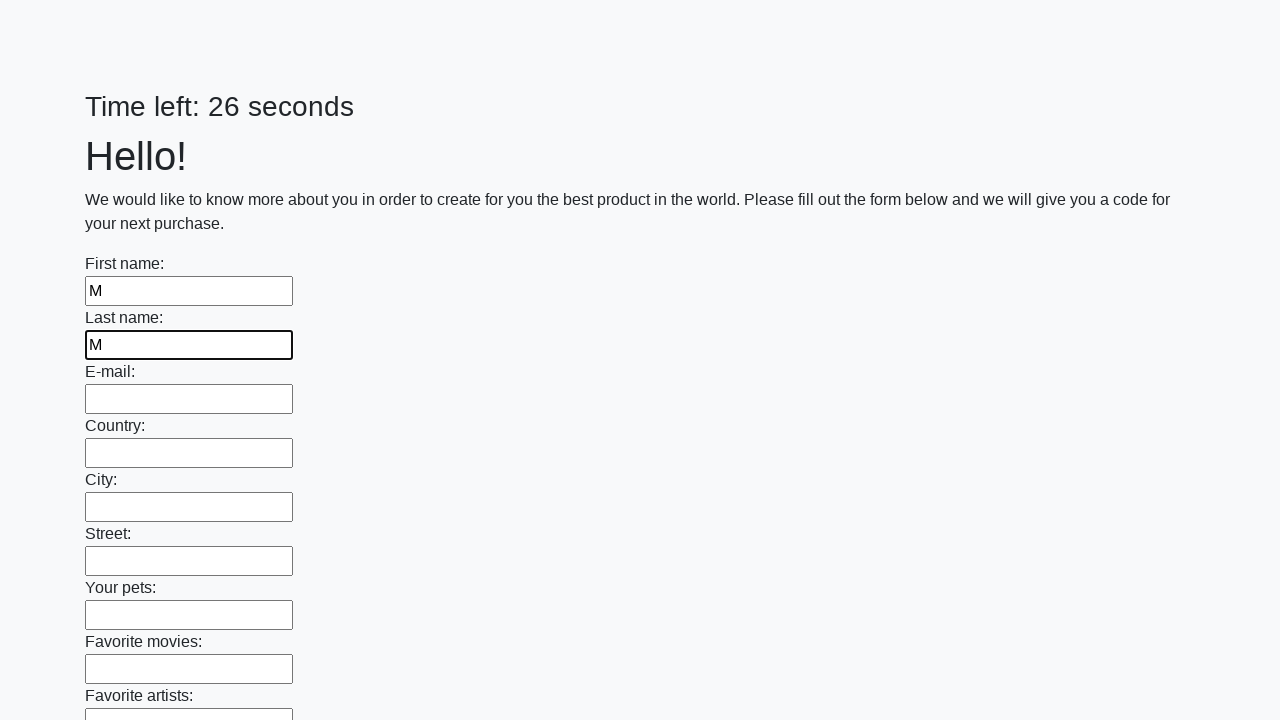

Filled an input field with character 'М' on input >> nth=2
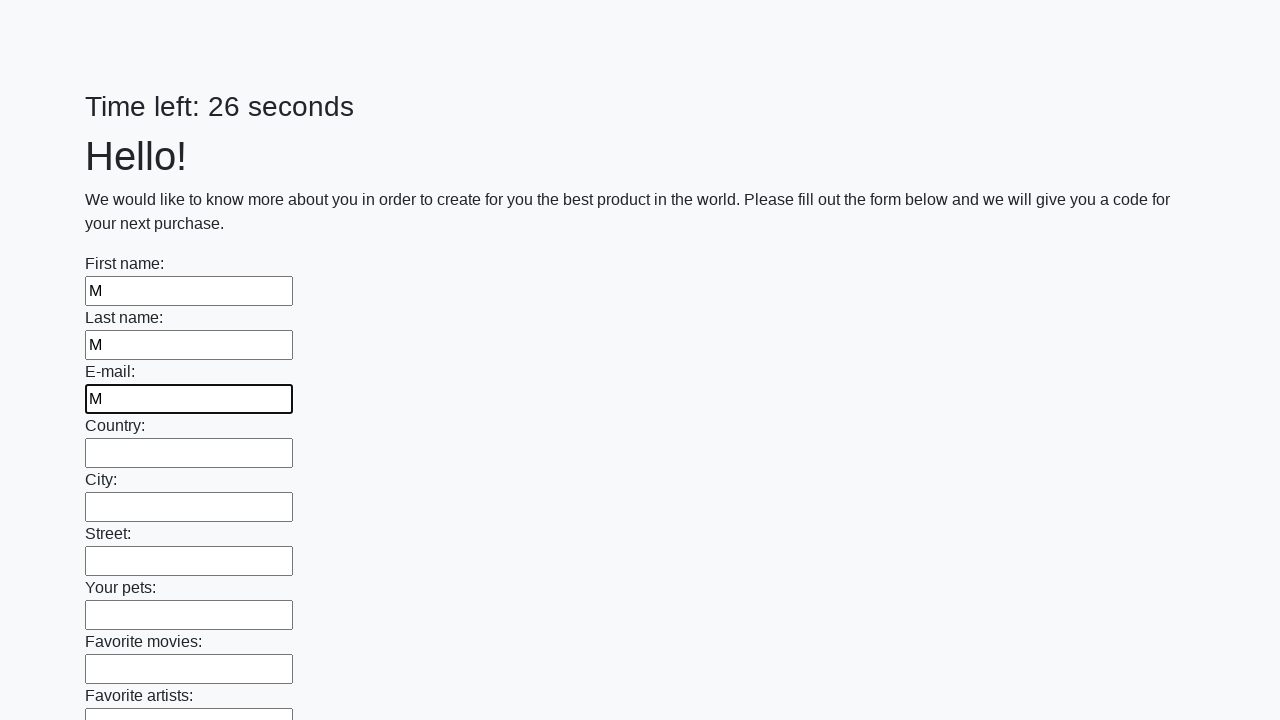

Filled an input field with character 'М' on input >> nth=3
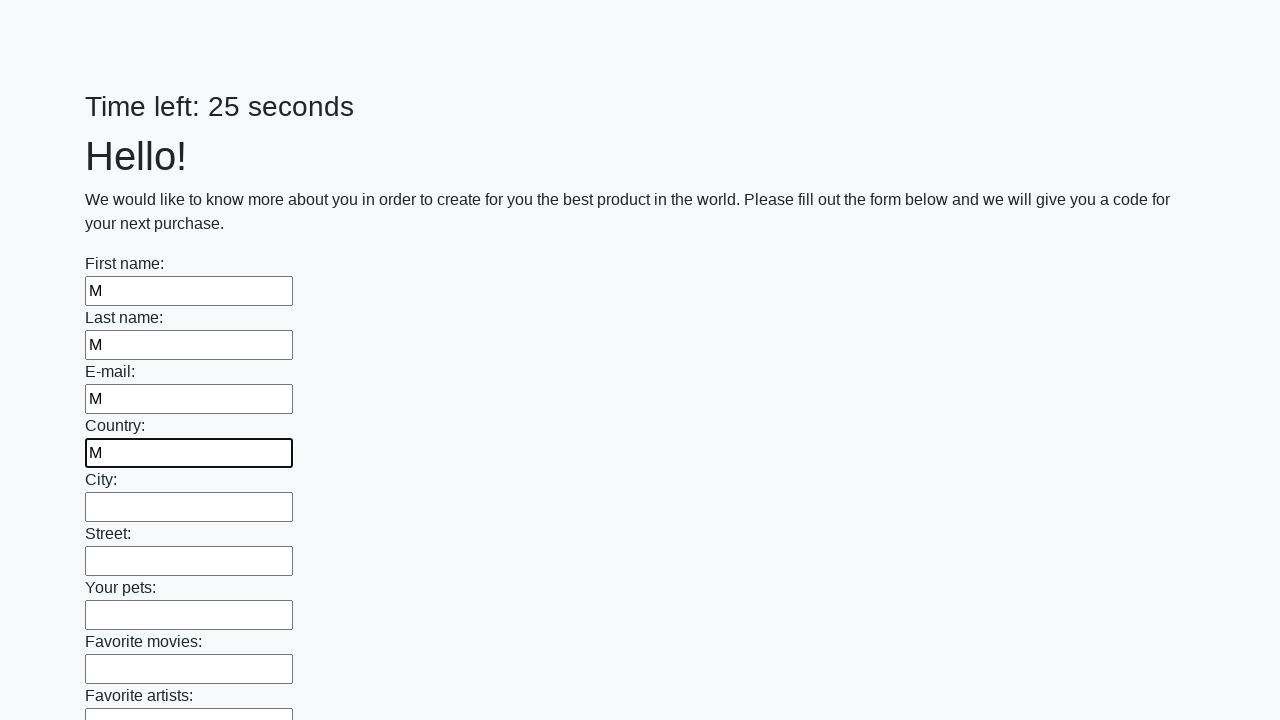

Filled an input field with character 'М' on input >> nth=4
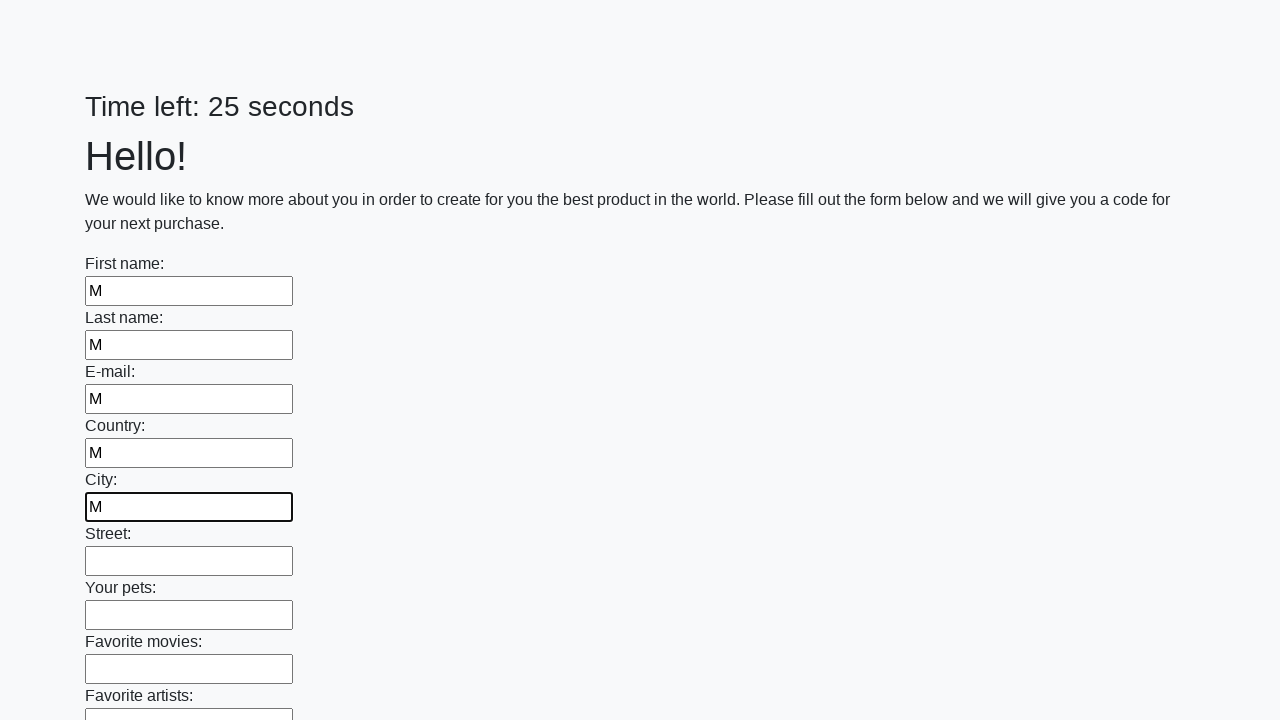

Filled an input field with character 'М' on input >> nth=5
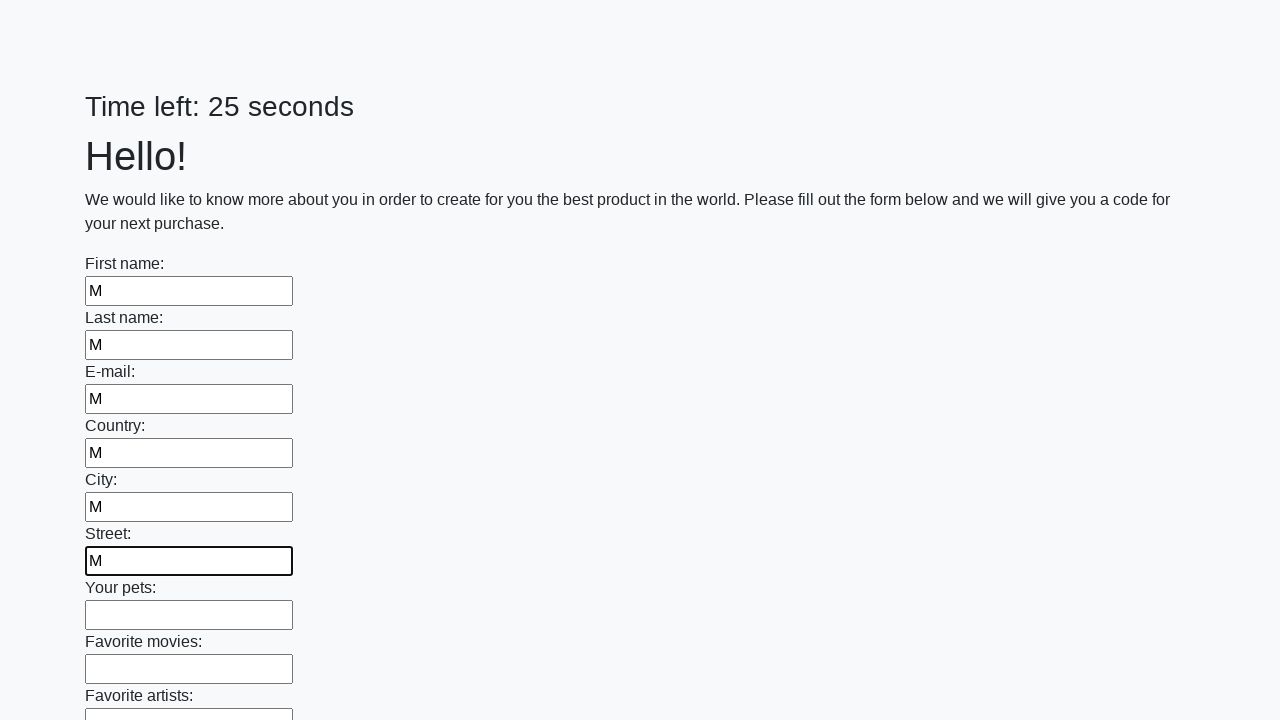

Filled an input field with character 'М' on input >> nth=6
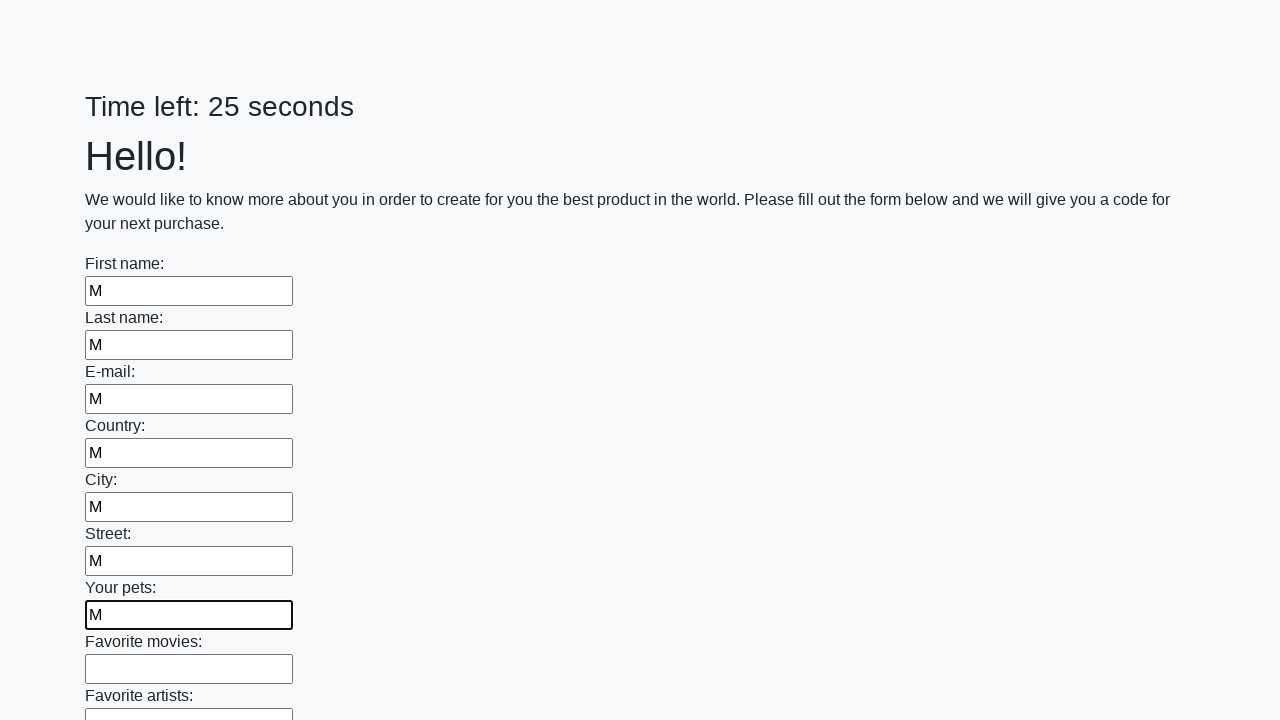

Filled an input field with character 'М' on input >> nth=7
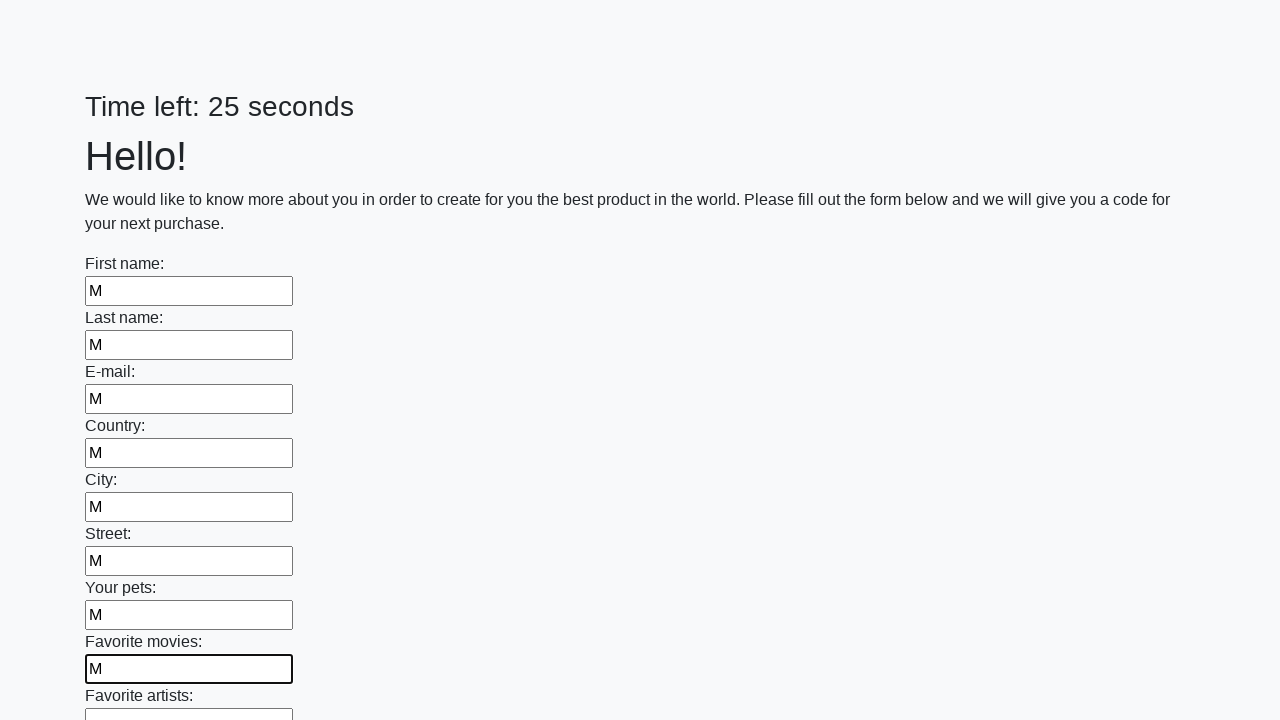

Filled an input field with character 'М' on input >> nth=8
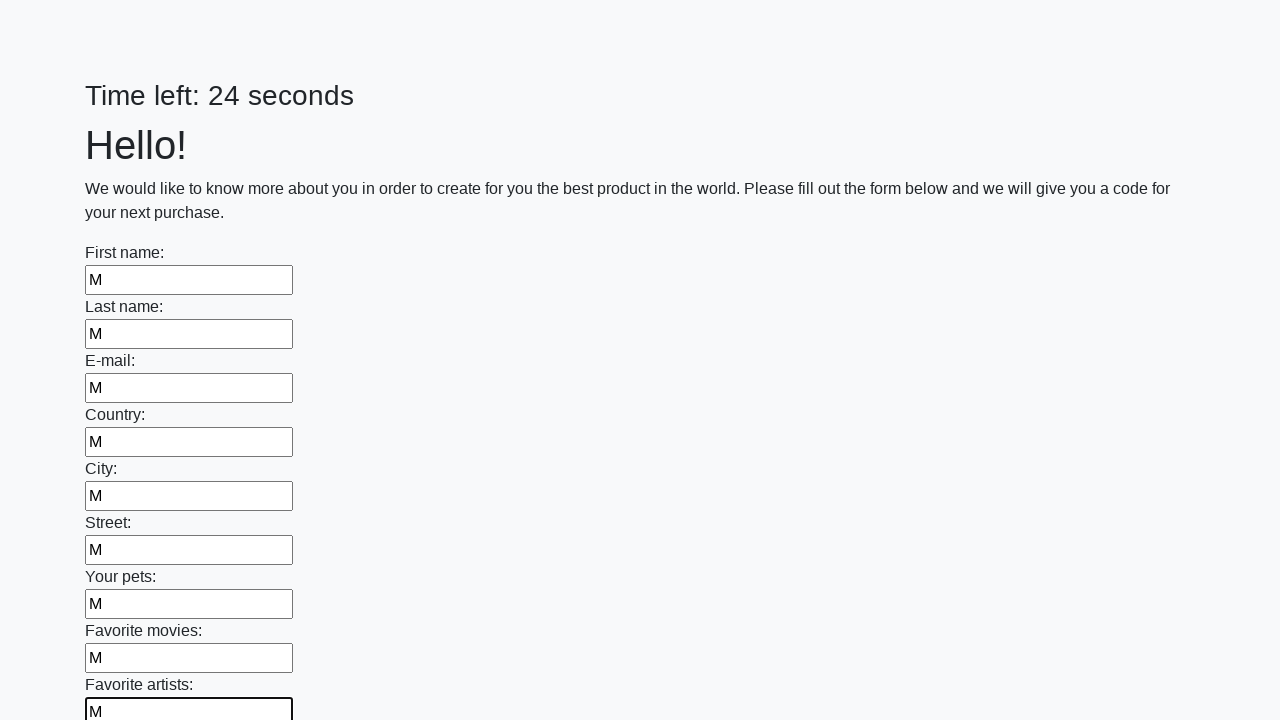

Filled an input field with character 'М' on input >> nth=9
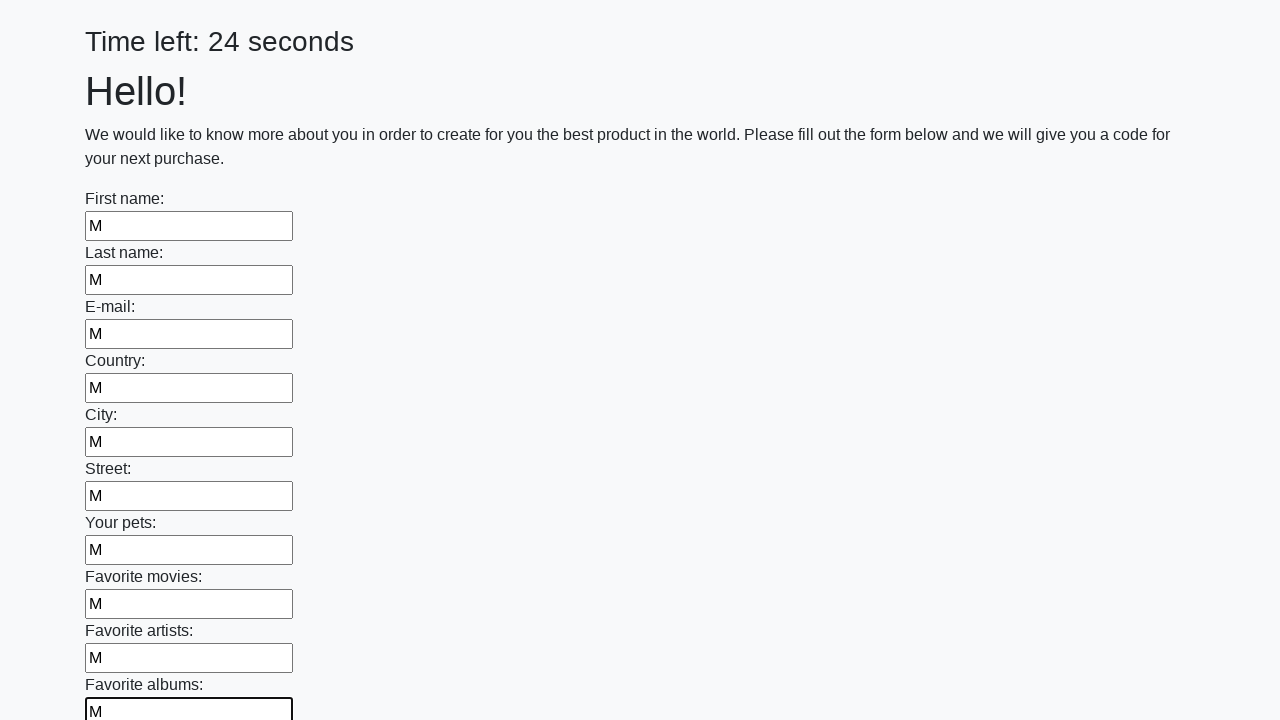

Filled an input field with character 'М' on input >> nth=10
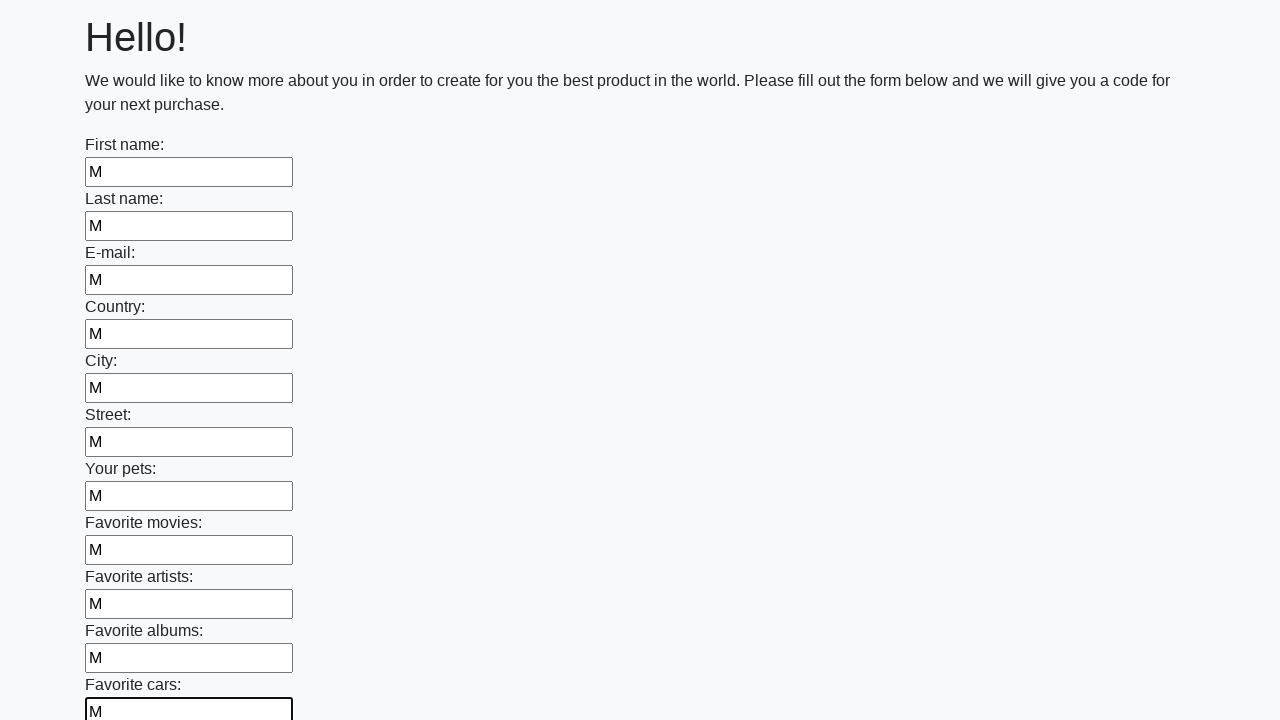

Filled an input field with character 'М' on input >> nth=11
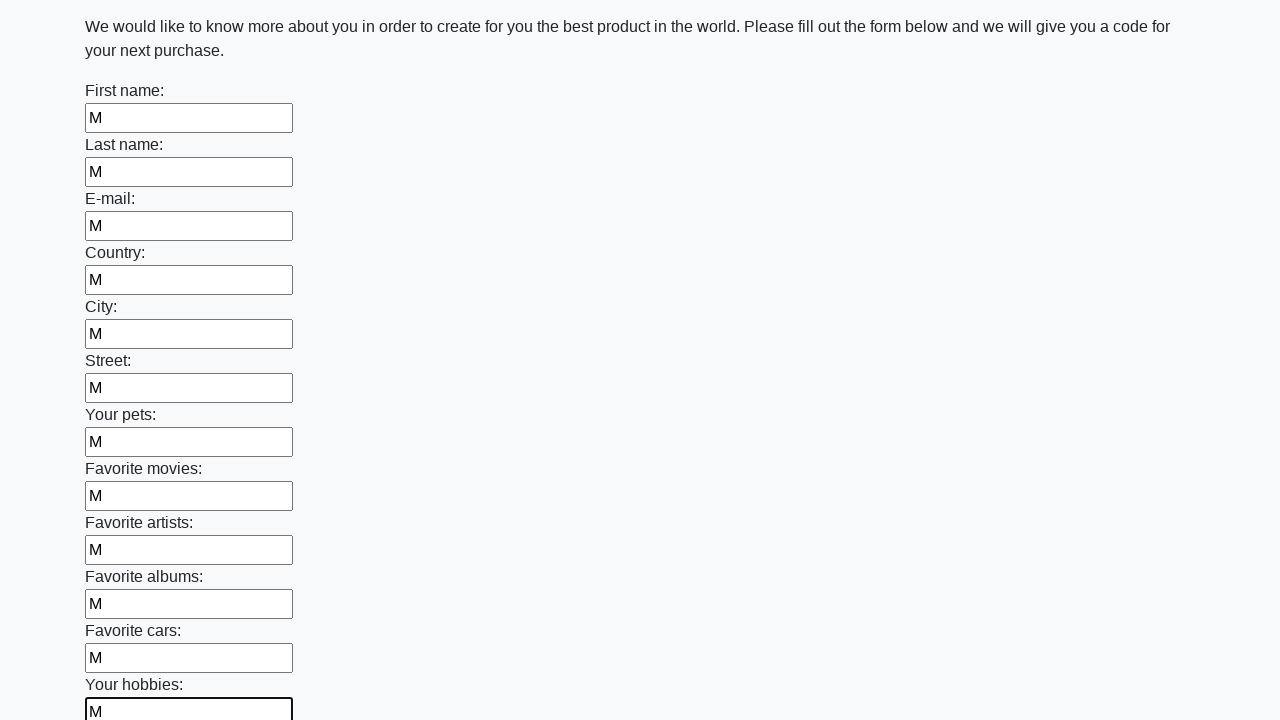

Filled an input field with character 'М' on input >> nth=12
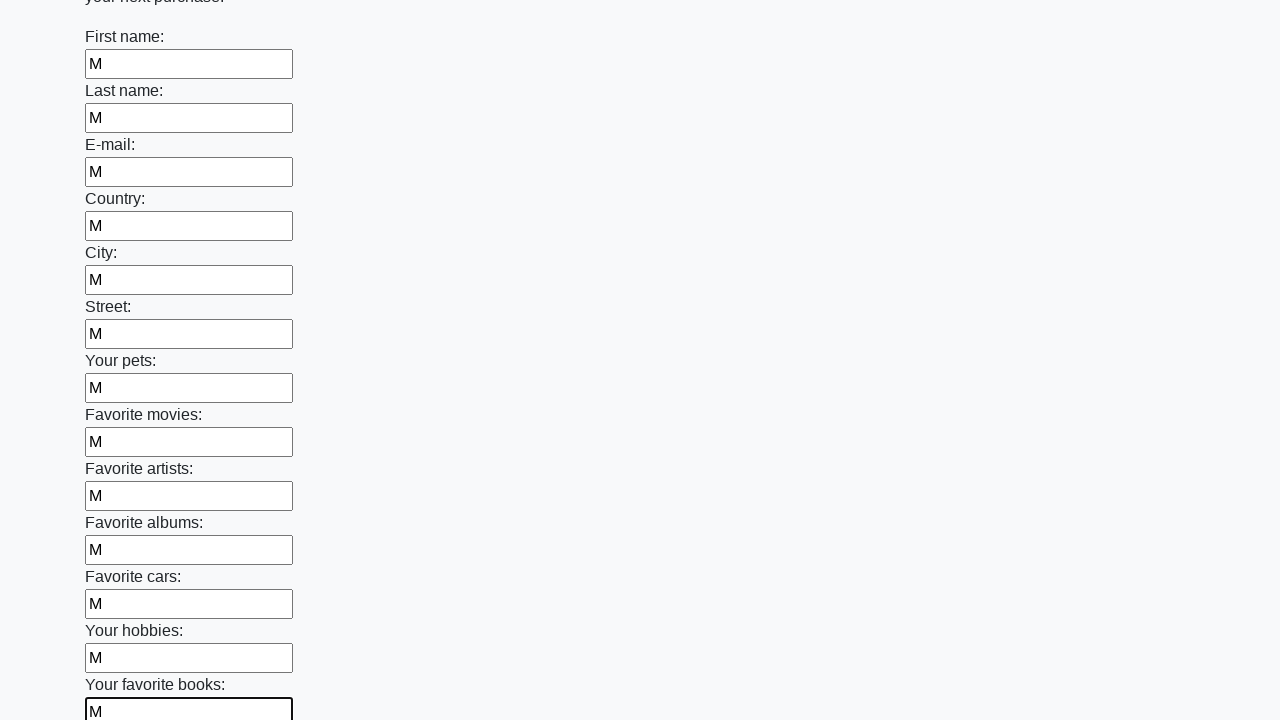

Filled an input field with character 'М' on input >> nth=13
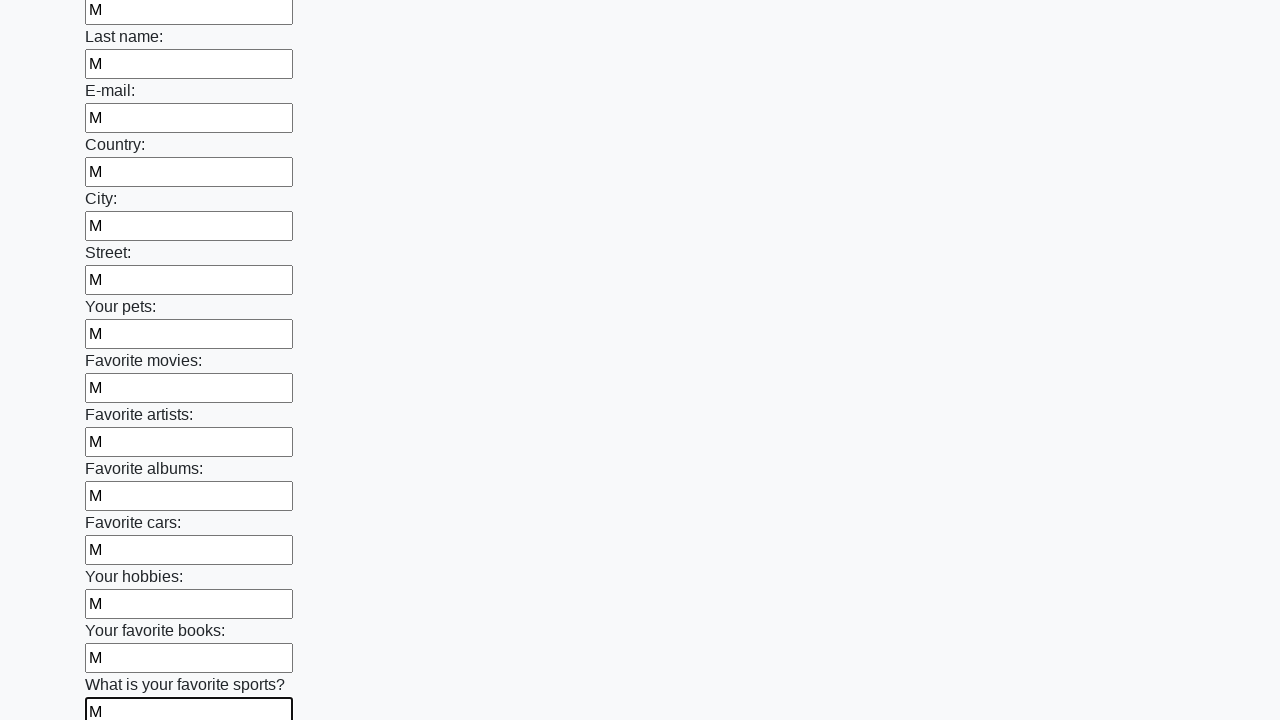

Filled an input field with character 'М' on input >> nth=14
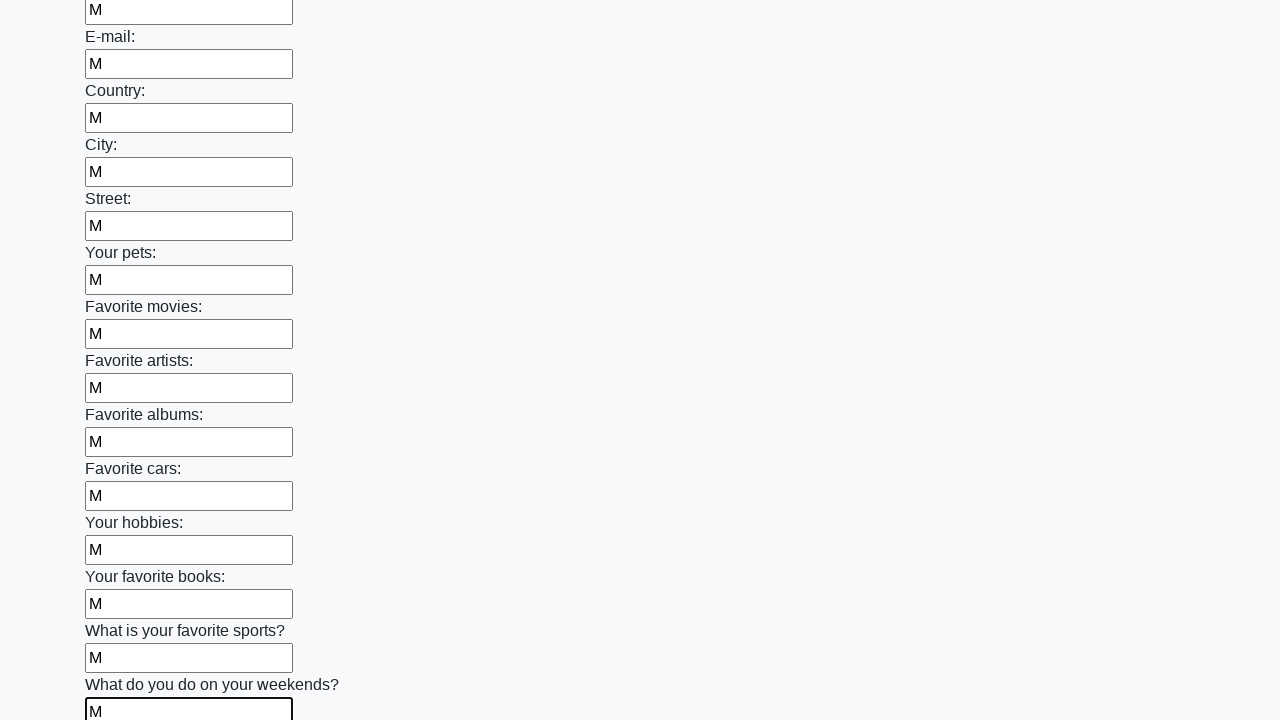

Filled an input field with character 'М' on input >> nth=15
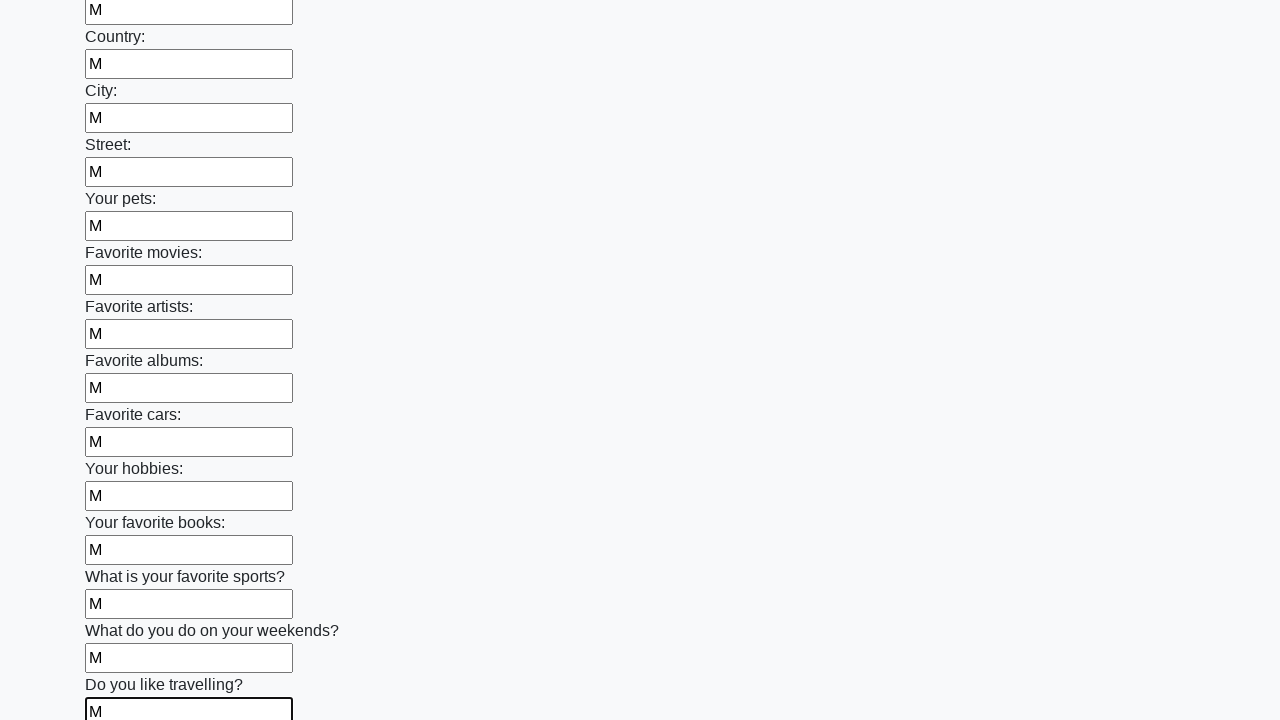

Filled an input field with character 'М' on input >> nth=16
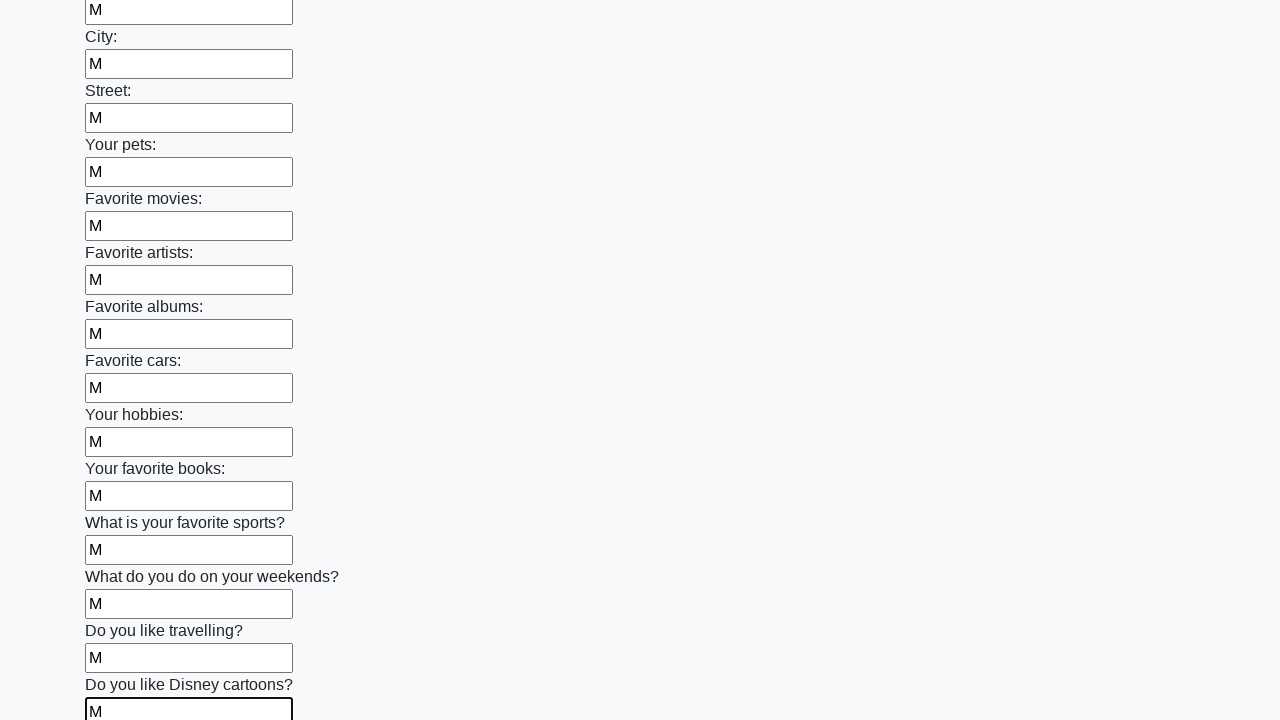

Filled an input field with character 'М' on input >> nth=17
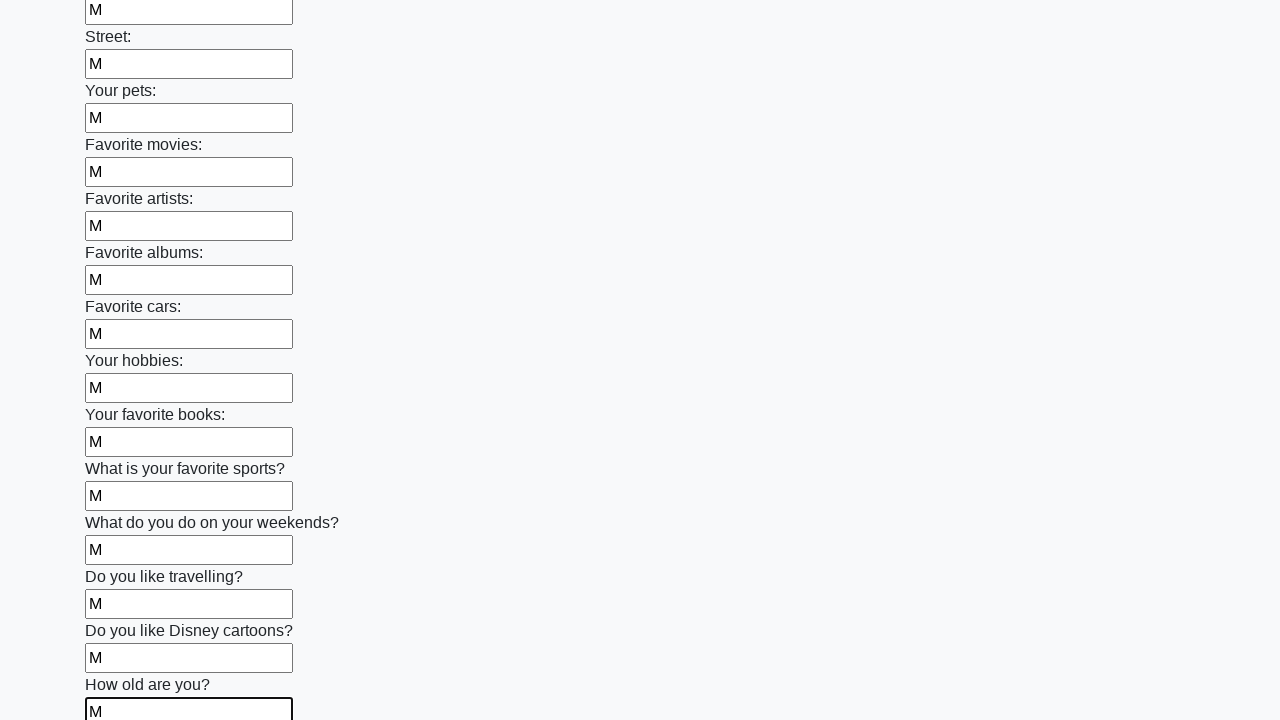

Filled an input field with character 'М' on input >> nth=18
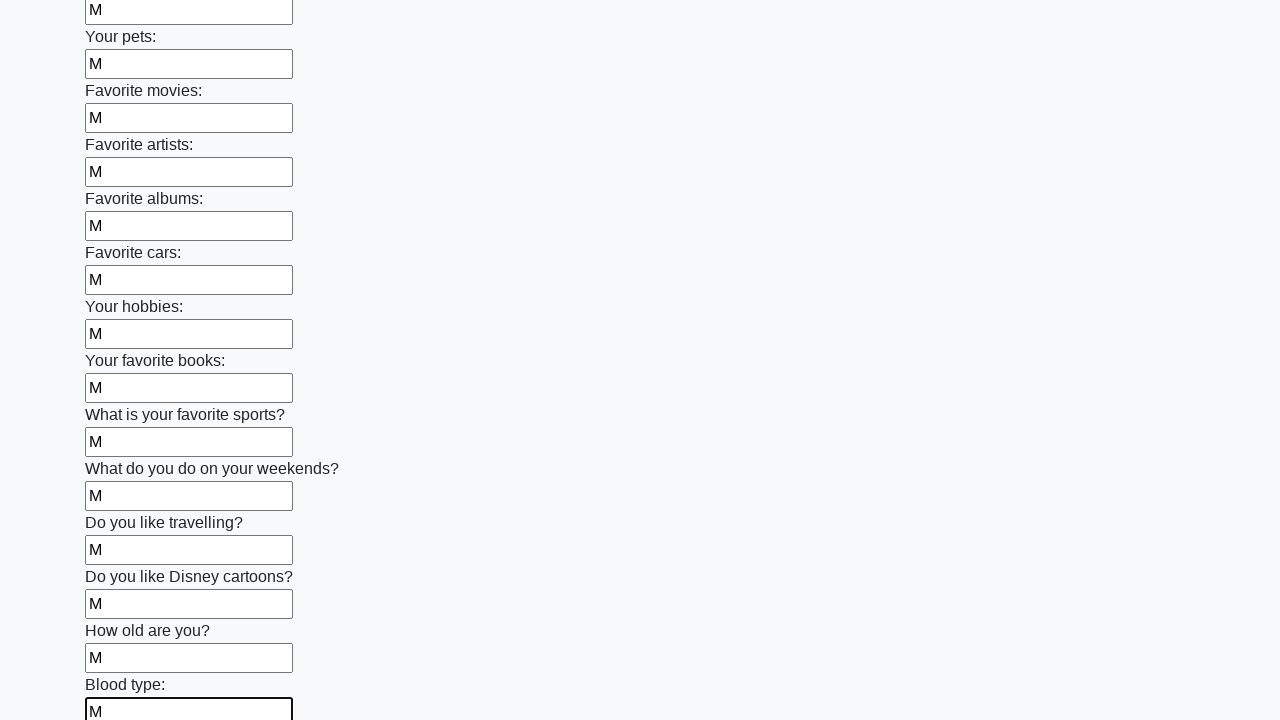

Filled an input field with character 'М' on input >> nth=19
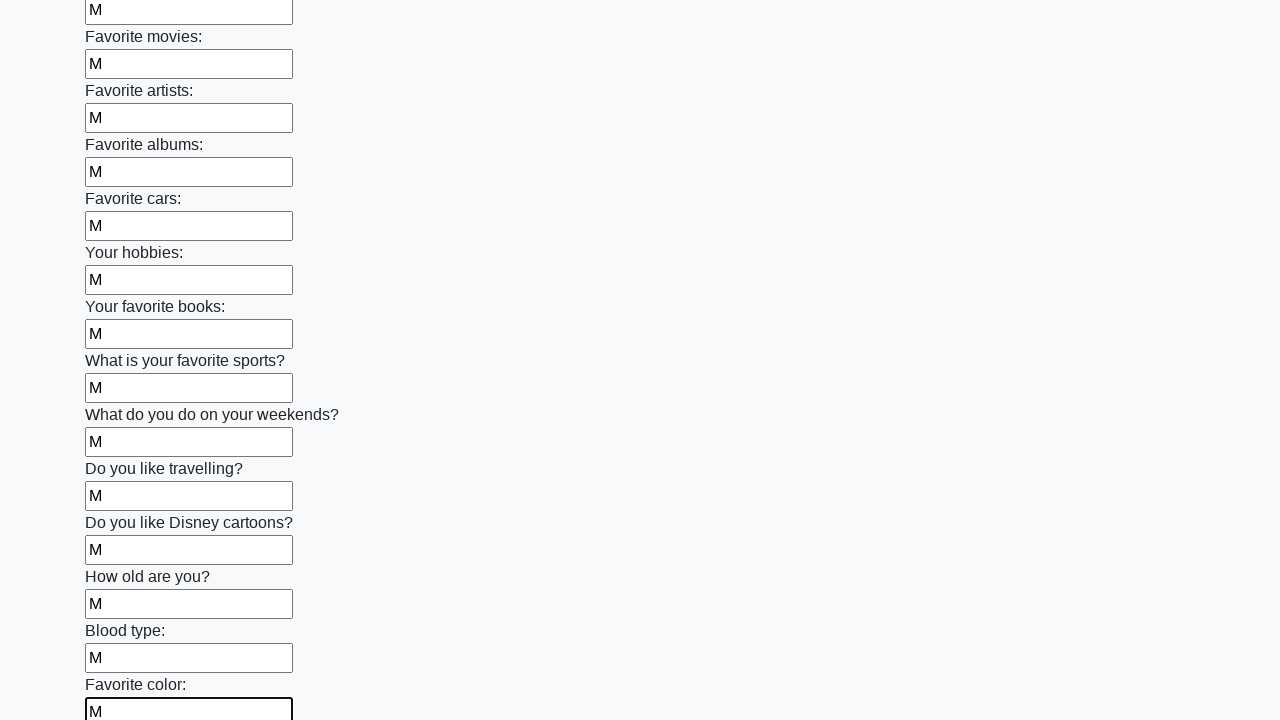

Filled an input field with character 'М' on input >> nth=20
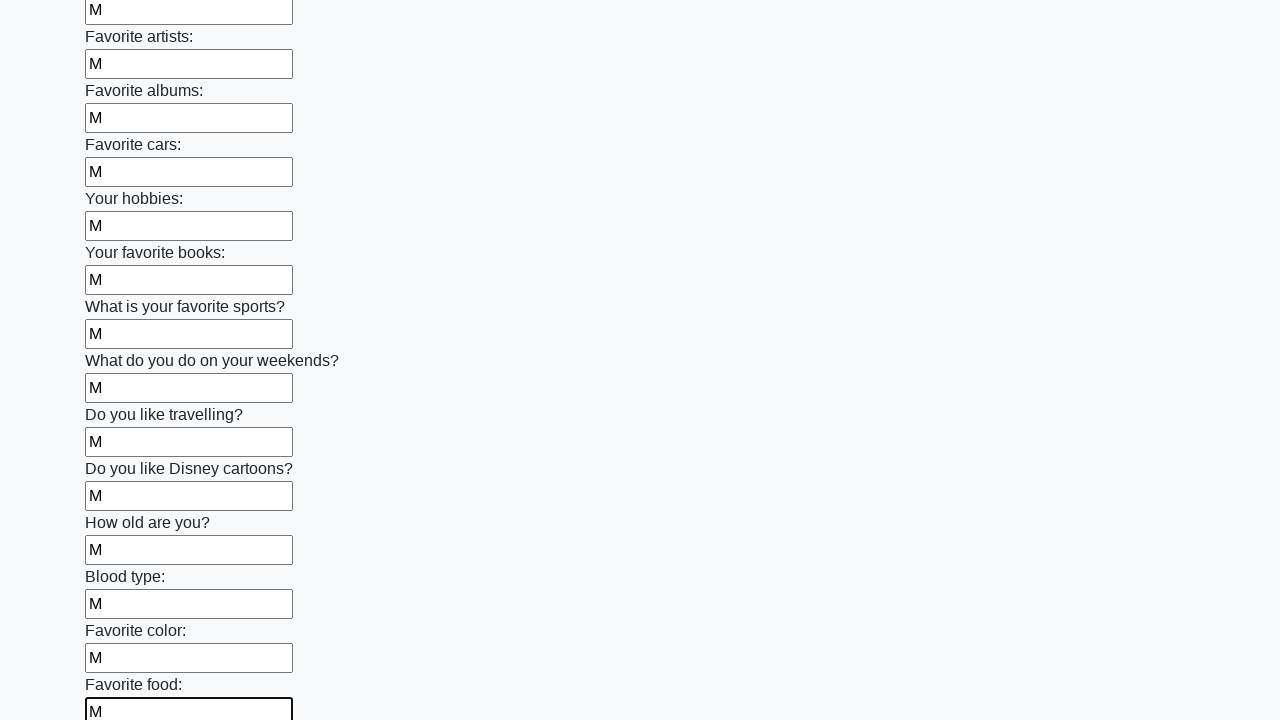

Filled an input field with character 'М' on input >> nth=21
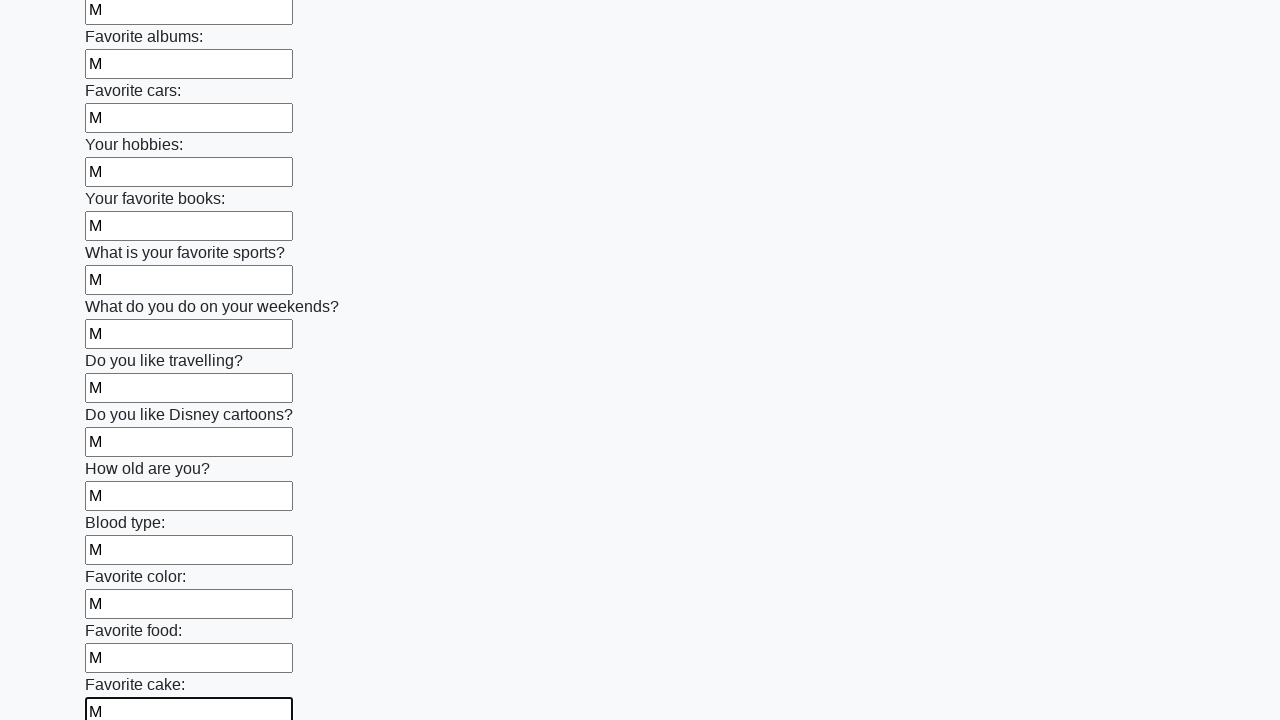

Filled an input field with character 'М' on input >> nth=22
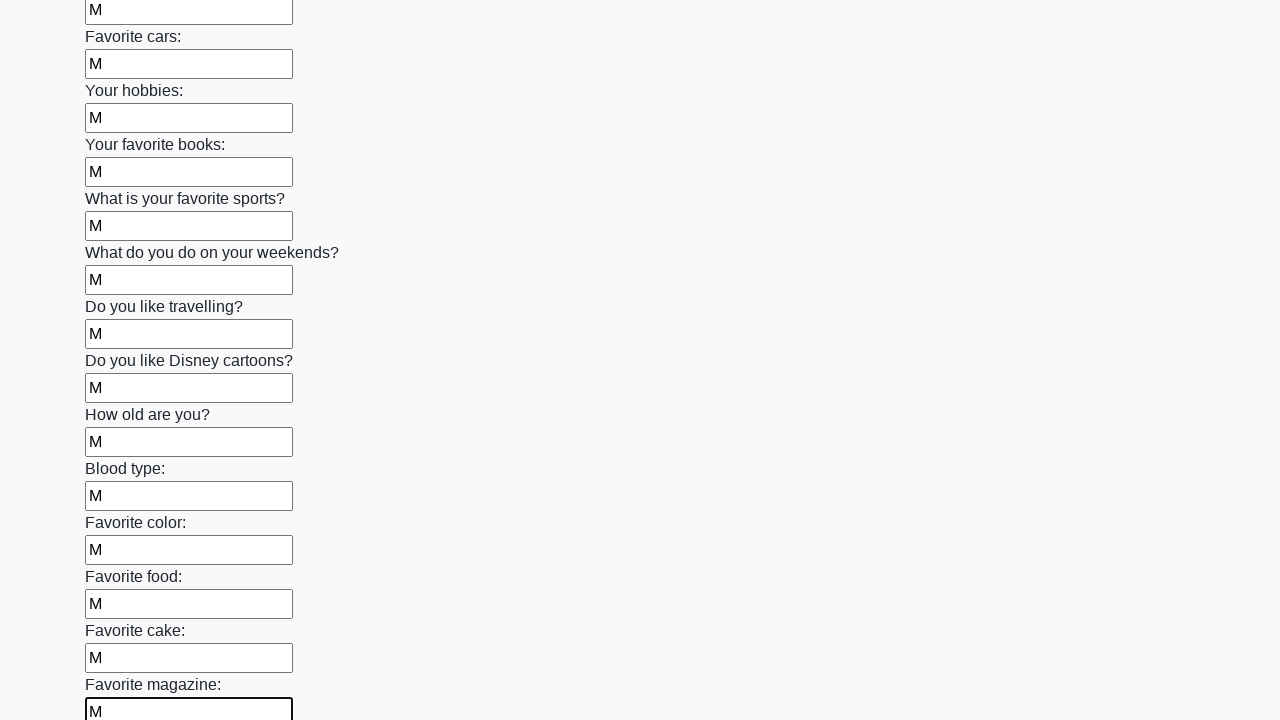

Filled an input field with character 'М' on input >> nth=23
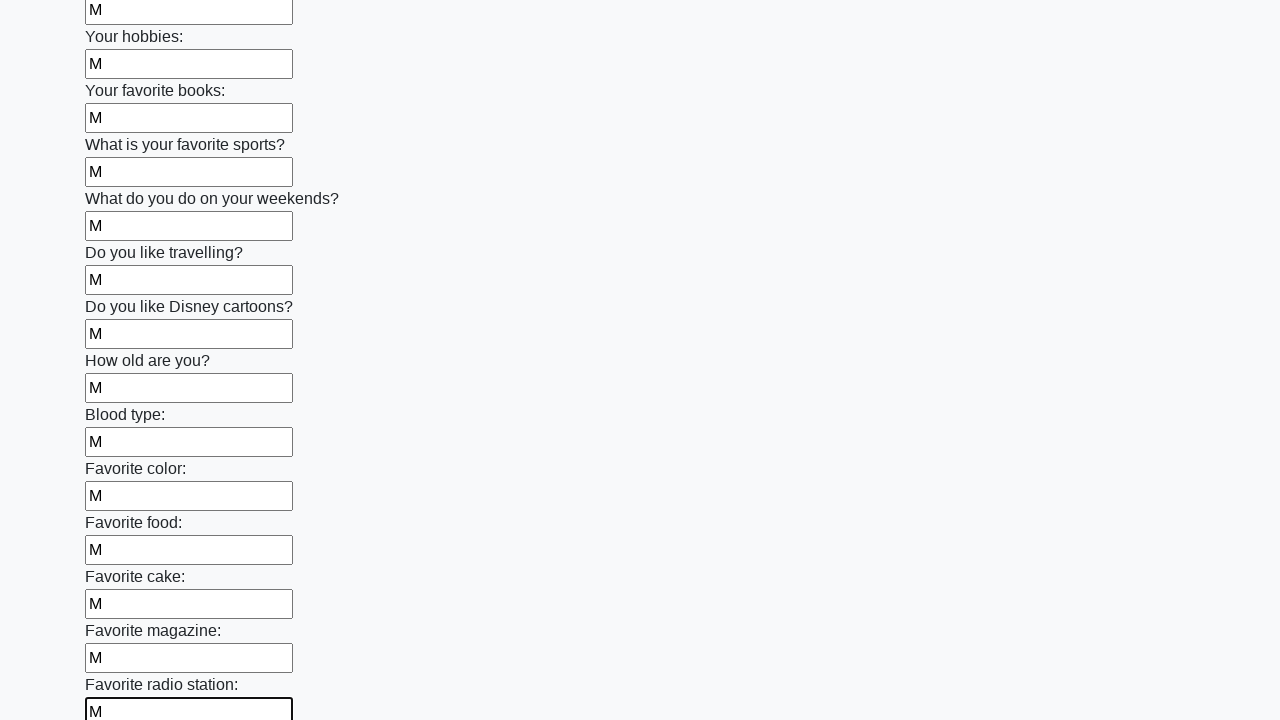

Filled an input field with character 'М' on input >> nth=24
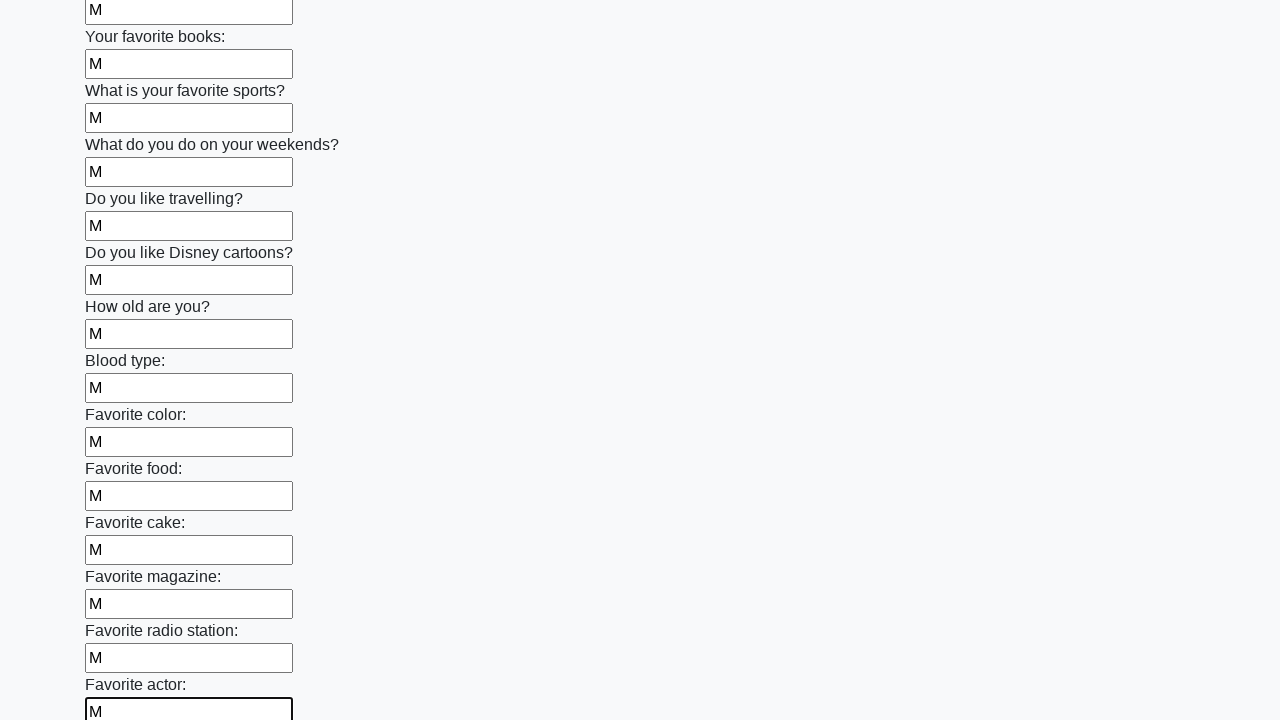

Filled an input field with character 'М' on input >> nth=25
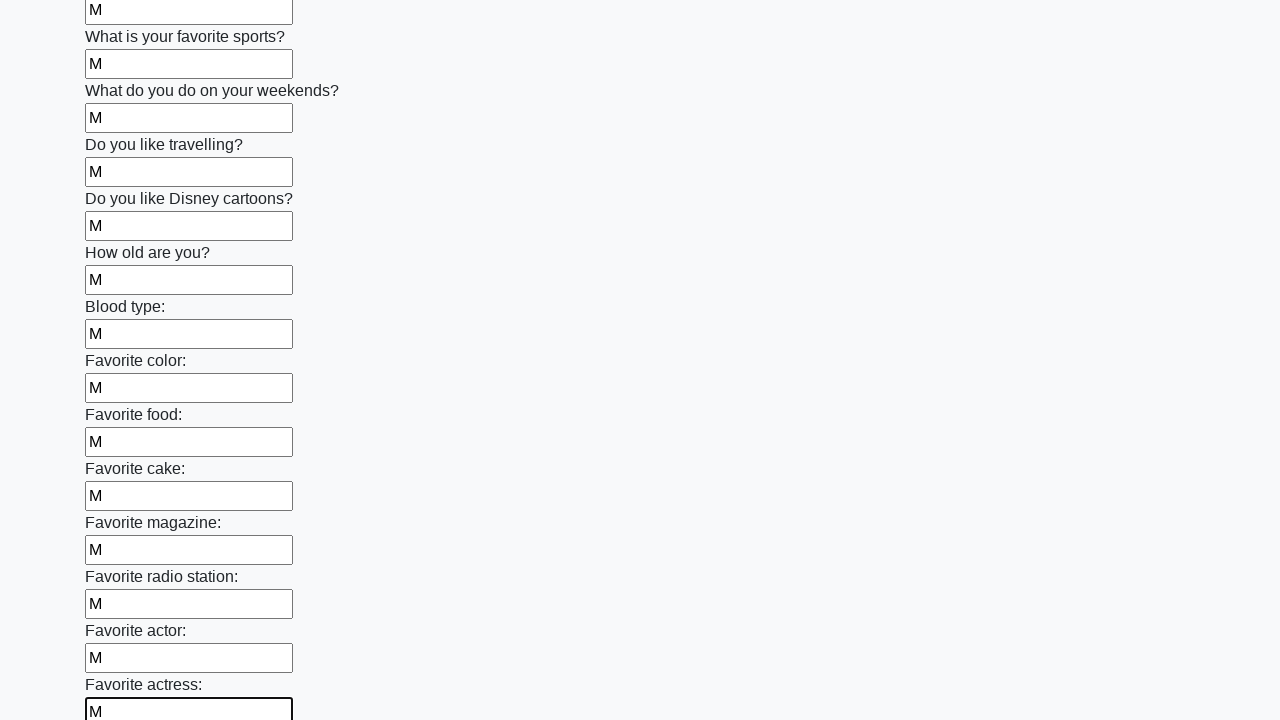

Filled an input field with character 'М' on input >> nth=26
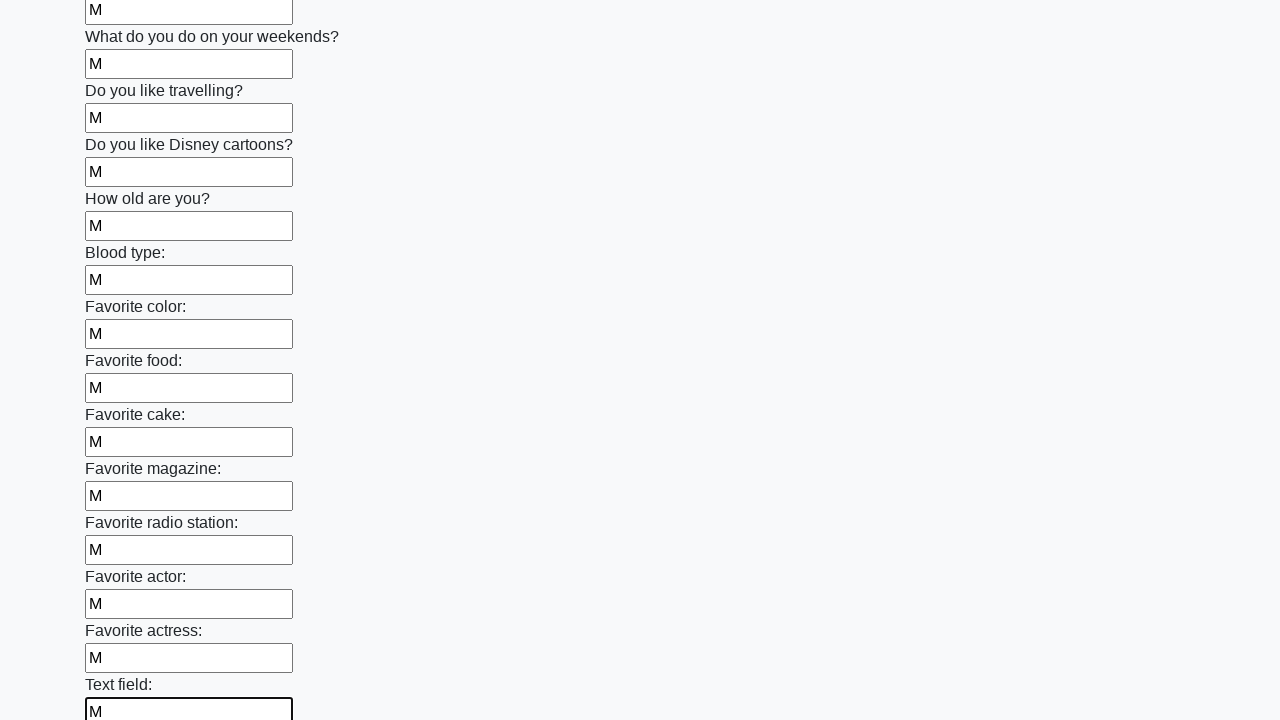

Filled an input field with character 'М' on input >> nth=27
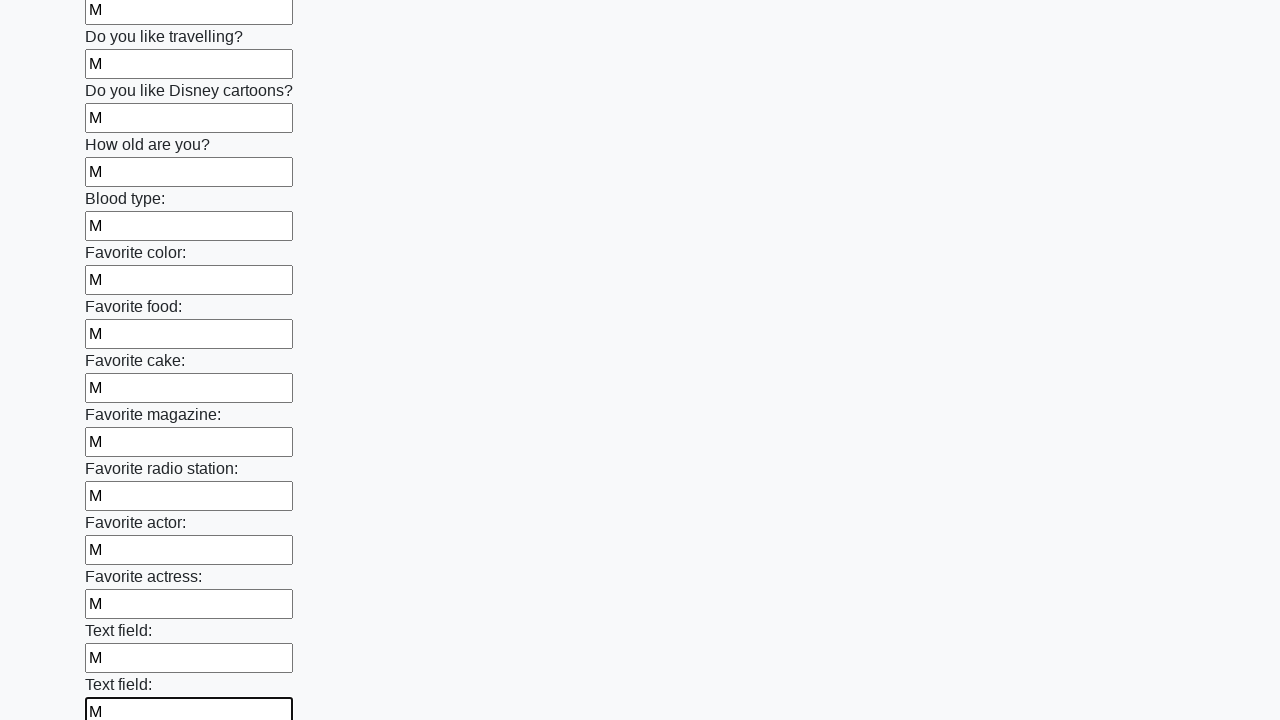

Filled an input field with character 'М' on input >> nth=28
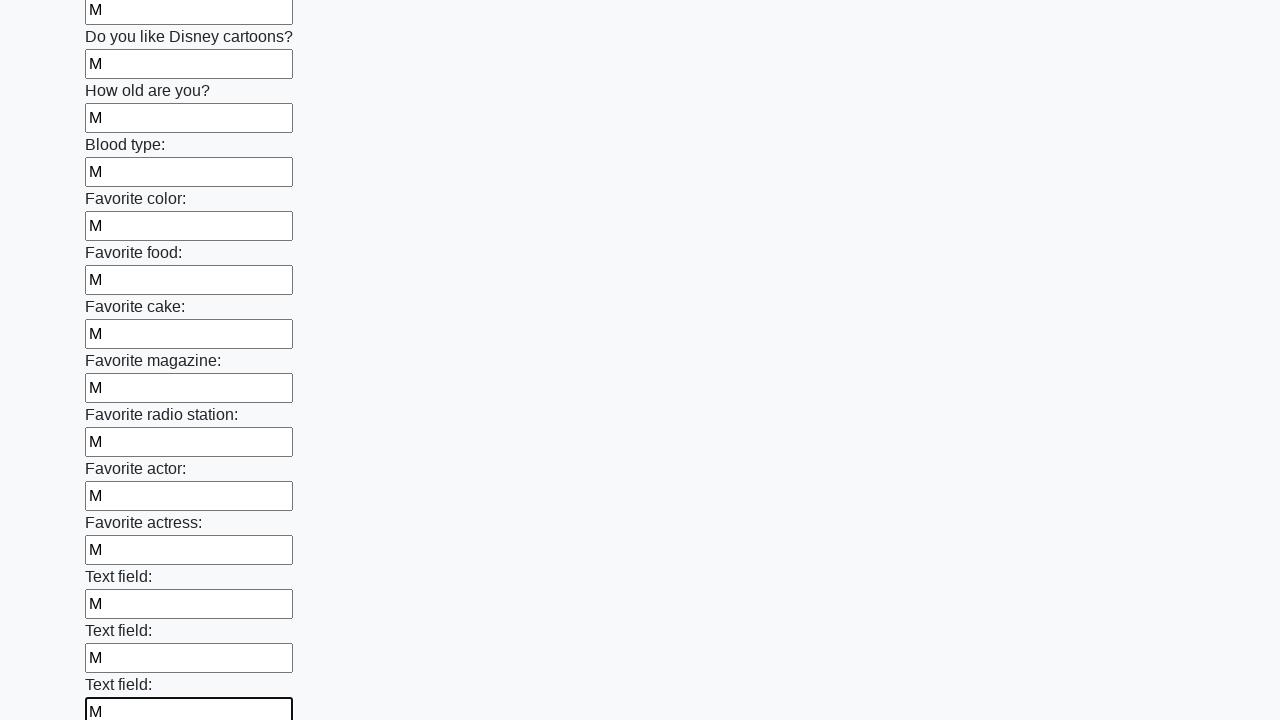

Filled an input field with character 'М' on input >> nth=29
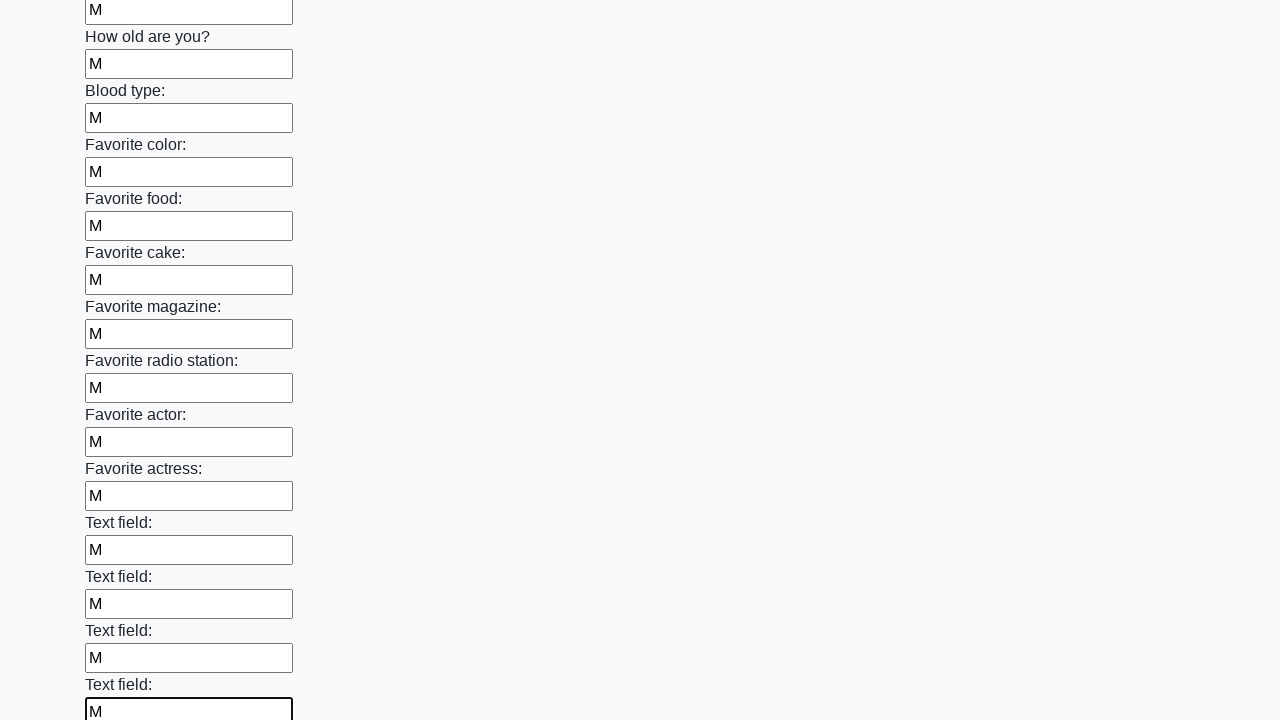

Filled an input field with character 'М' on input >> nth=30
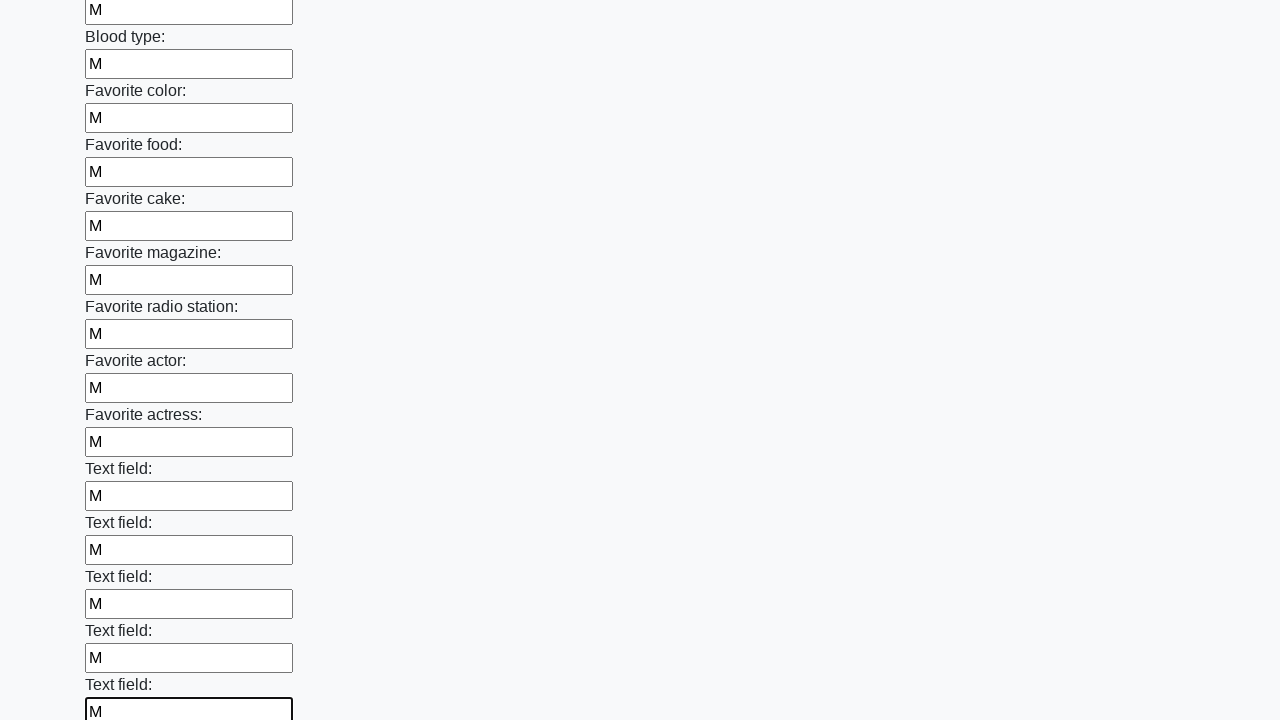

Filled an input field with character 'М' on input >> nth=31
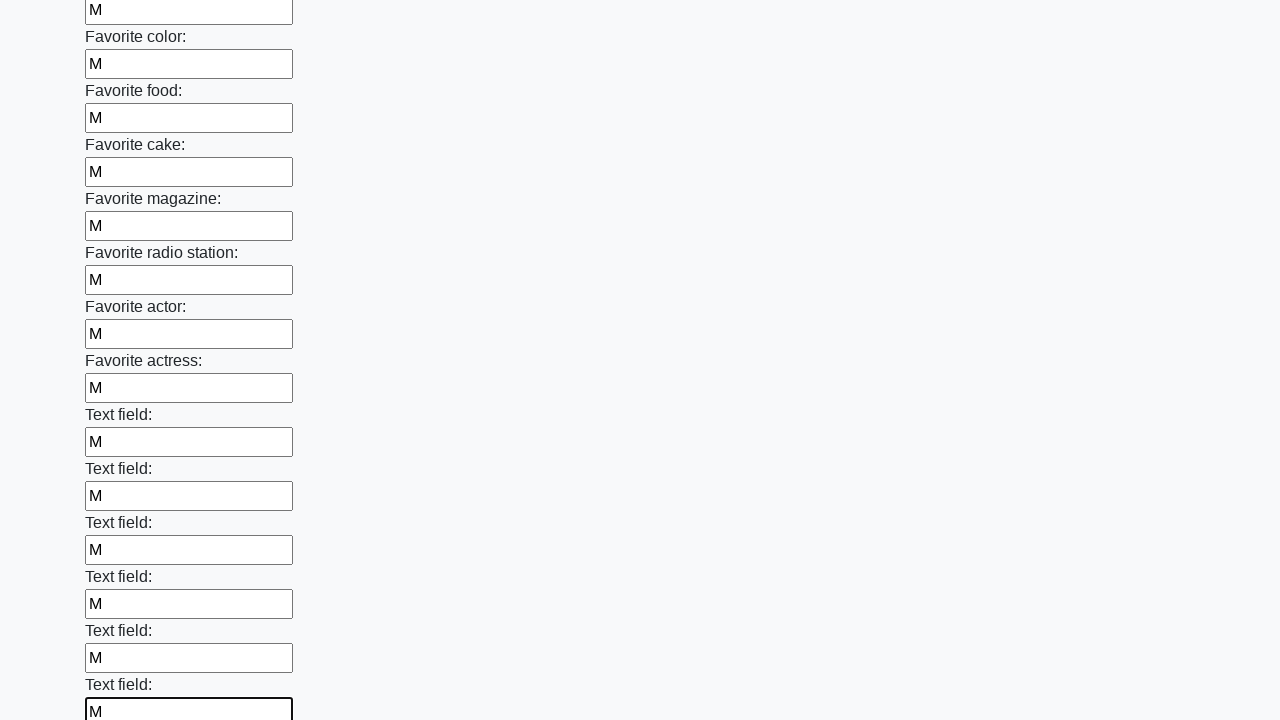

Filled an input field with character 'М' on input >> nth=32
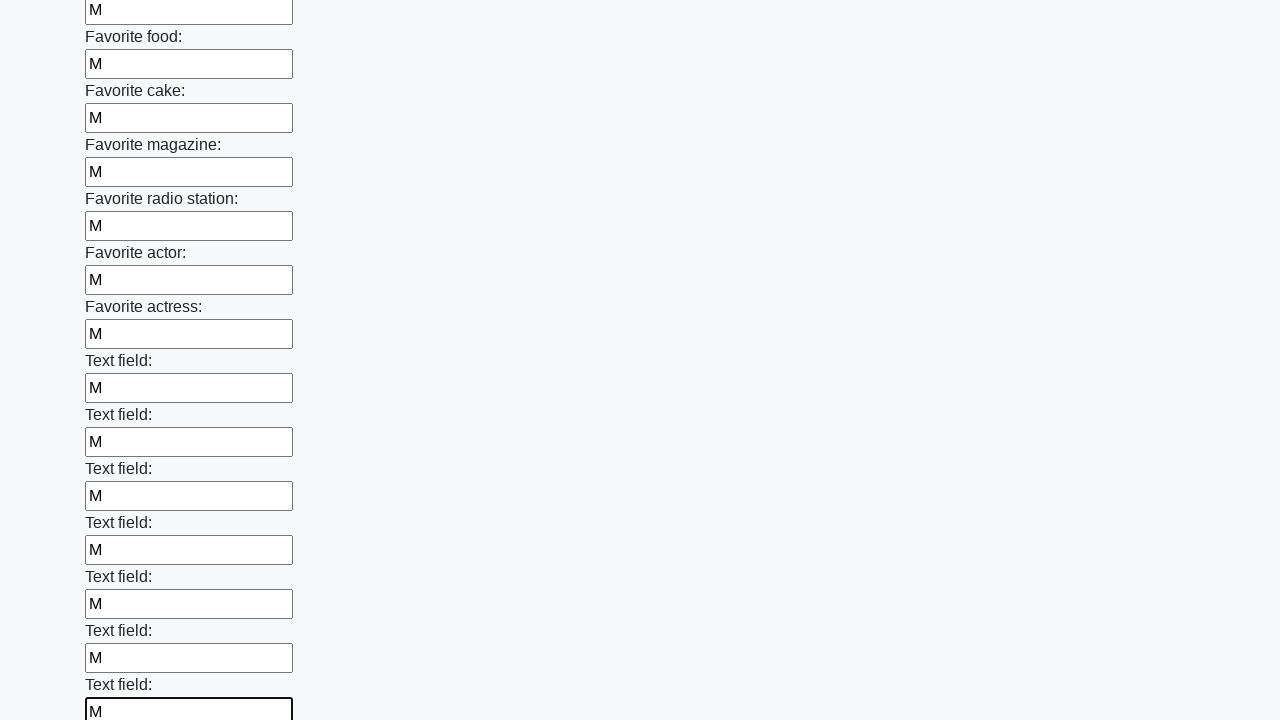

Filled an input field with character 'М' on input >> nth=33
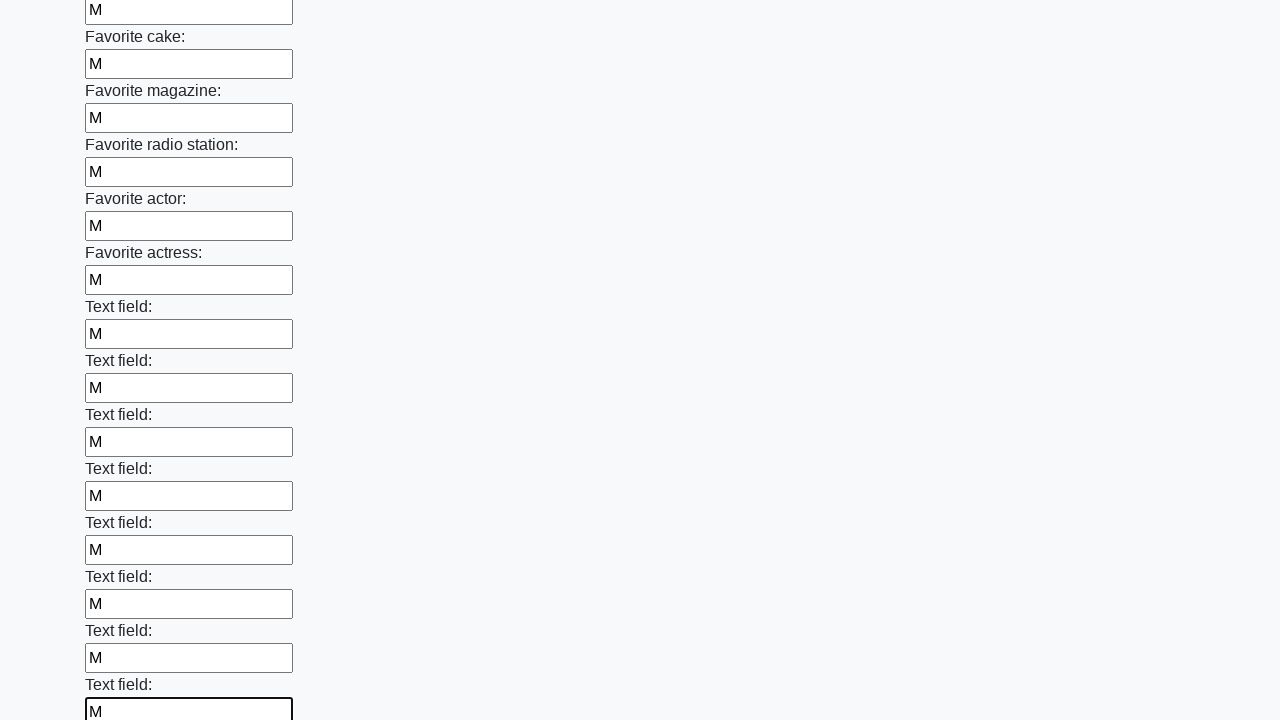

Filled an input field with character 'М' on input >> nth=34
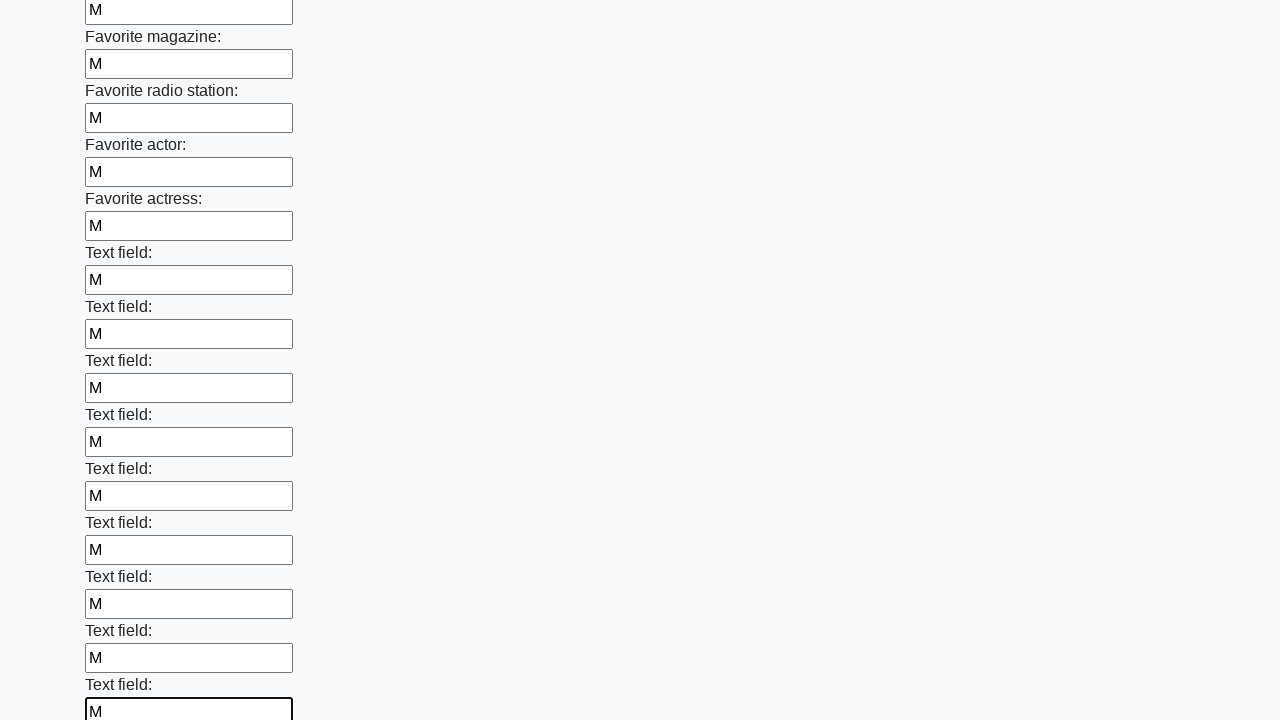

Filled an input field with character 'М' on input >> nth=35
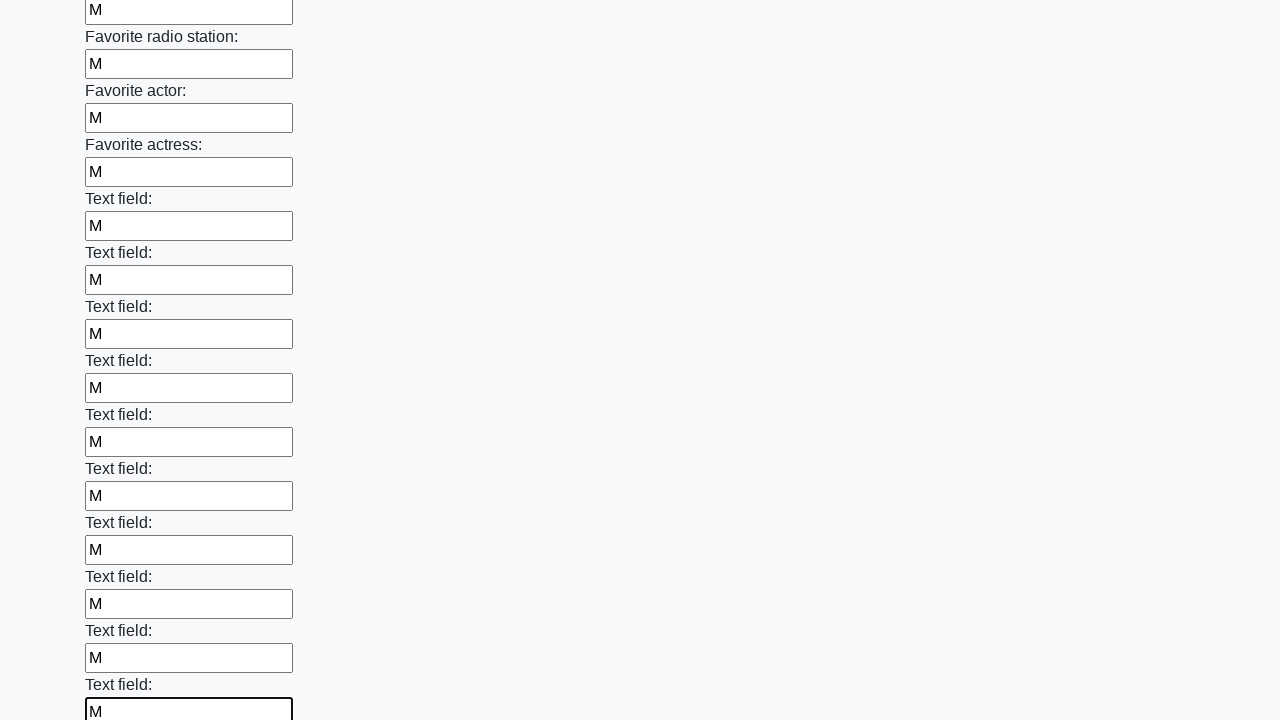

Filled an input field with character 'М' on input >> nth=36
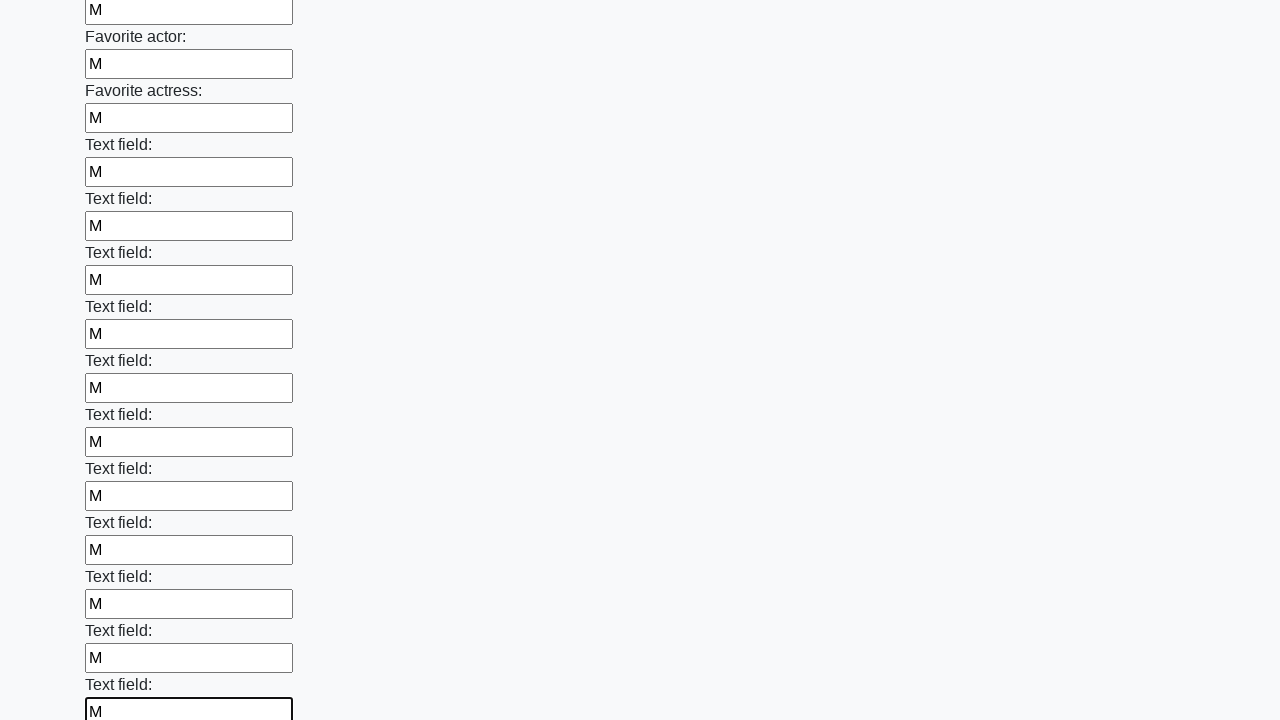

Filled an input field with character 'М' on input >> nth=37
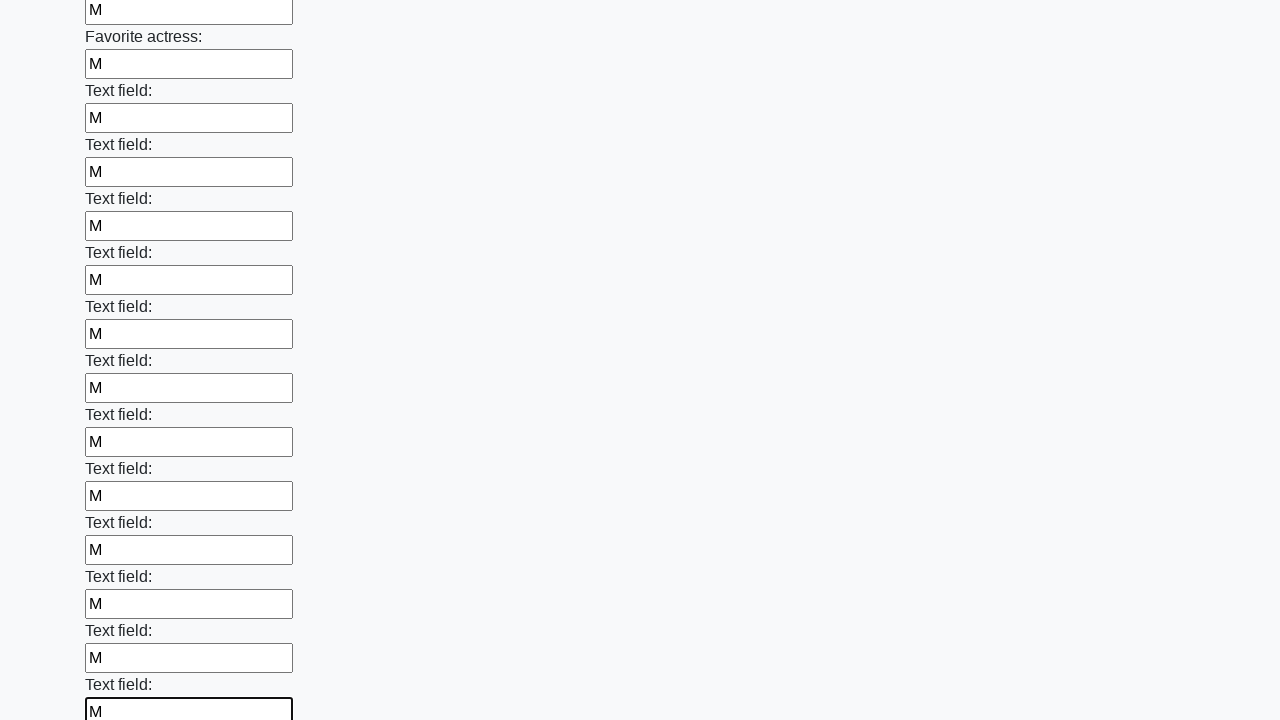

Filled an input field with character 'М' on input >> nth=38
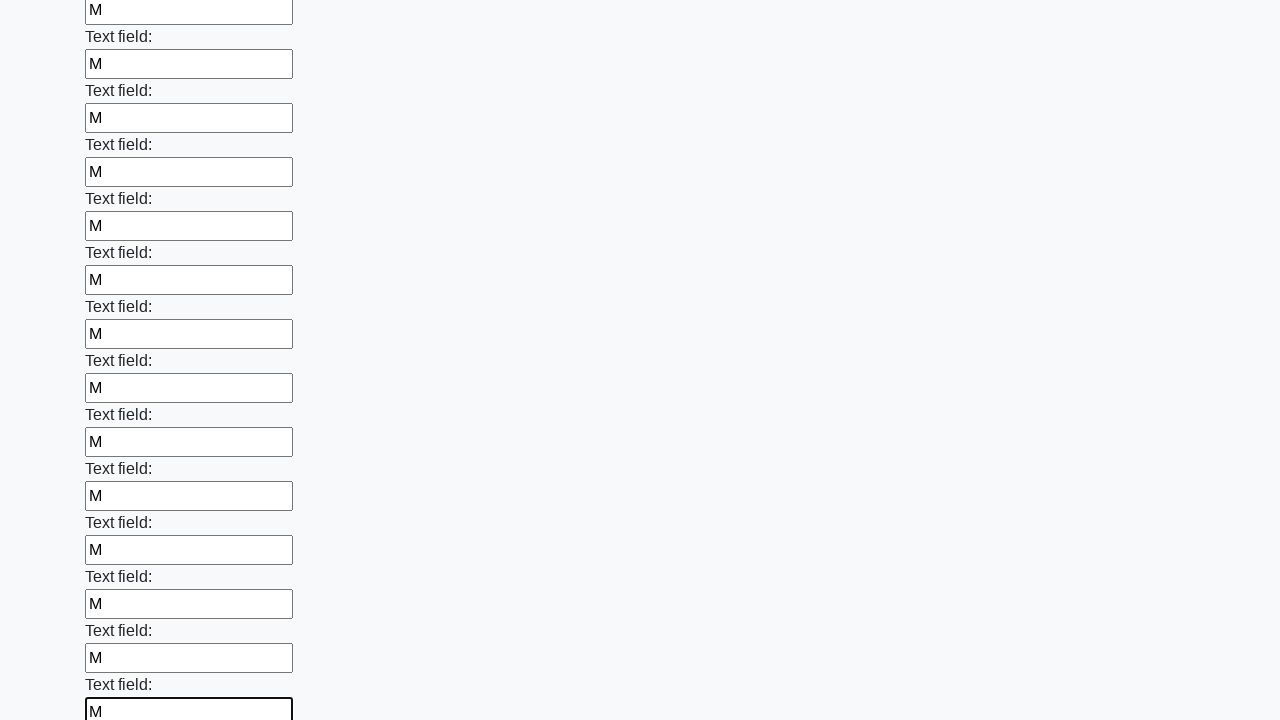

Filled an input field with character 'М' on input >> nth=39
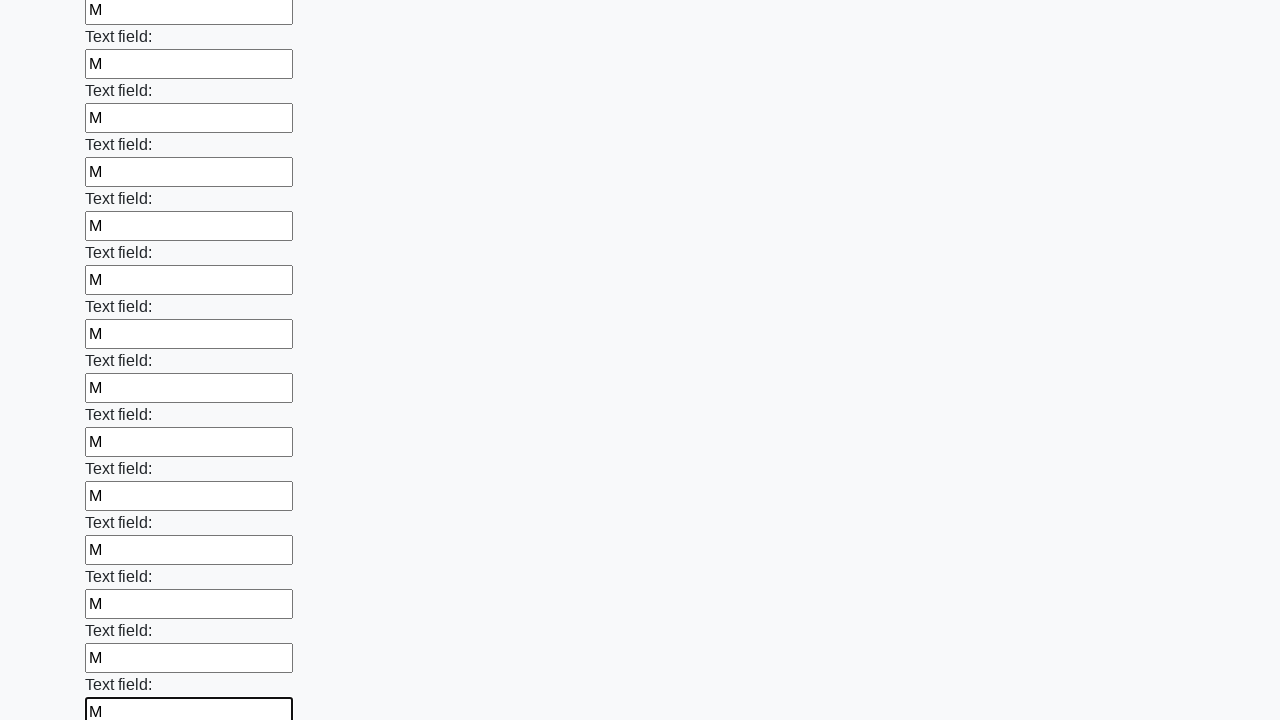

Filled an input field with character 'М' on input >> nth=40
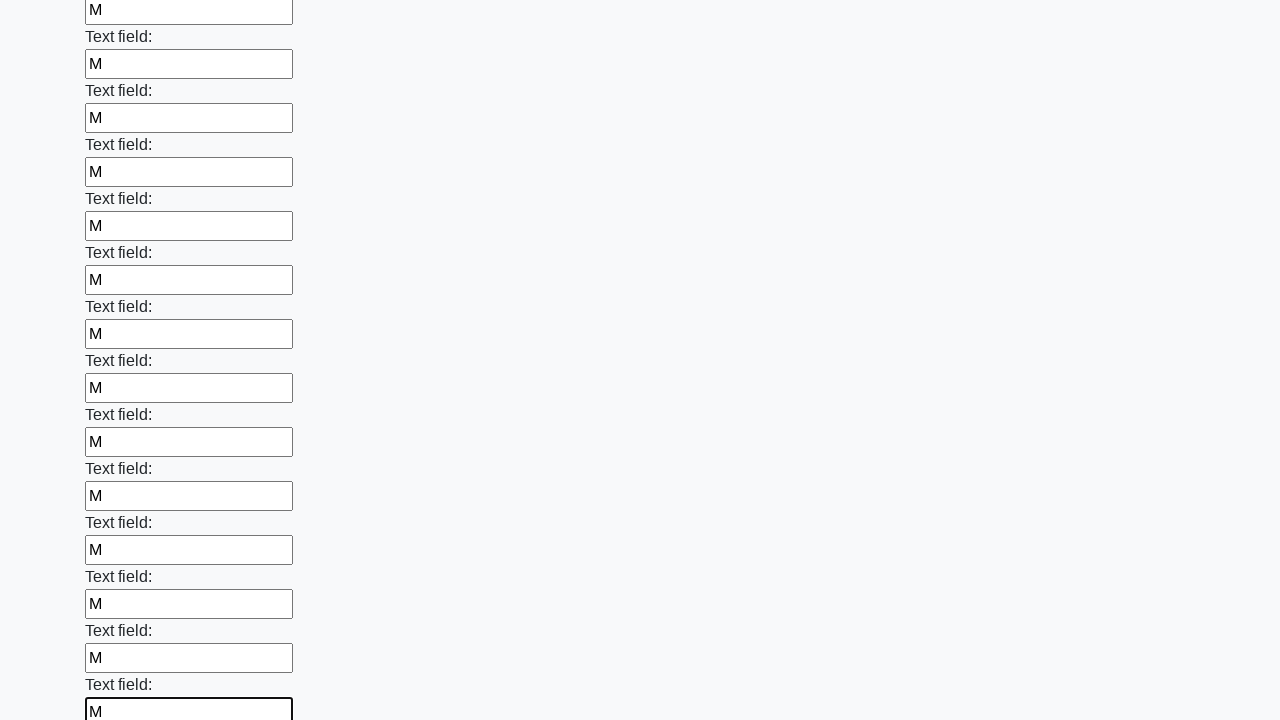

Filled an input field with character 'М' on input >> nth=41
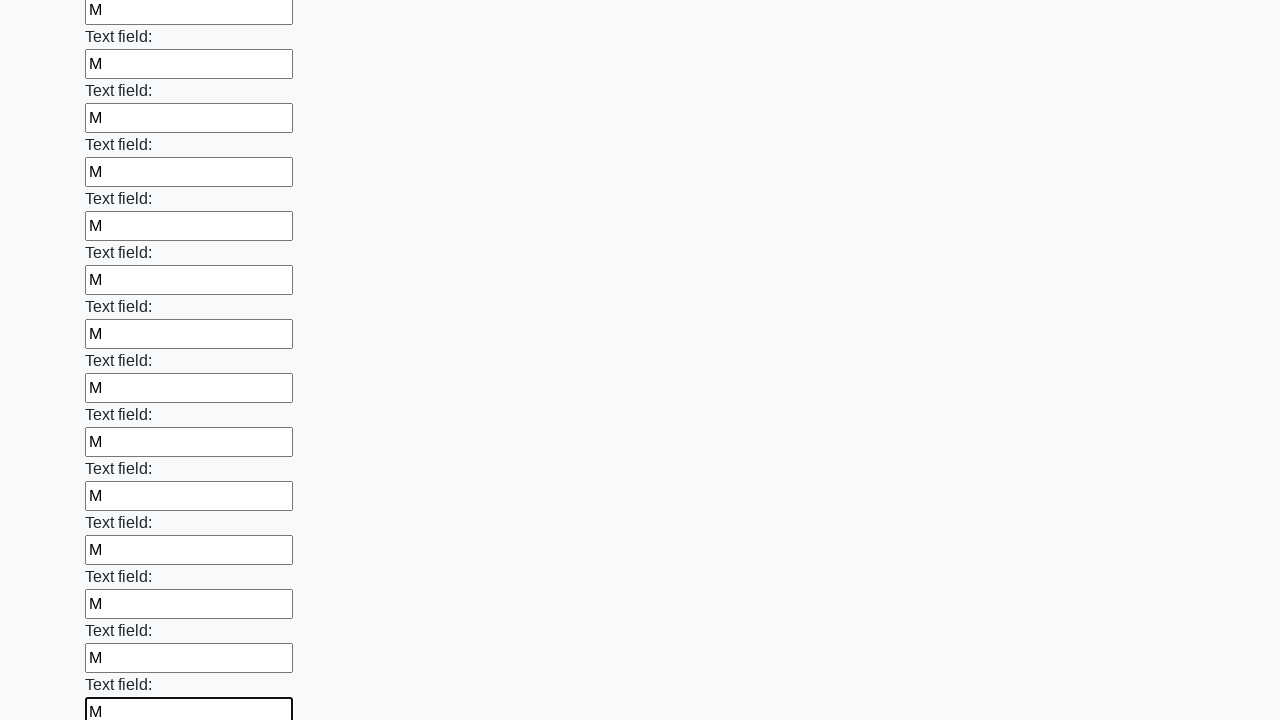

Filled an input field with character 'М' on input >> nth=42
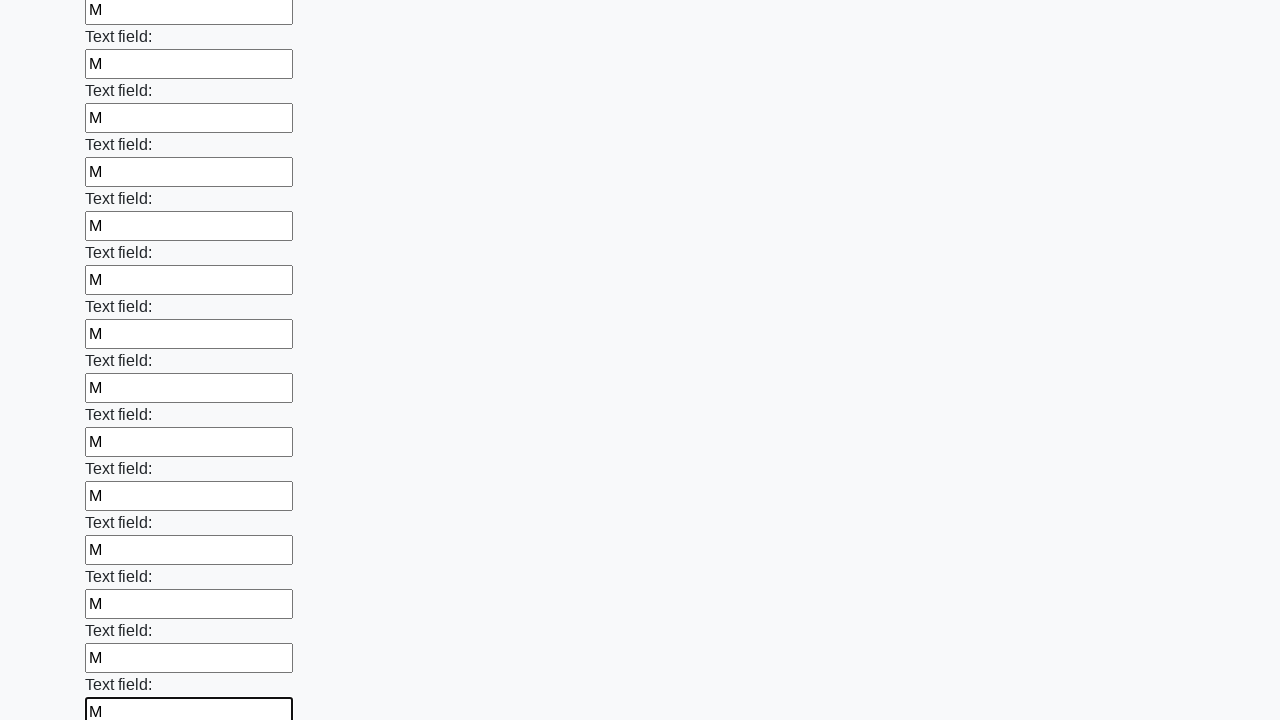

Filled an input field with character 'М' on input >> nth=43
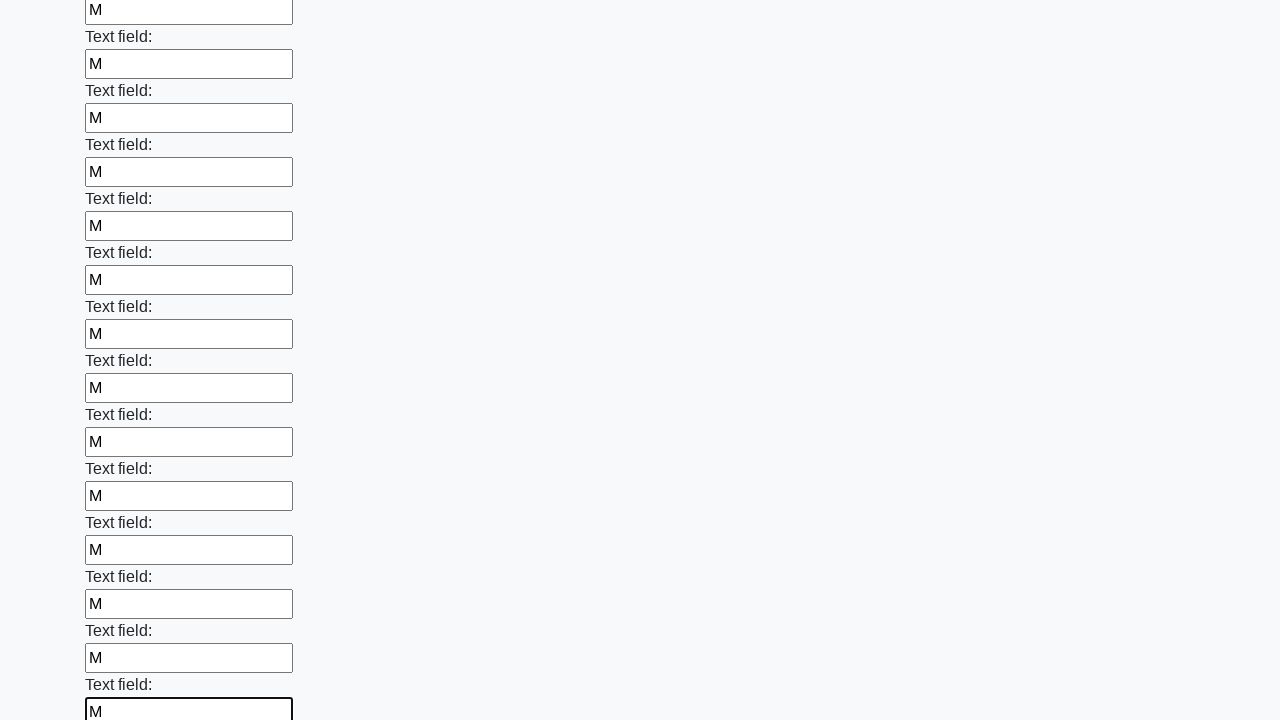

Filled an input field with character 'М' on input >> nth=44
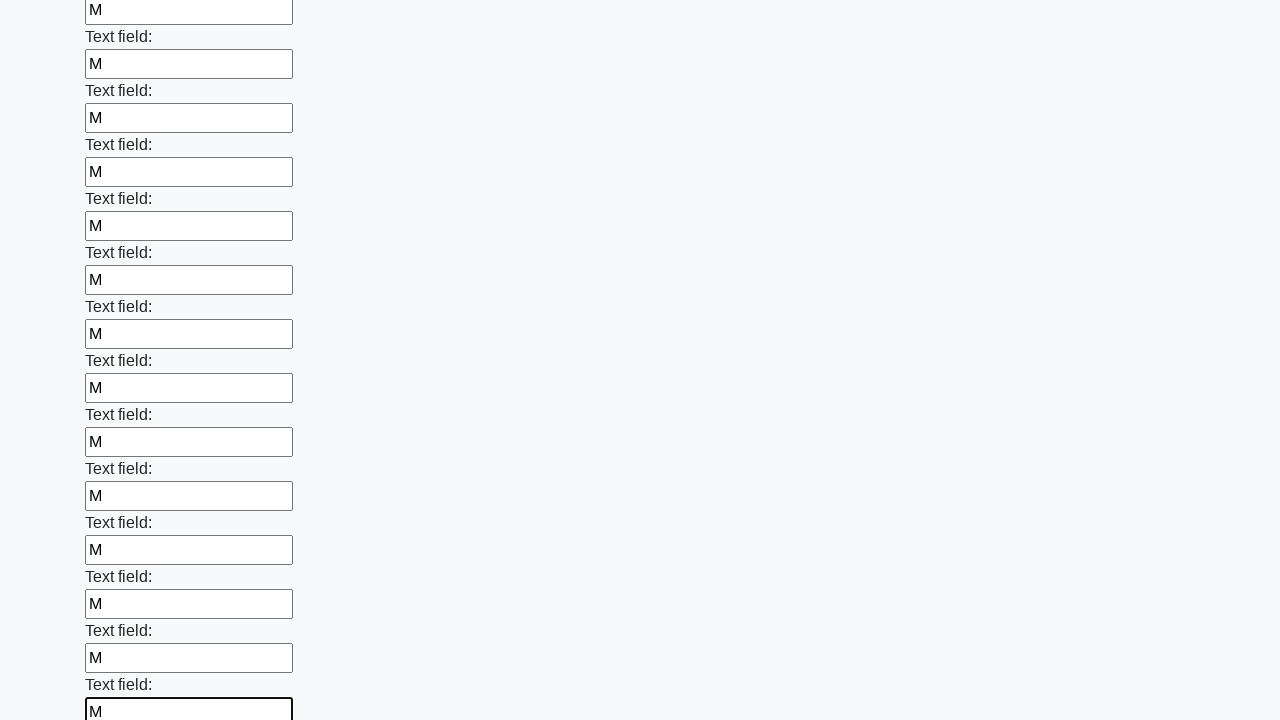

Filled an input field with character 'М' on input >> nth=45
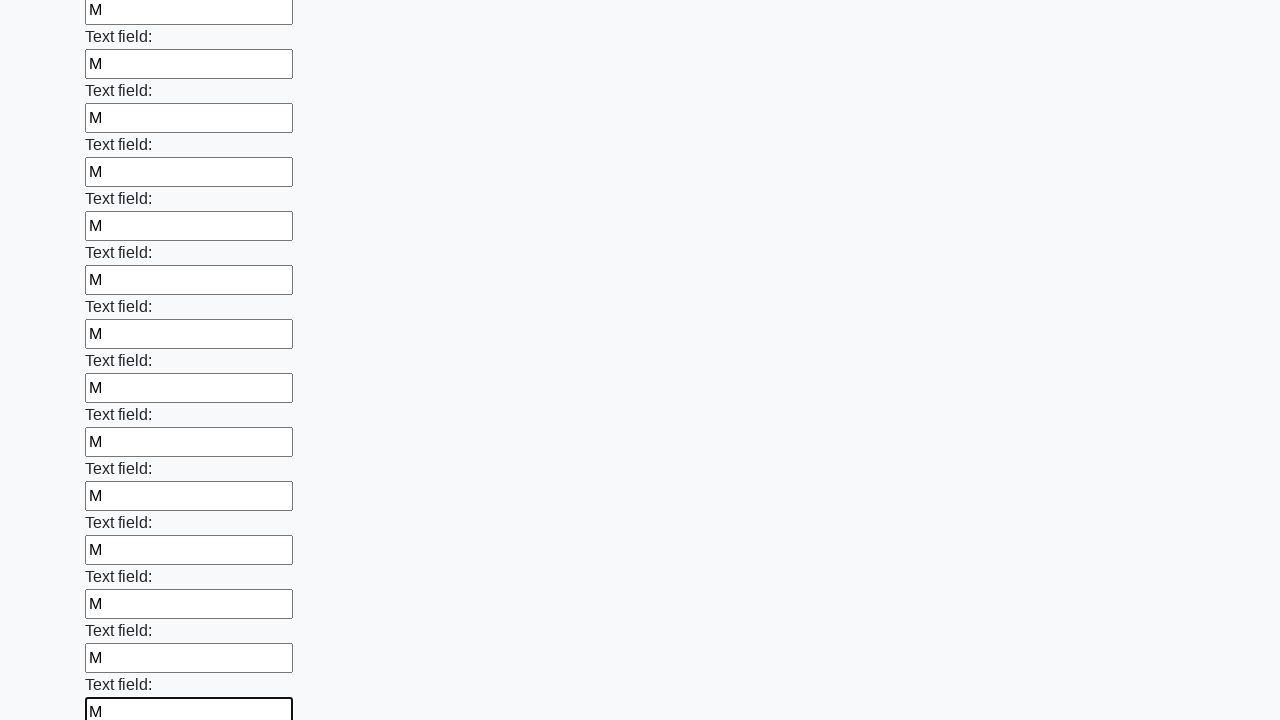

Filled an input field with character 'М' on input >> nth=46
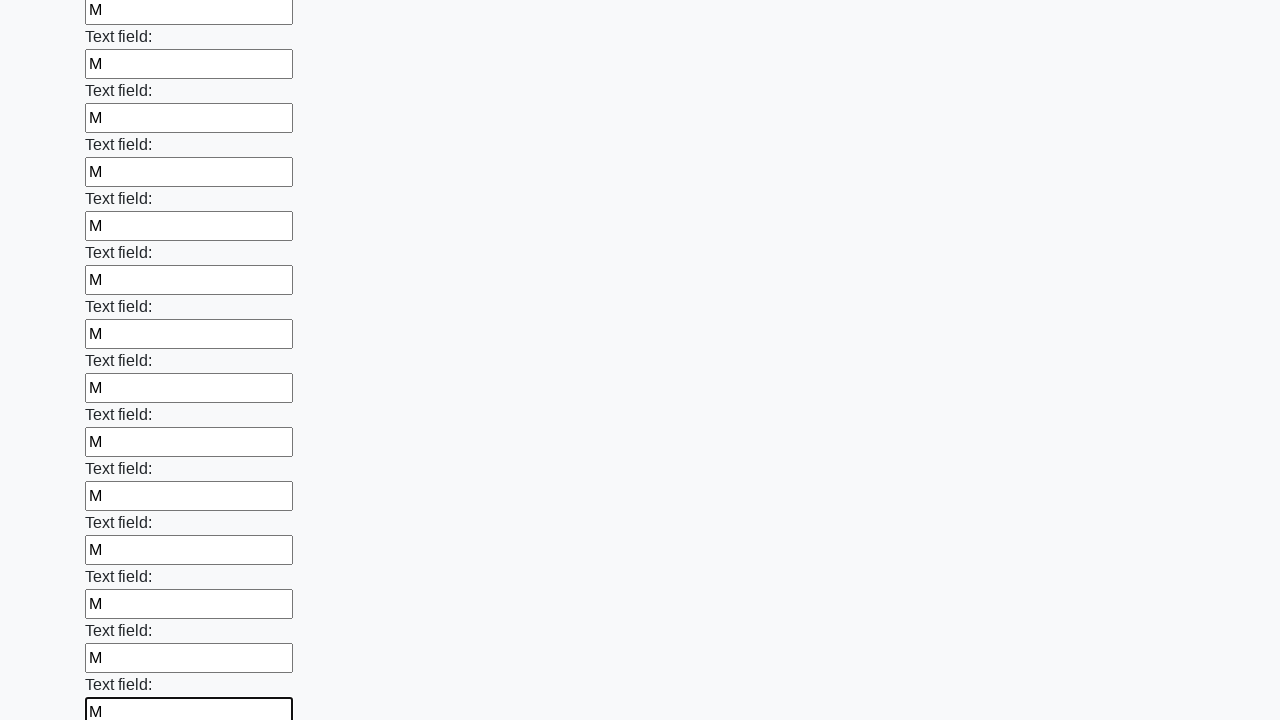

Filled an input field with character 'М' on input >> nth=47
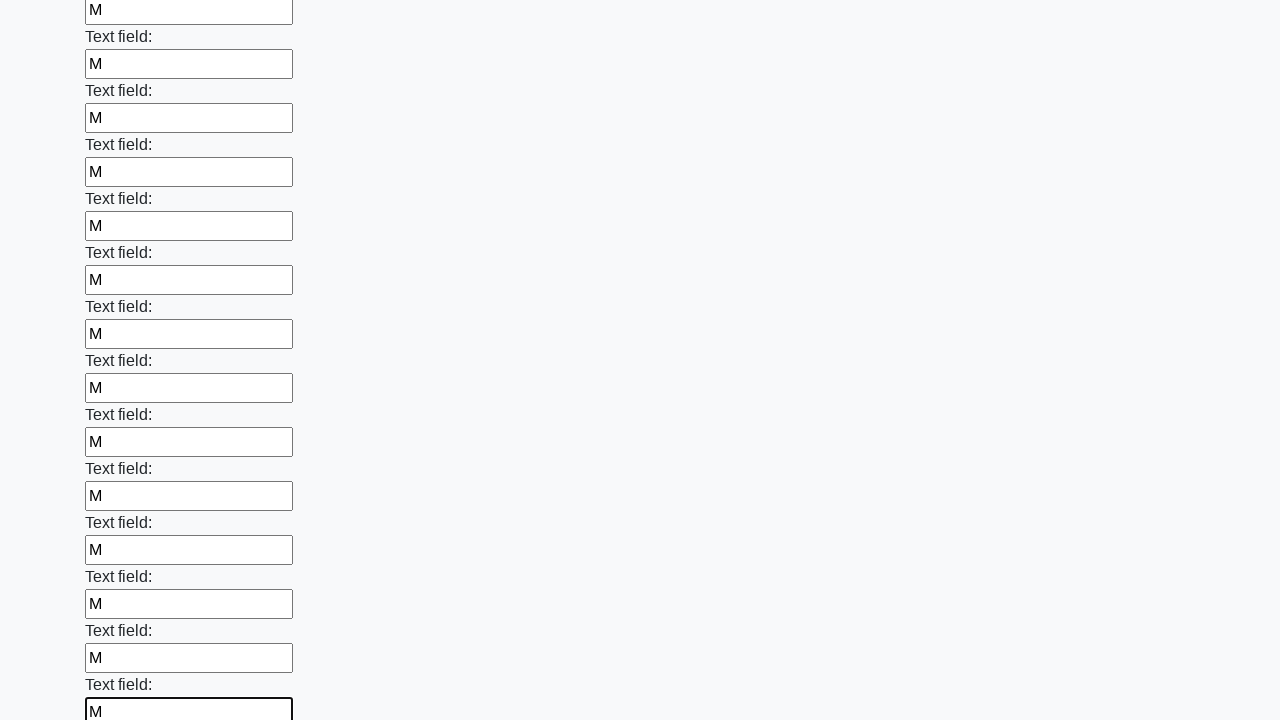

Filled an input field with character 'М' on input >> nth=48
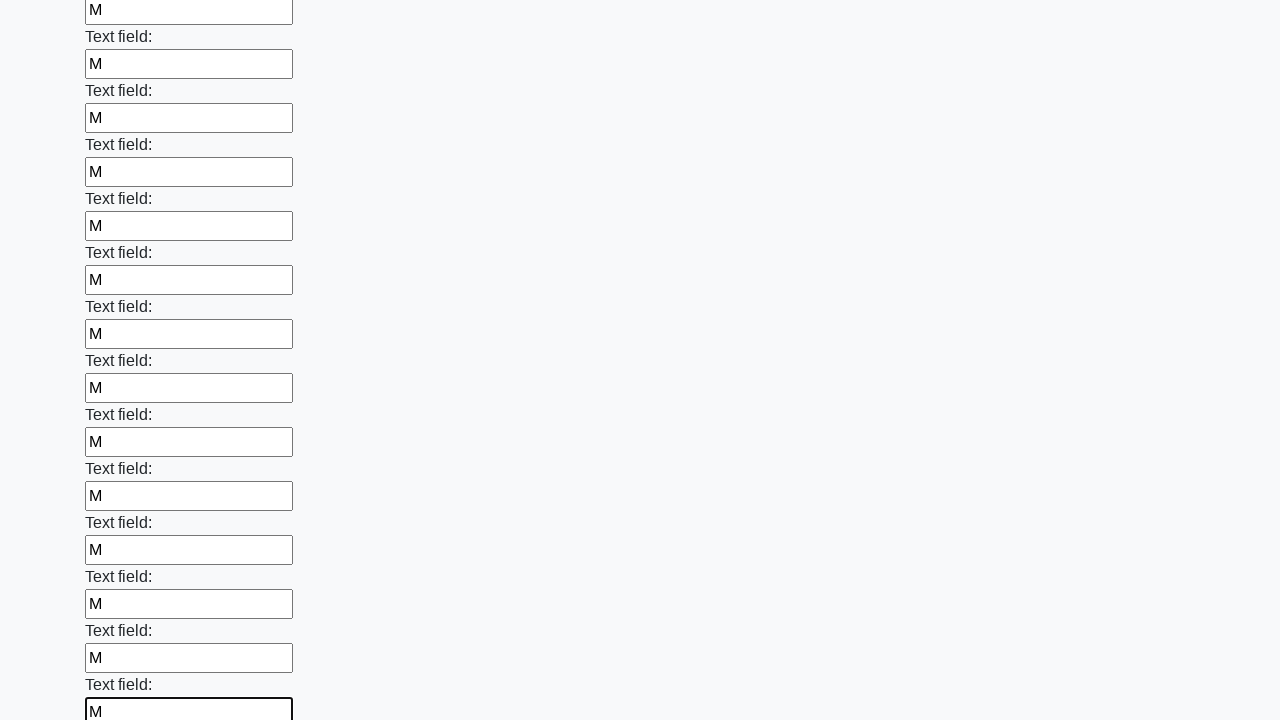

Filled an input field with character 'М' on input >> nth=49
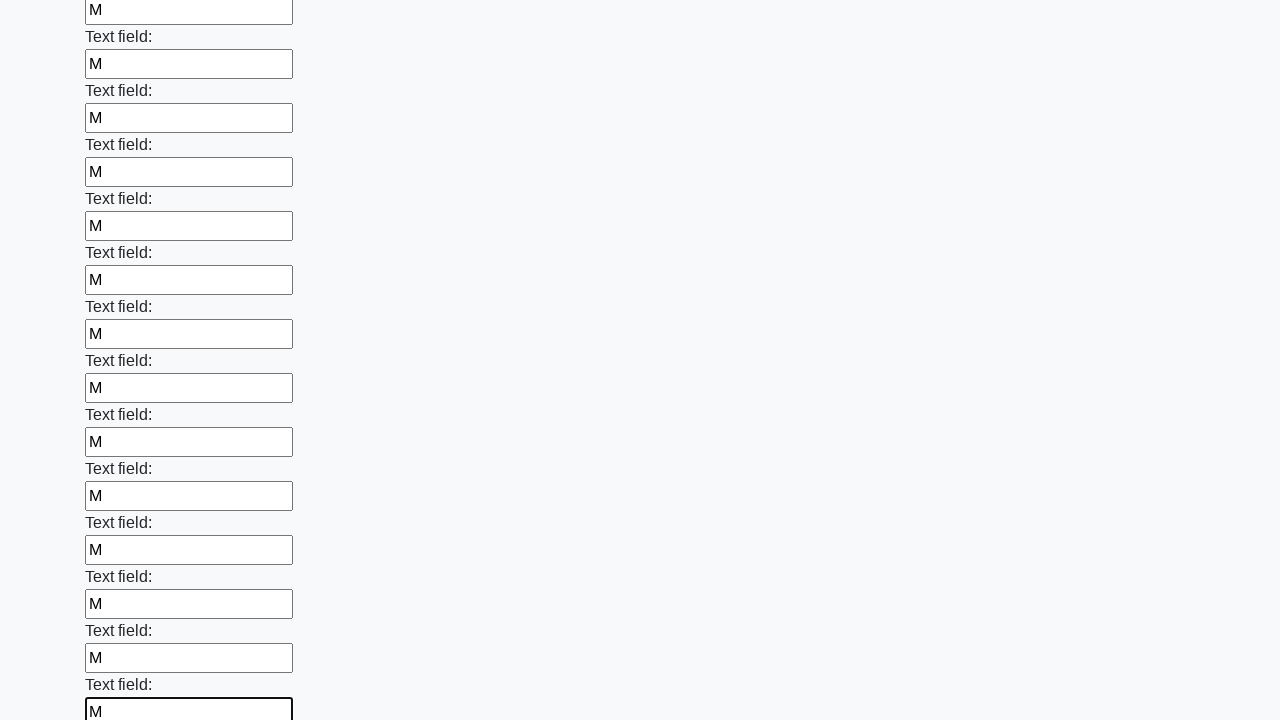

Filled an input field with character 'М' on input >> nth=50
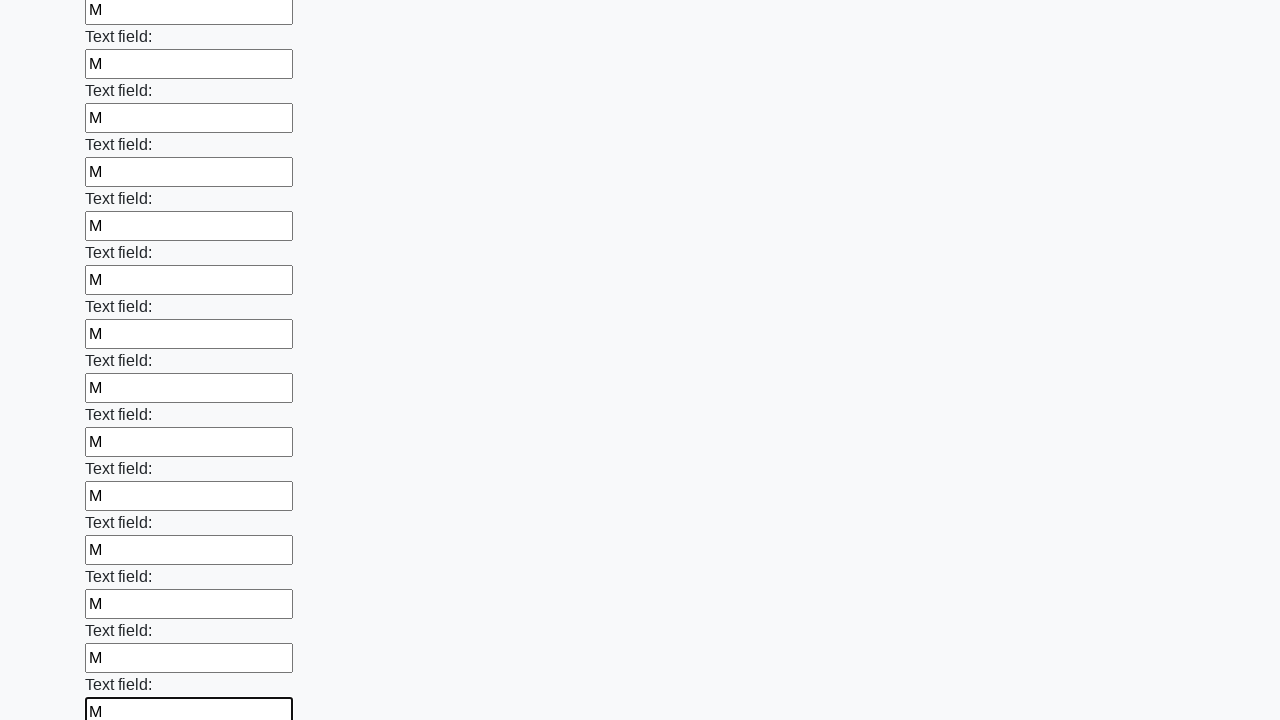

Filled an input field with character 'М' on input >> nth=51
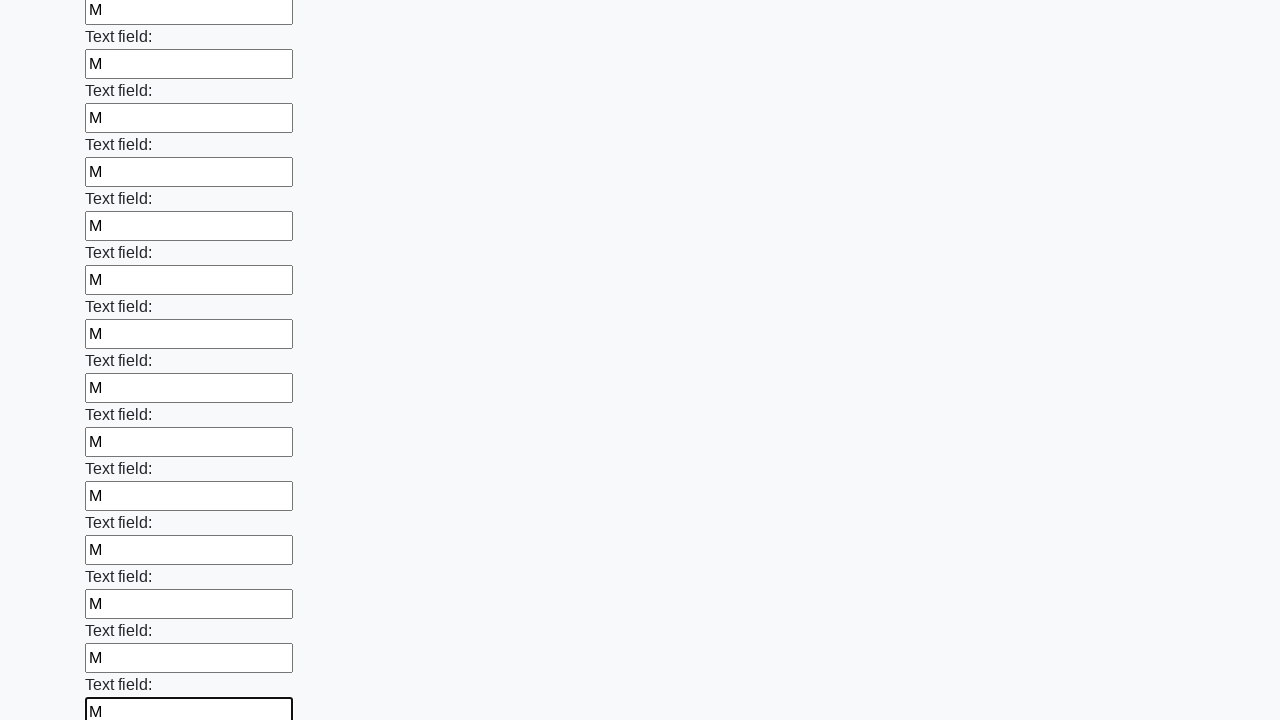

Filled an input field with character 'М' on input >> nth=52
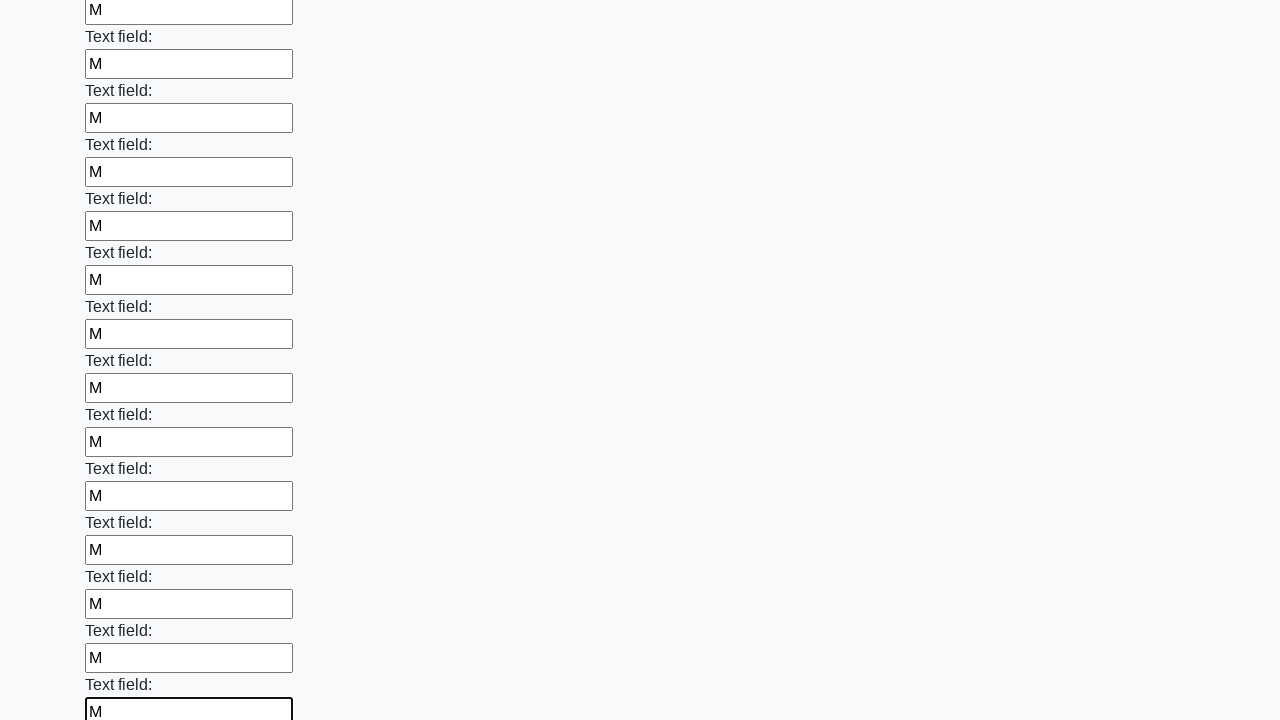

Filled an input field with character 'М' on input >> nth=53
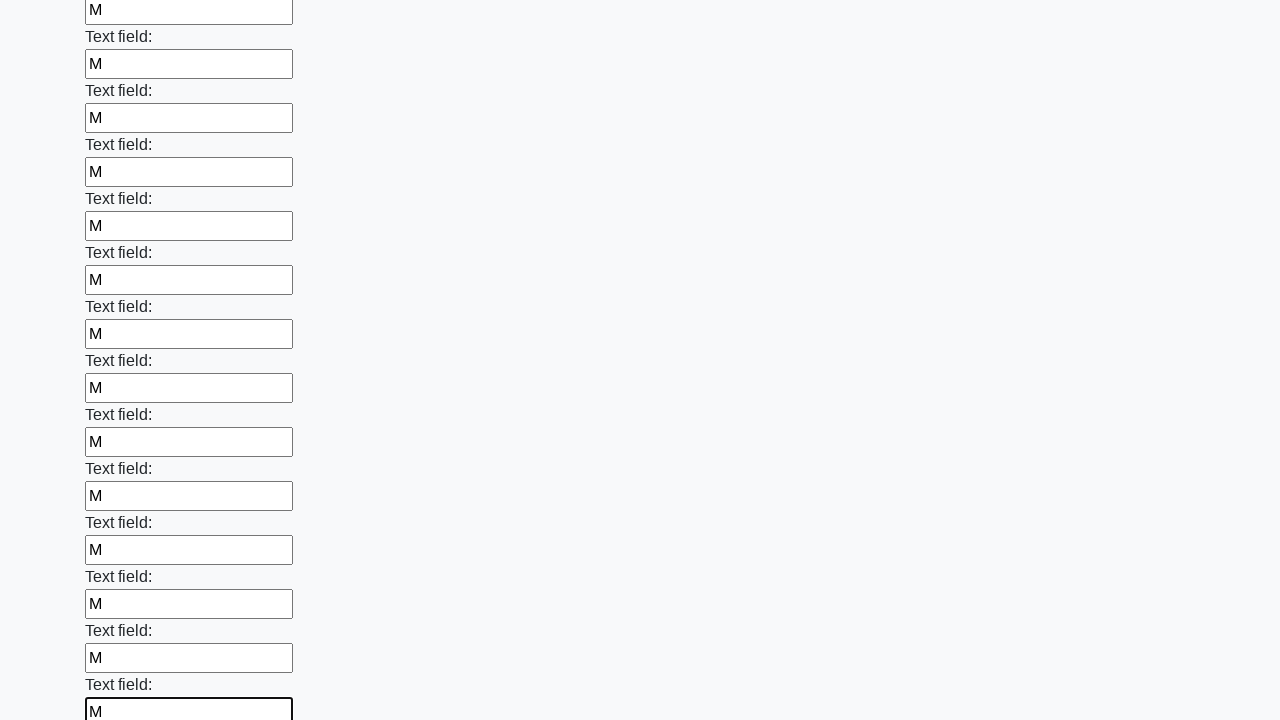

Filled an input field with character 'М' on input >> nth=54
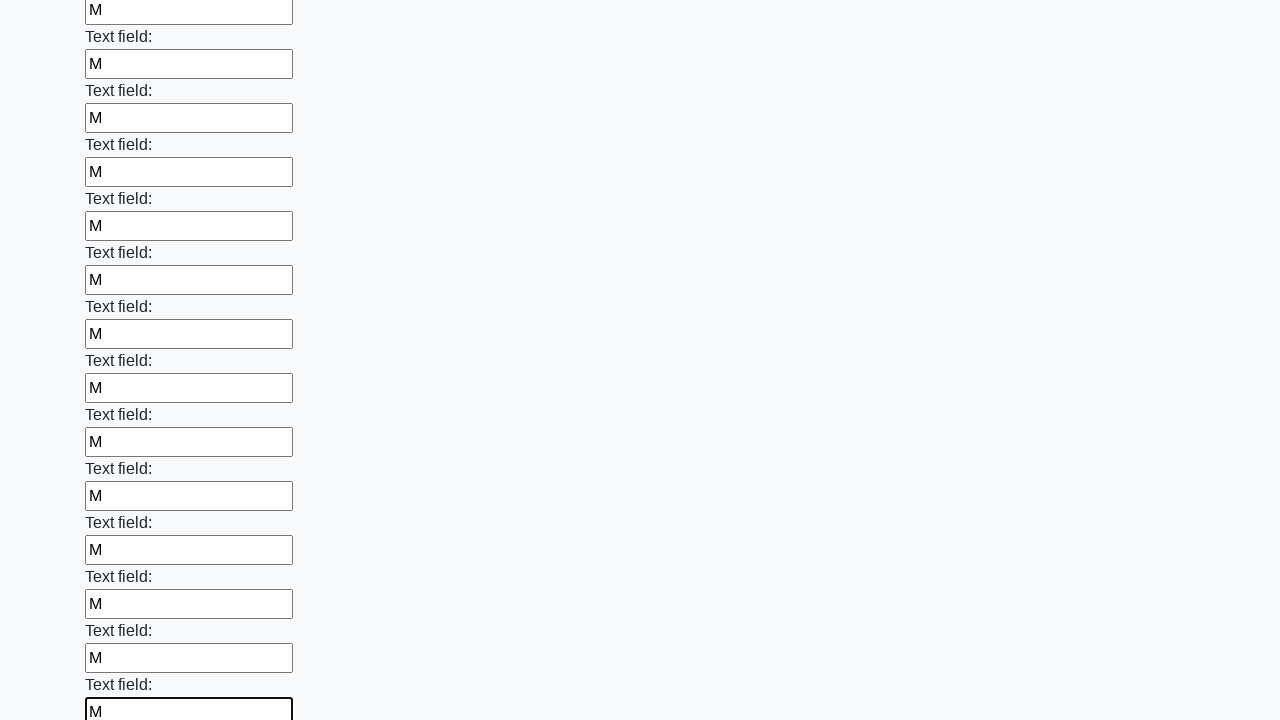

Filled an input field with character 'М' on input >> nth=55
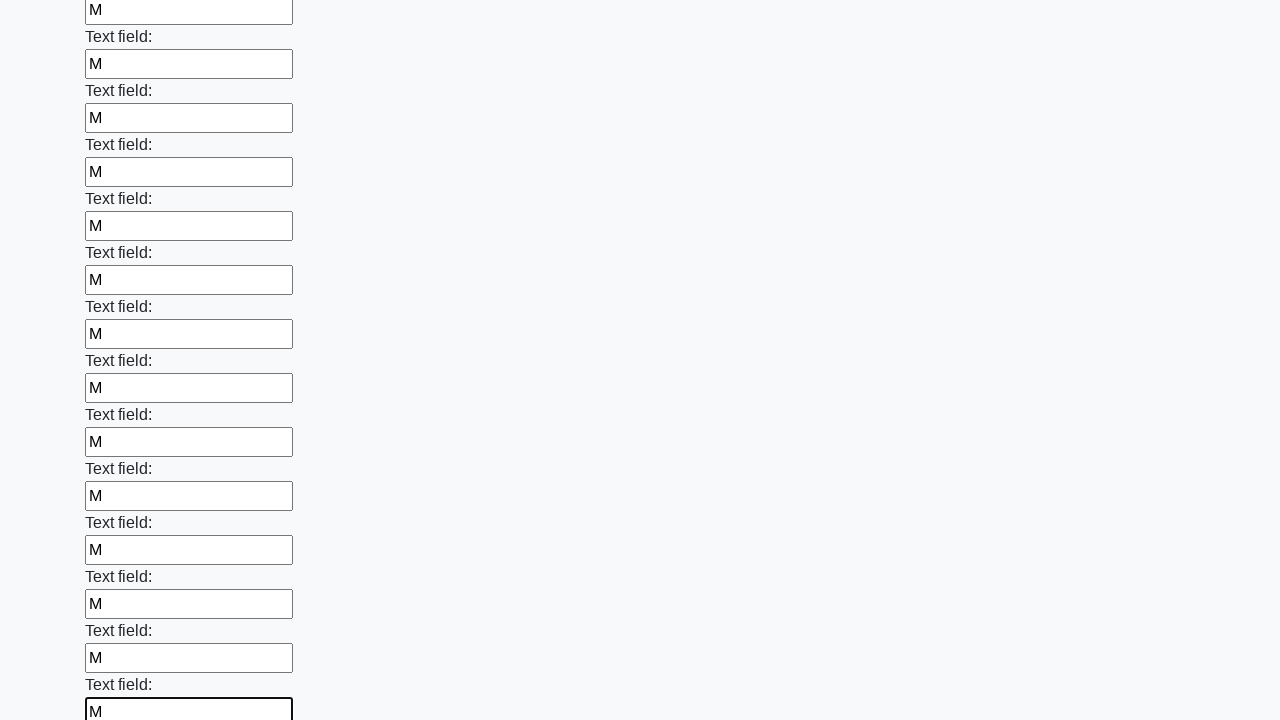

Filled an input field with character 'М' on input >> nth=56
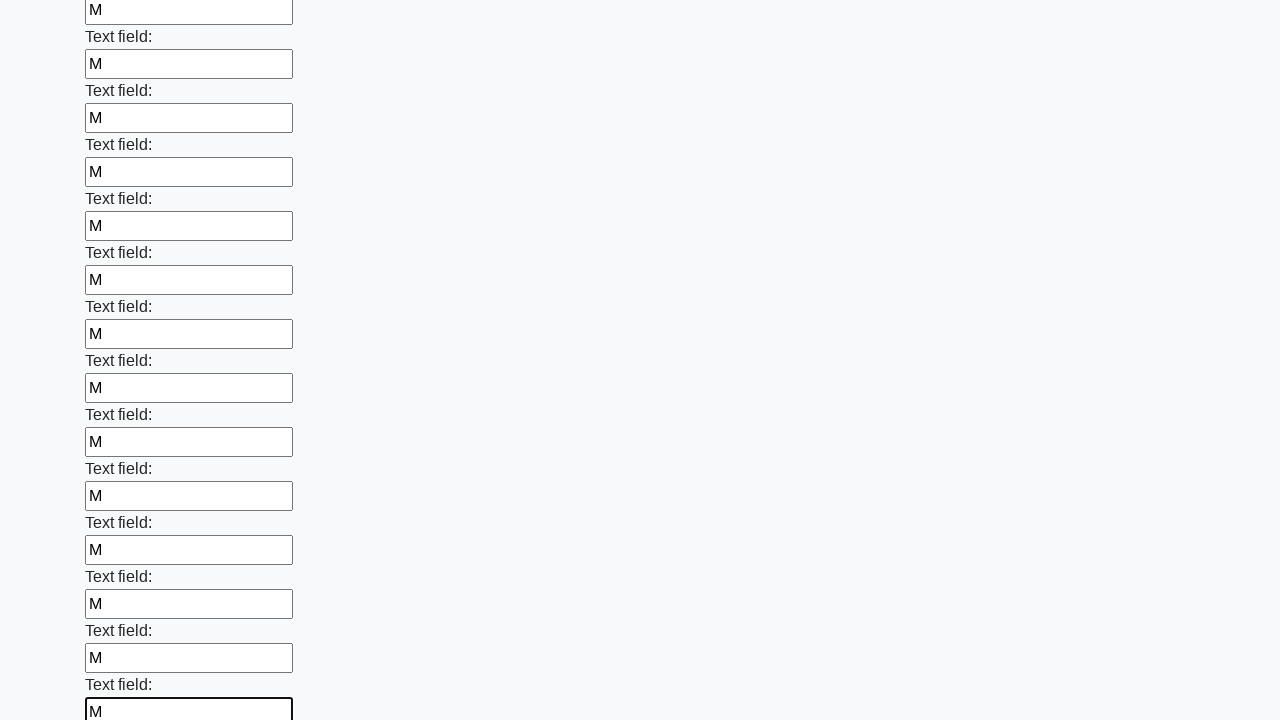

Filled an input field with character 'М' on input >> nth=57
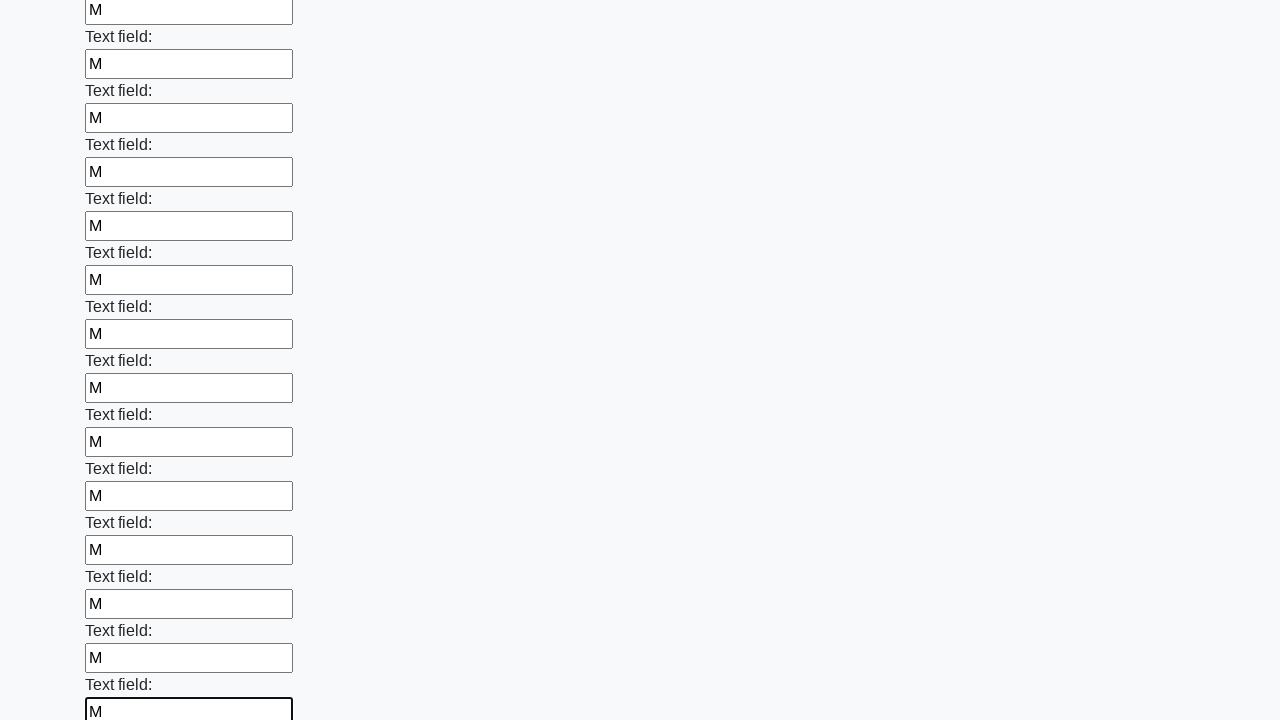

Filled an input field with character 'М' on input >> nth=58
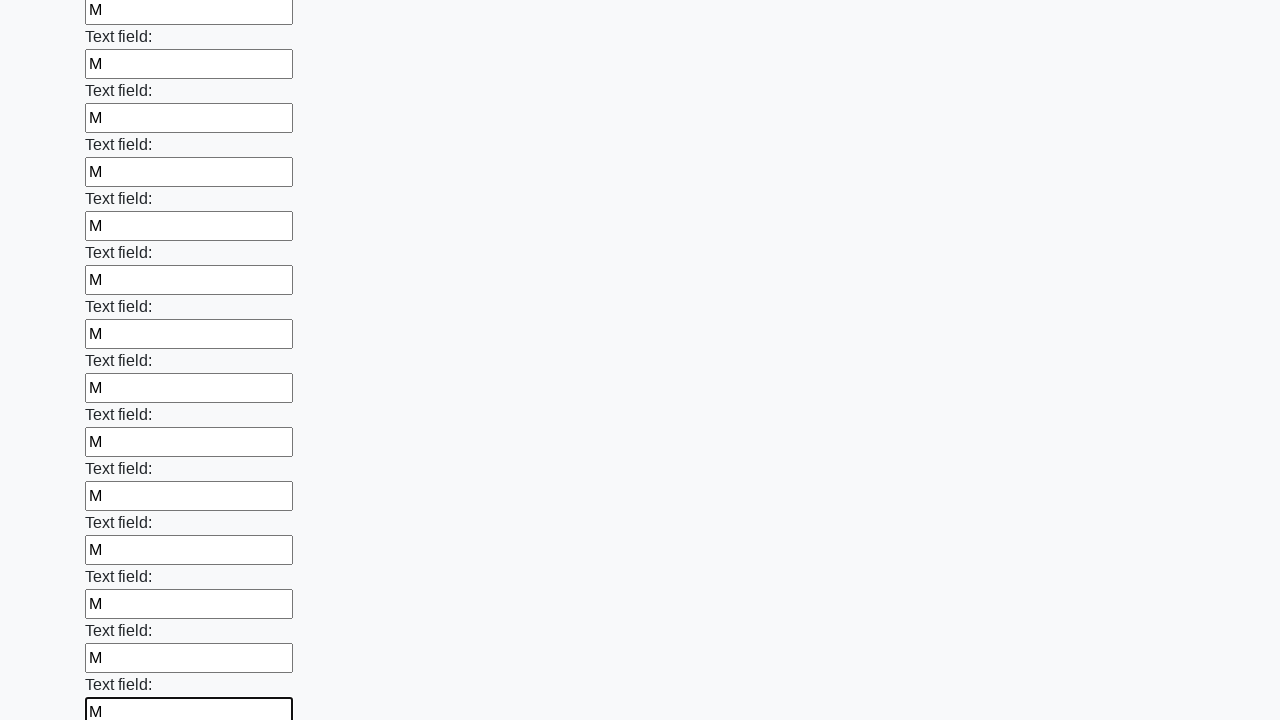

Filled an input field with character 'М' on input >> nth=59
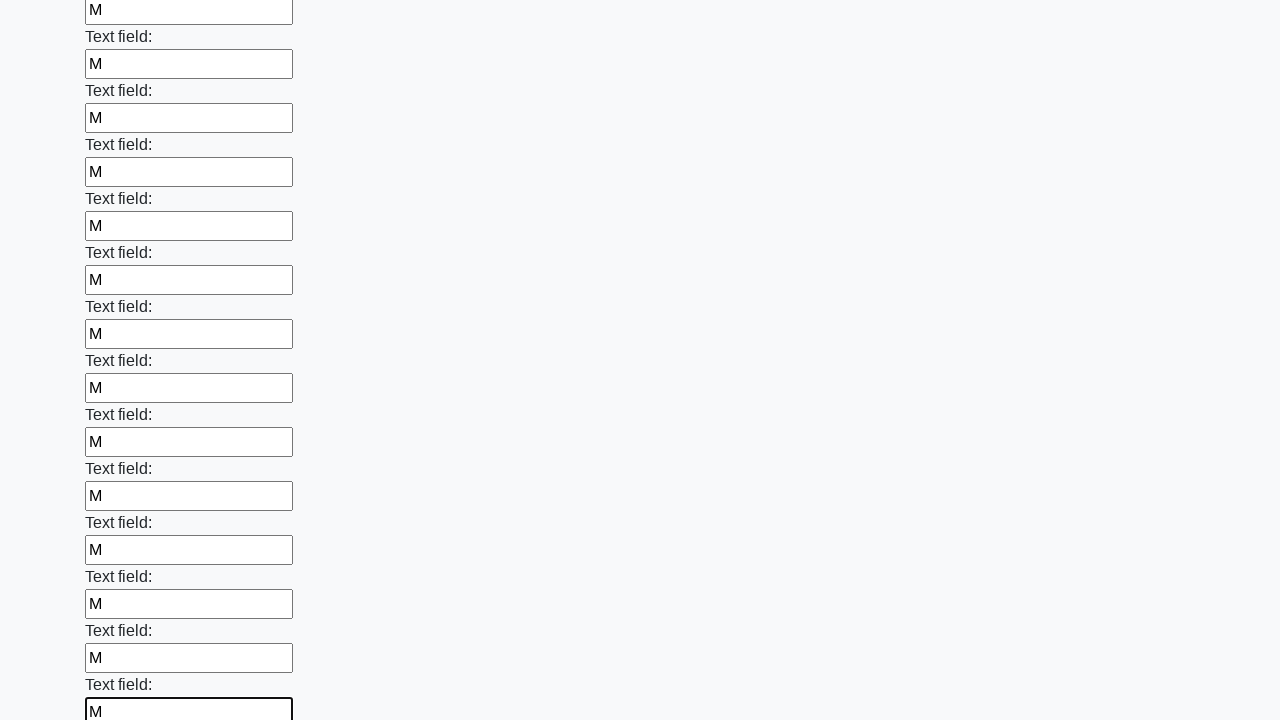

Filled an input field with character 'М' on input >> nth=60
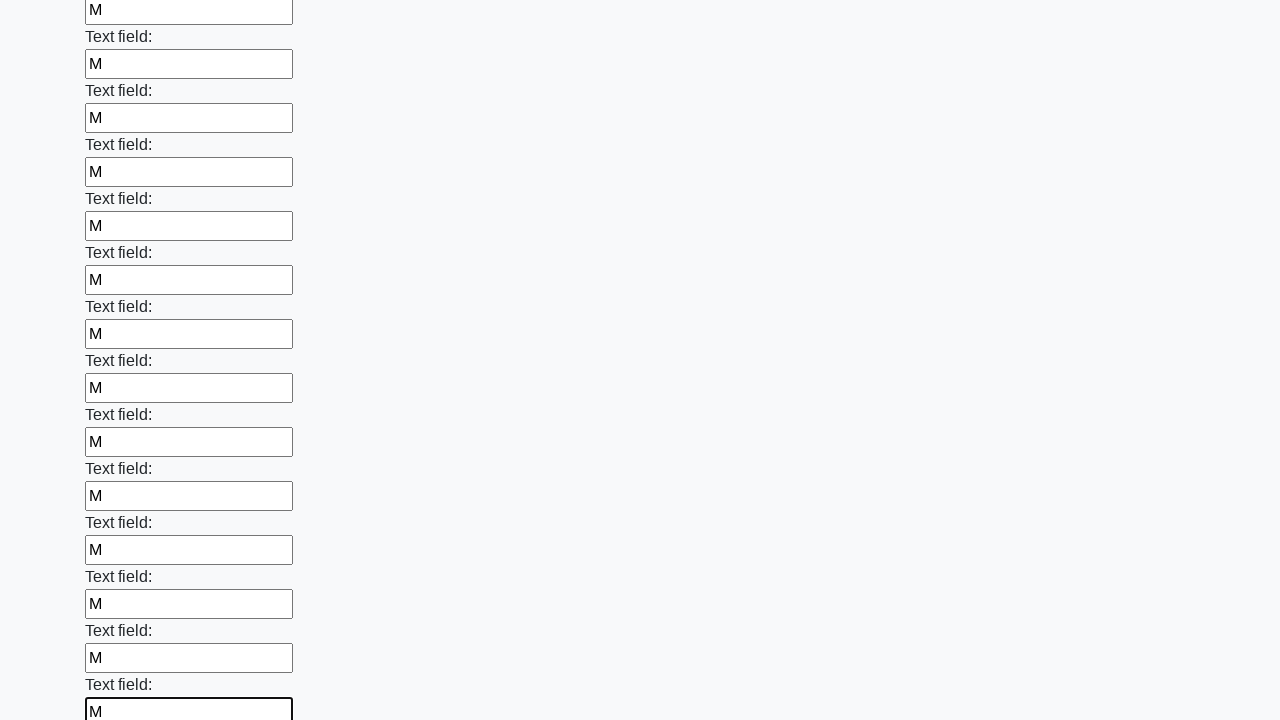

Filled an input field with character 'М' on input >> nth=61
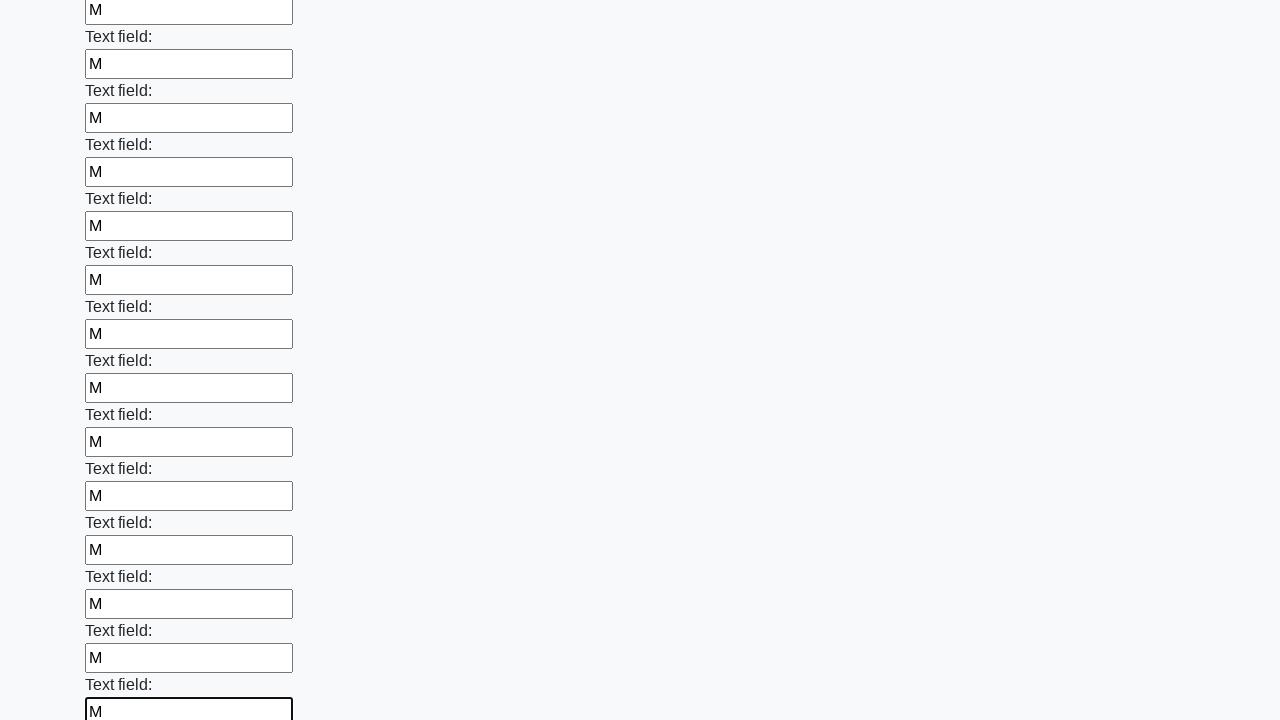

Filled an input field with character 'М' on input >> nth=62
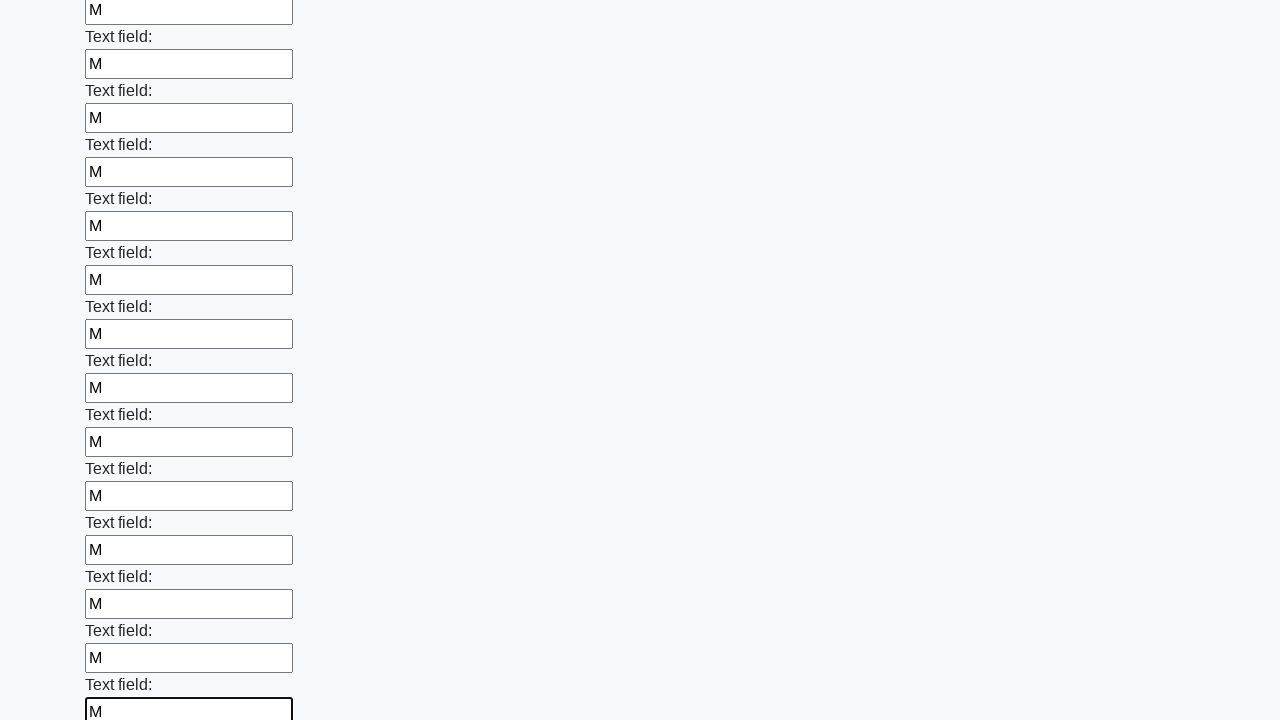

Filled an input field with character 'М' on input >> nth=63
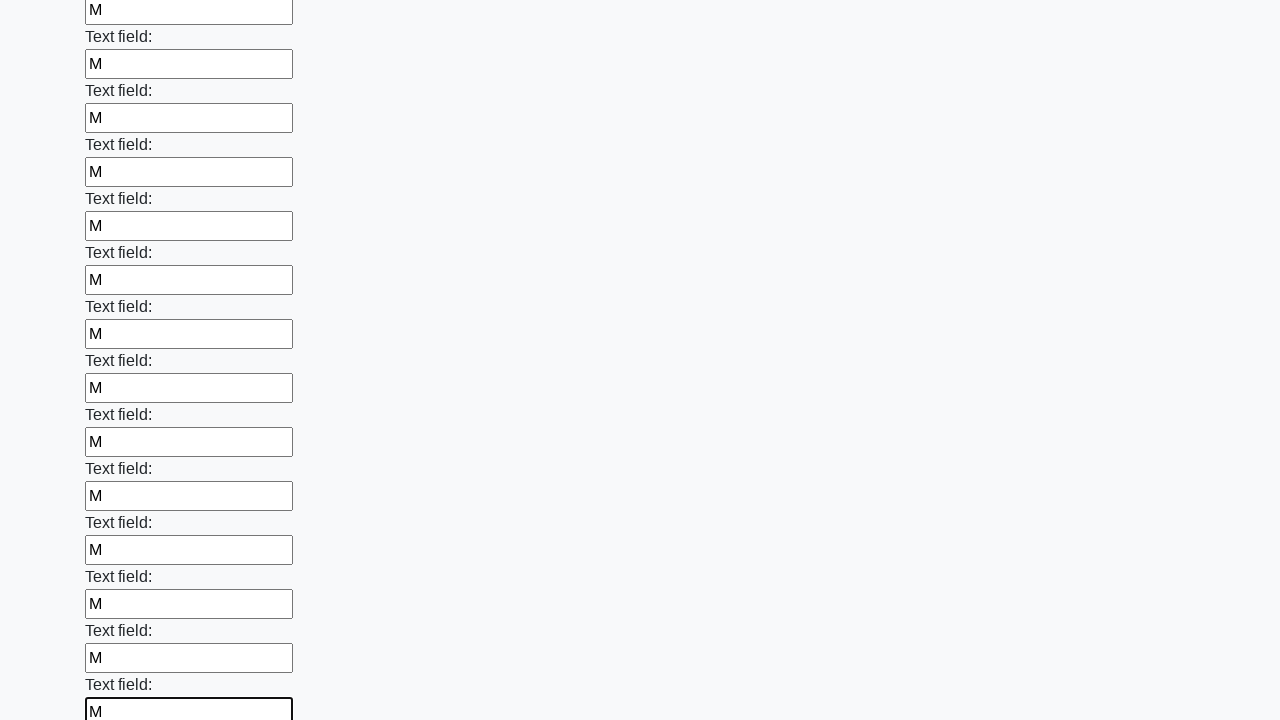

Filled an input field with character 'М' on input >> nth=64
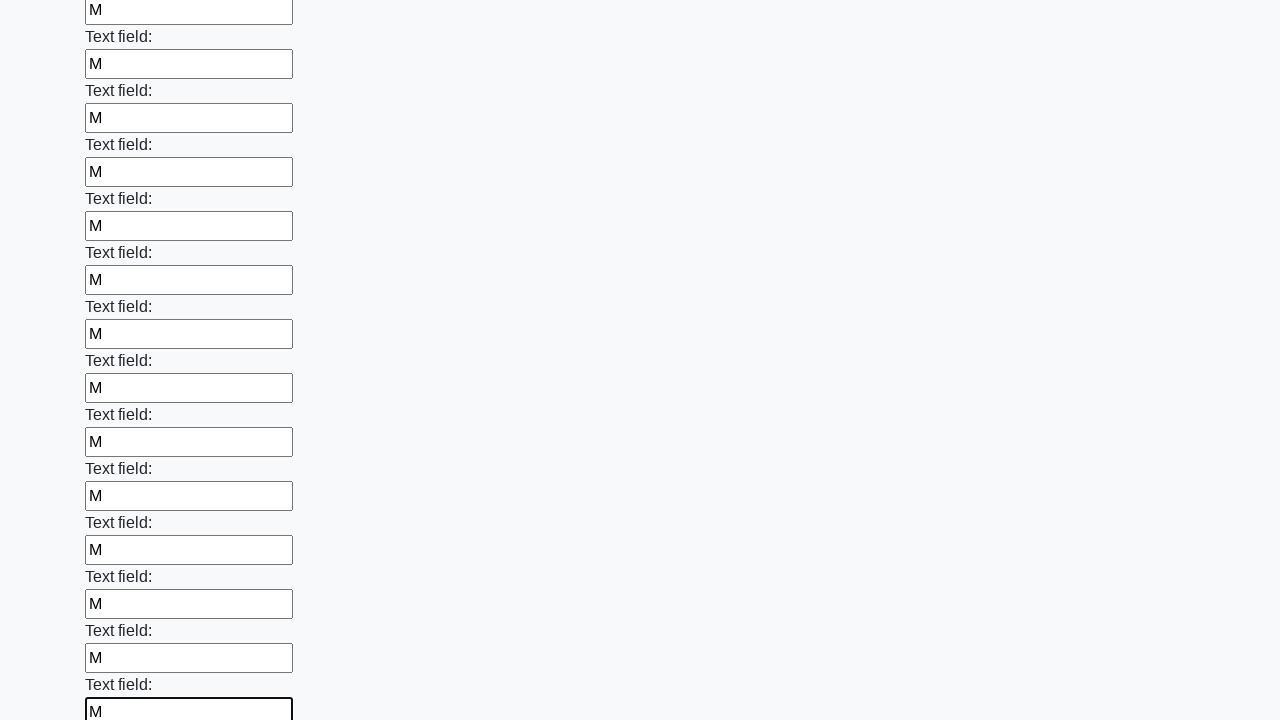

Filled an input field with character 'М' on input >> nth=65
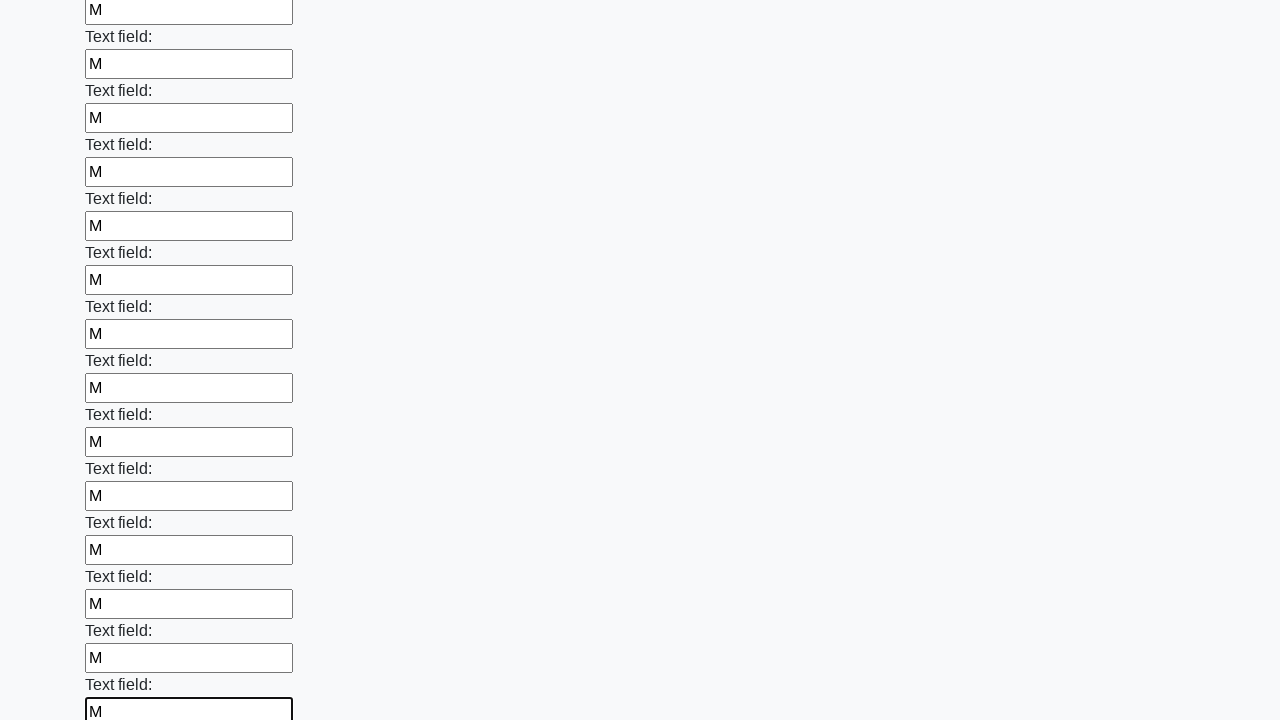

Filled an input field with character 'М' on input >> nth=66
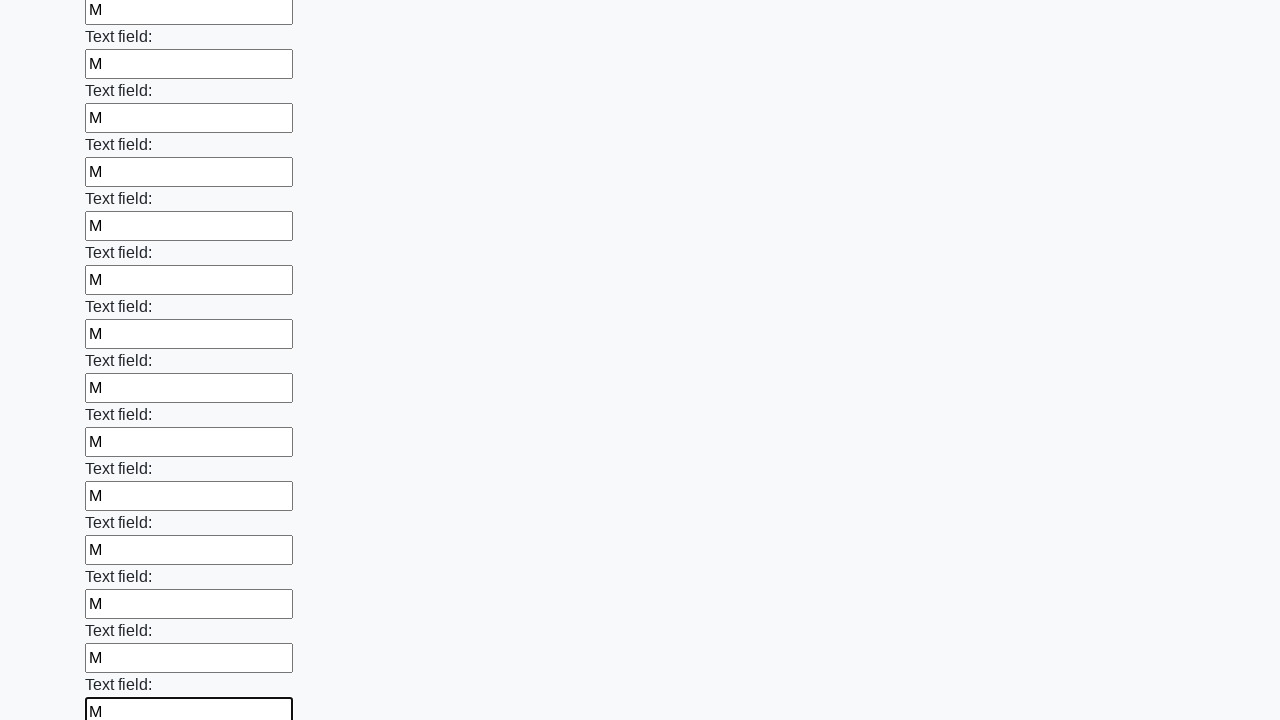

Filled an input field with character 'М' on input >> nth=67
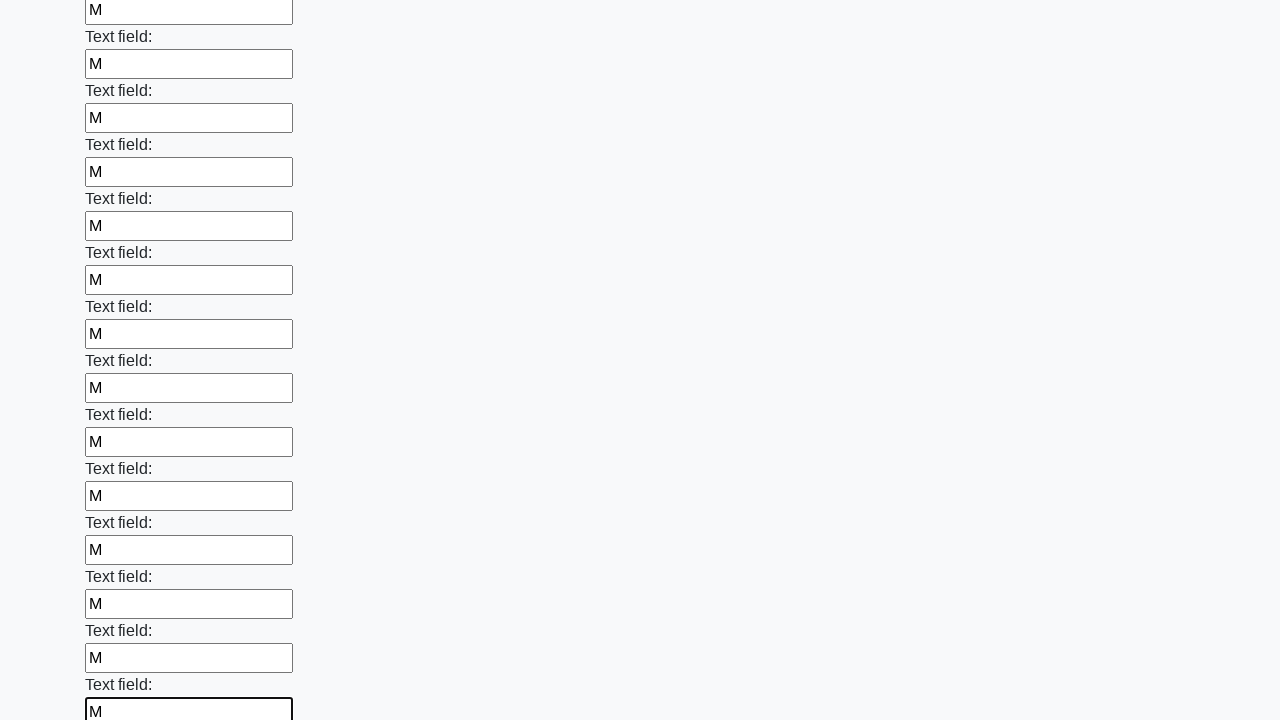

Filled an input field with character 'М' on input >> nth=68
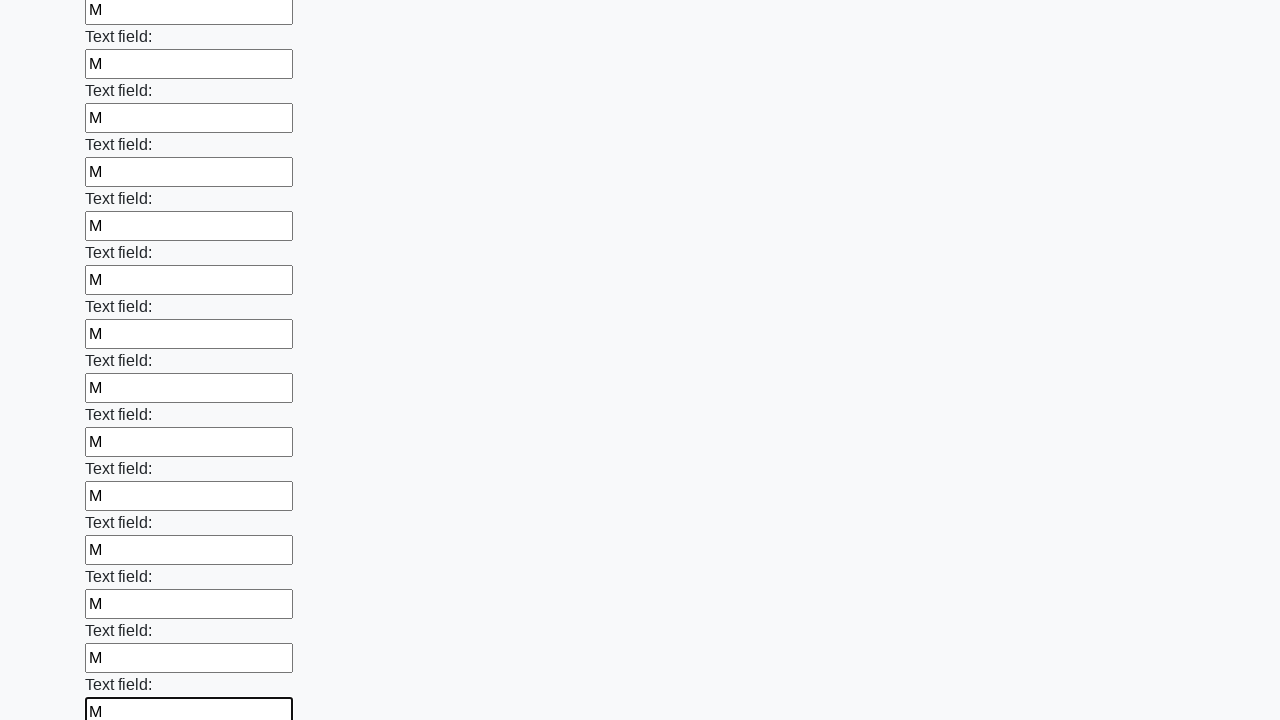

Filled an input field with character 'М' on input >> nth=69
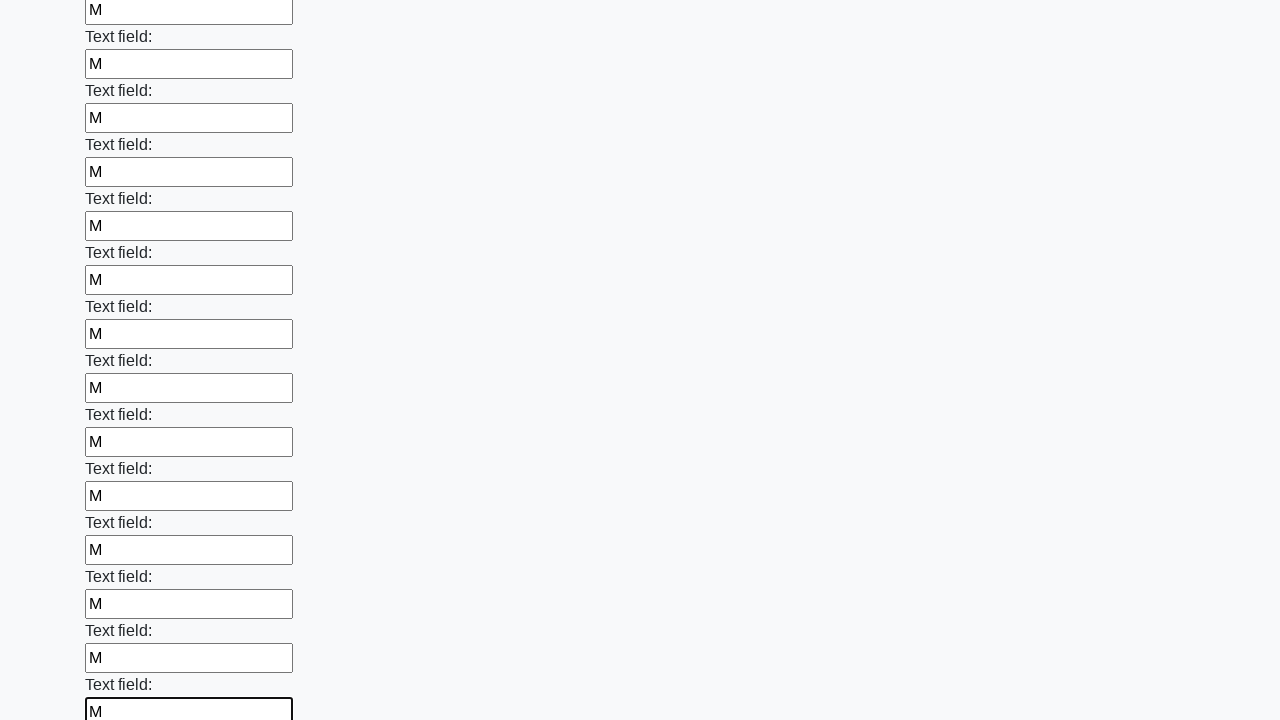

Filled an input field with character 'М' on input >> nth=70
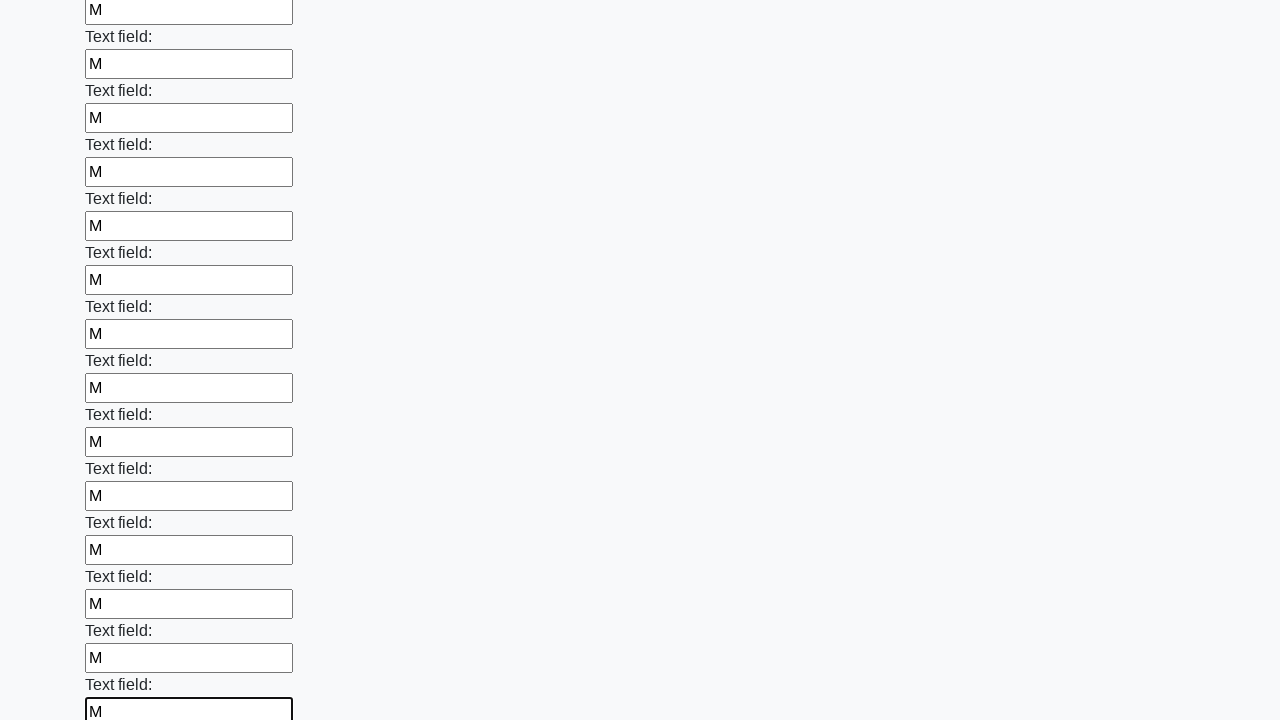

Filled an input field with character 'М' on input >> nth=71
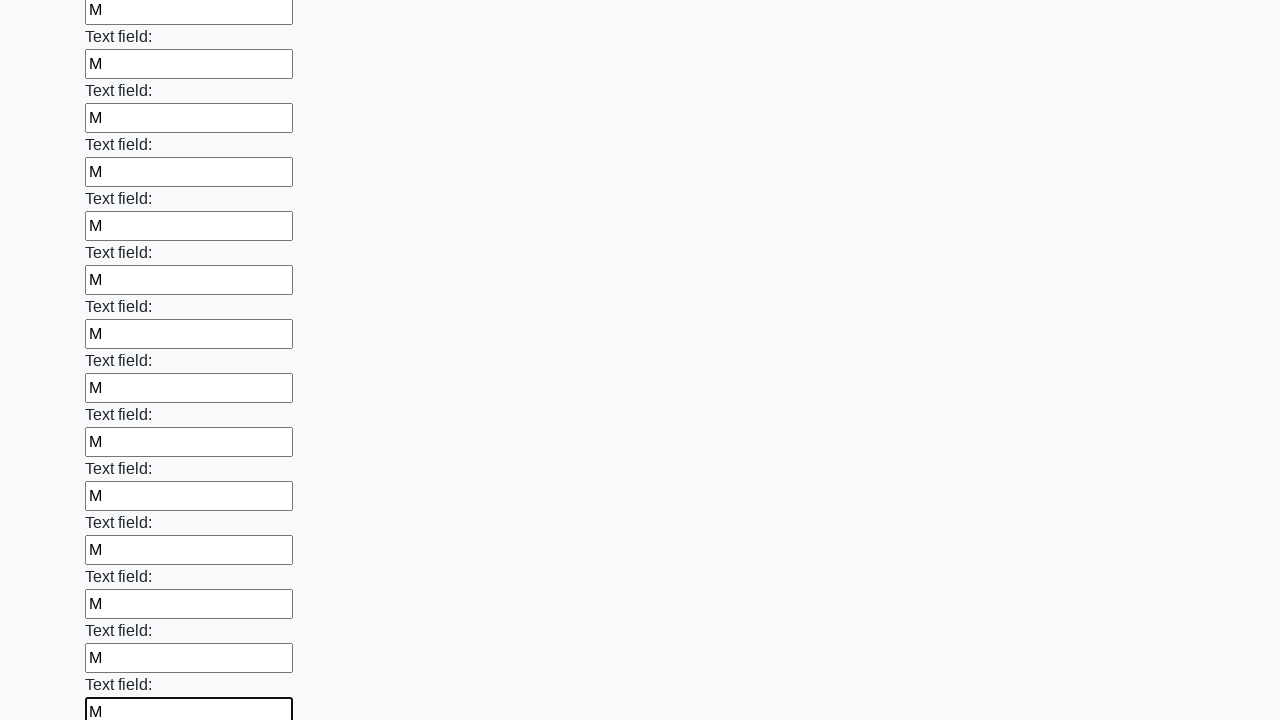

Filled an input field with character 'М' on input >> nth=72
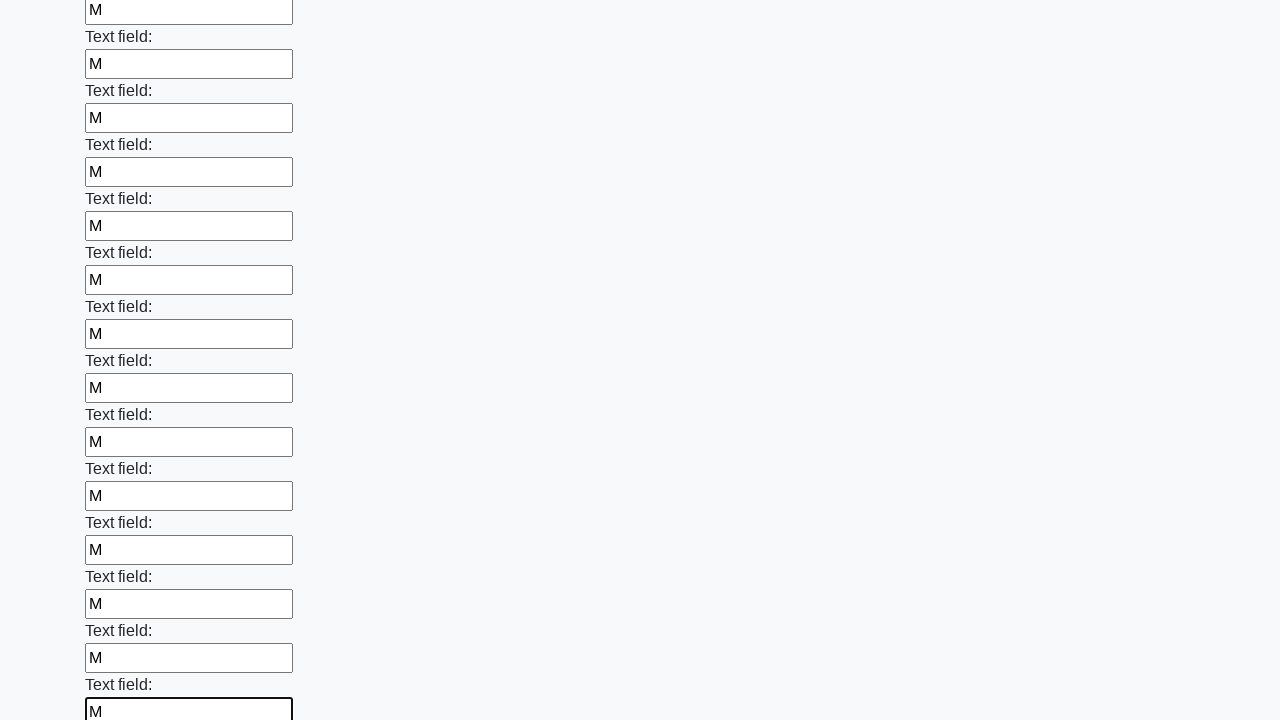

Filled an input field with character 'М' on input >> nth=73
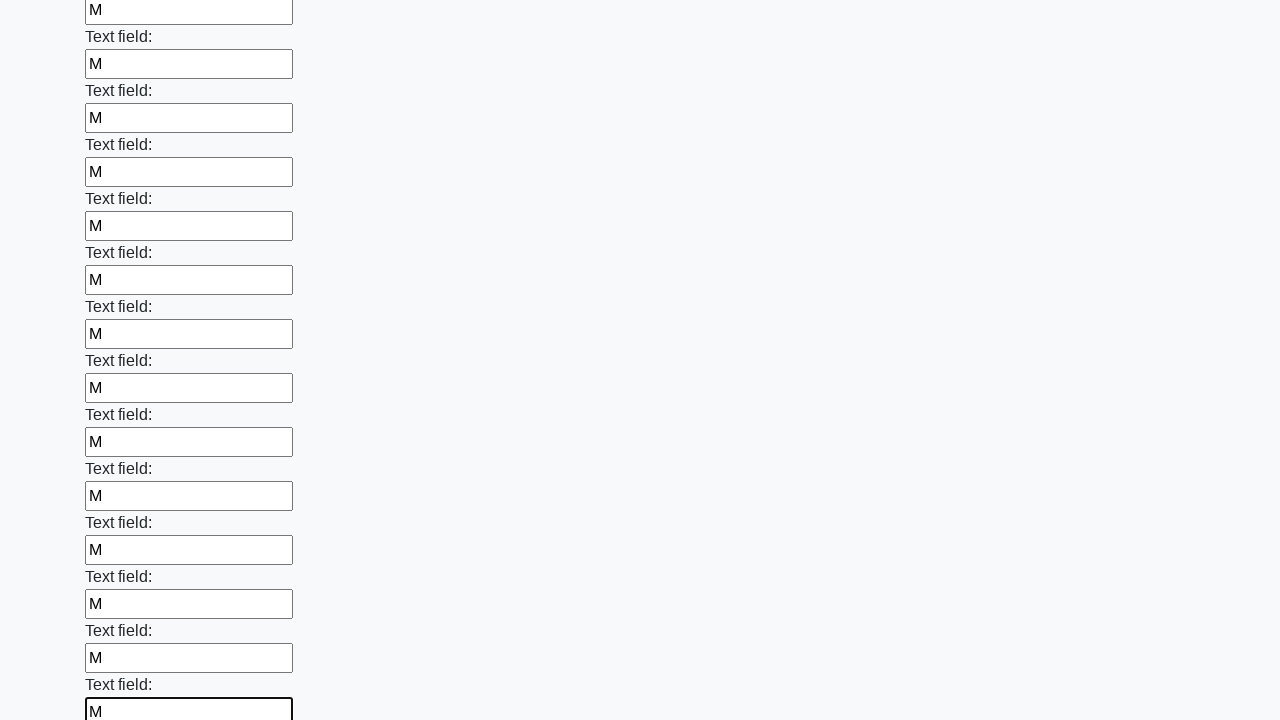

Filled an input field with character 'М' on input >> nth=74
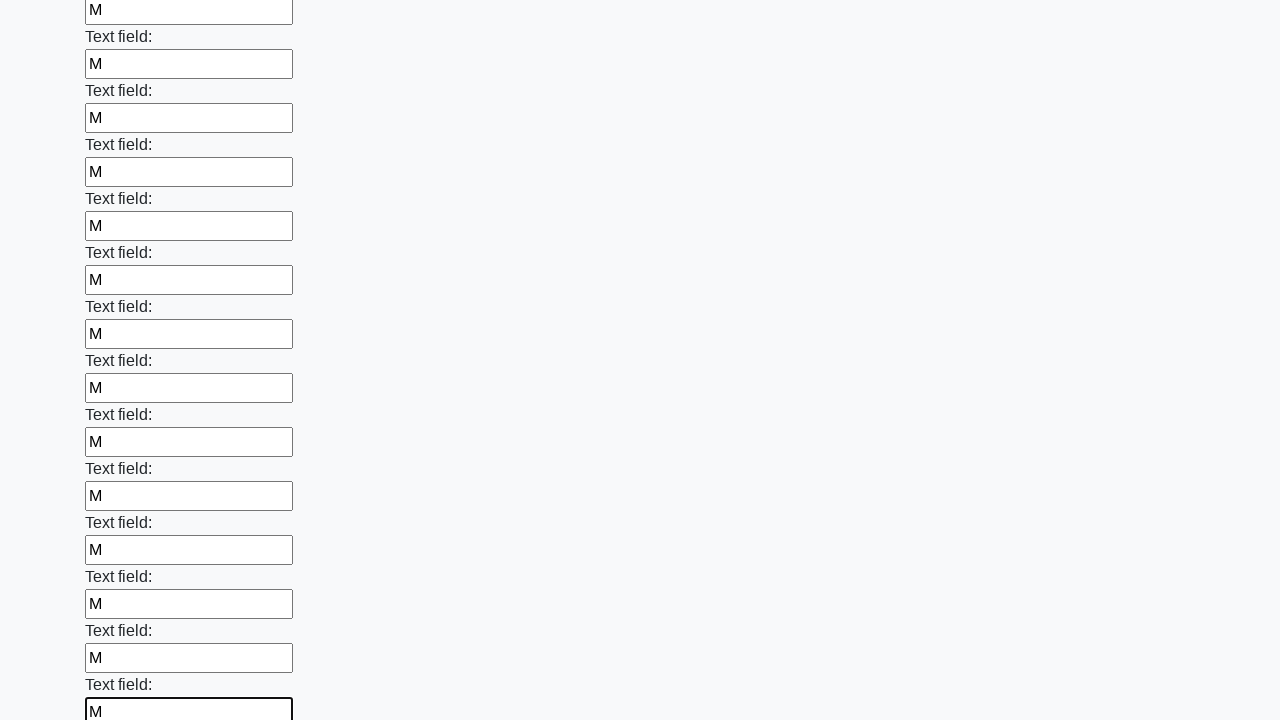

Filled an input field with character 'М' on input >> nth=75
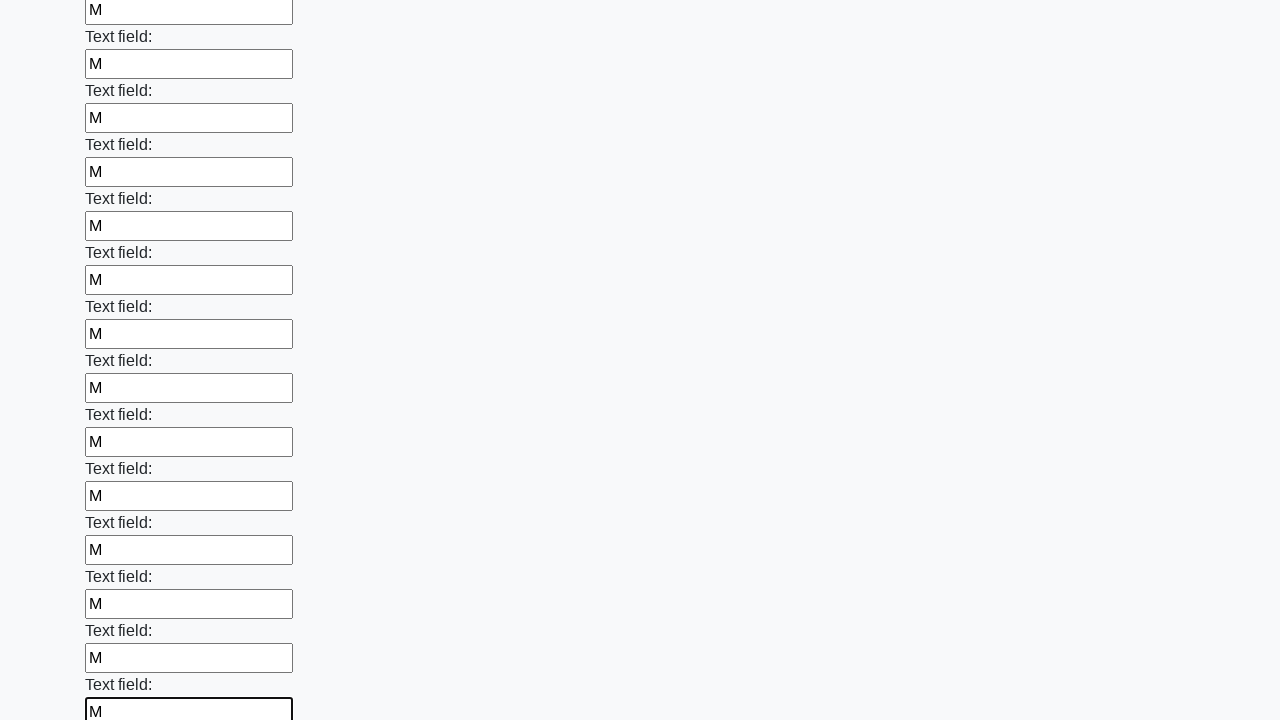

Filled an input field with character 'М' on input >> nth=76
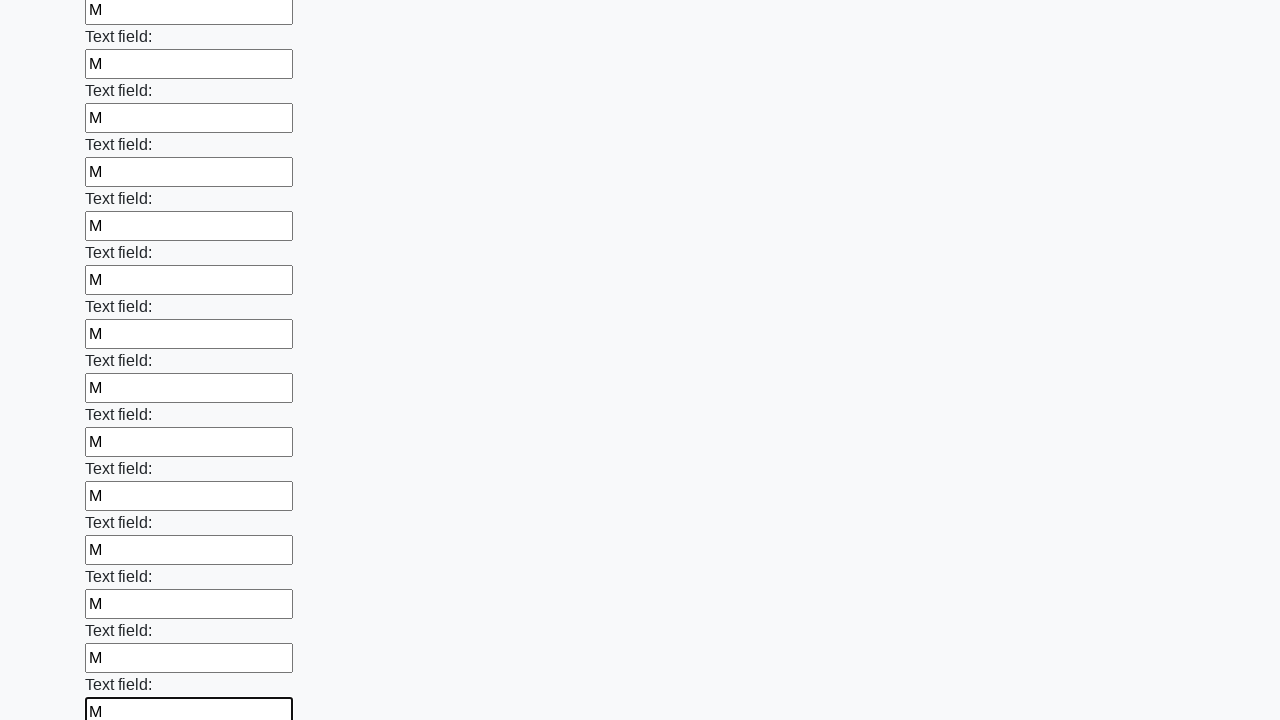

Filled an input field with character 'М' on input >> nth=77
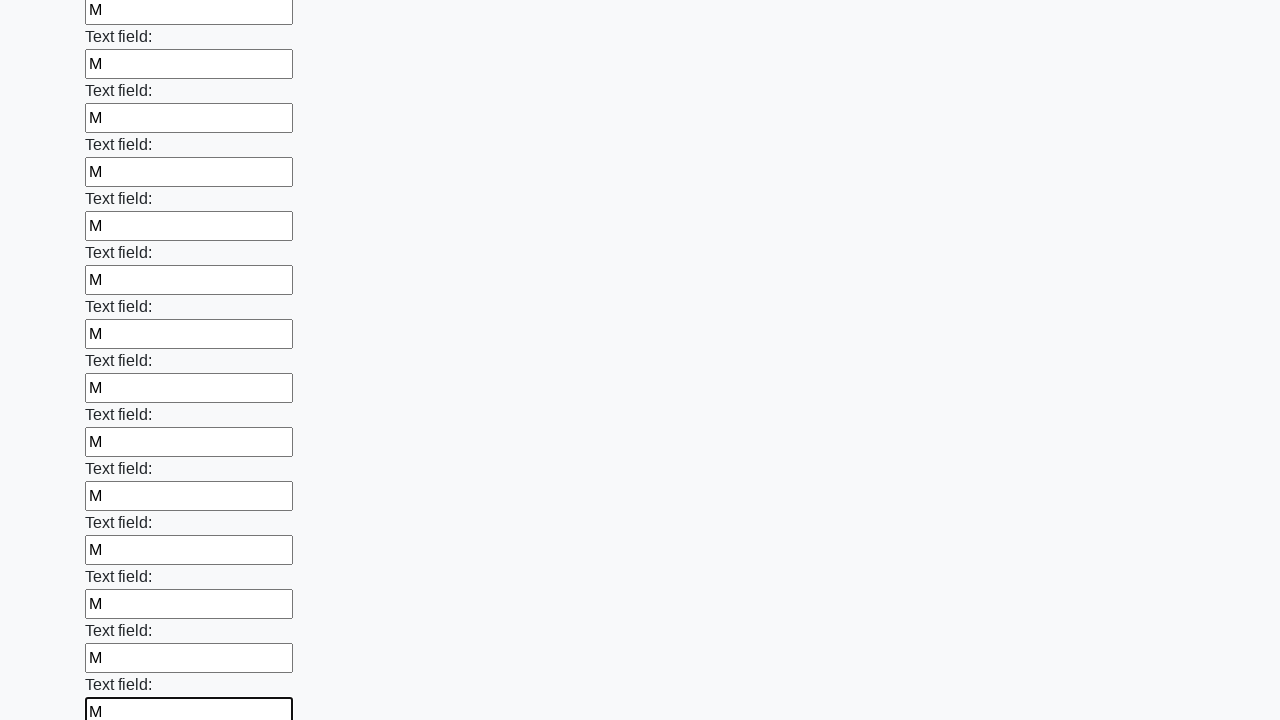

Filled an input field with character 'М' on input >> nth=78
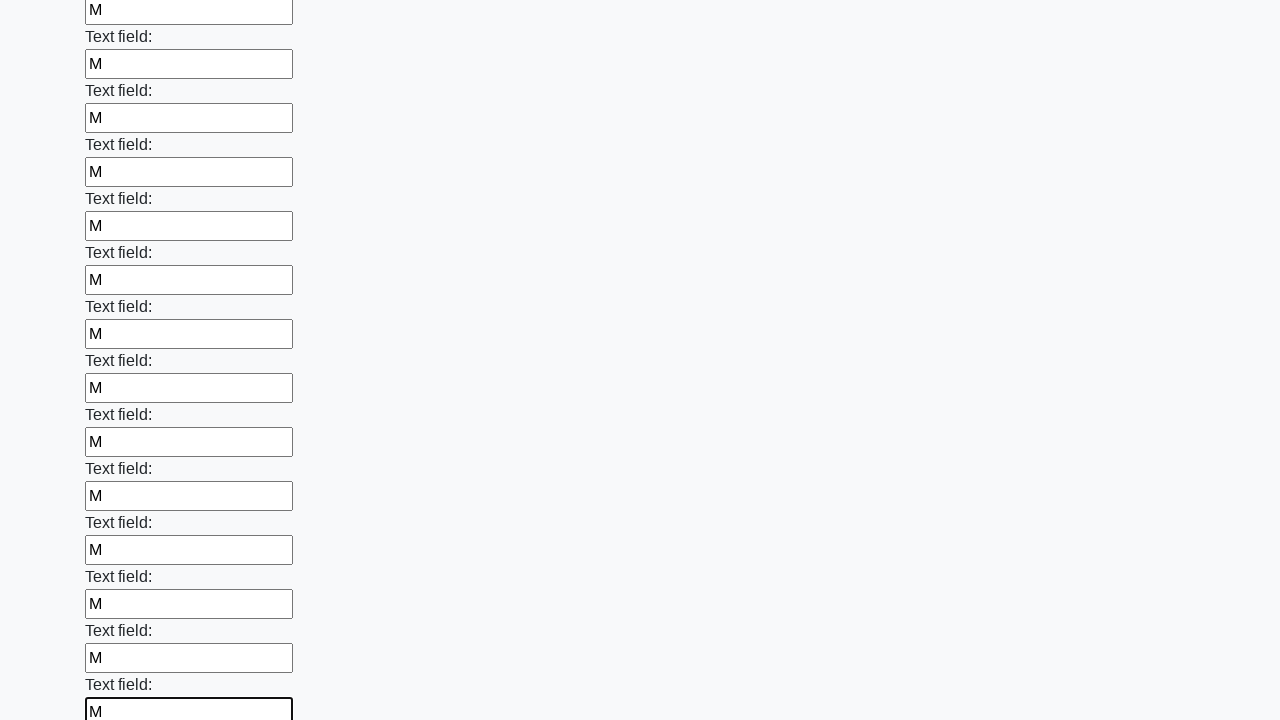

Filled an input field with character 'М' on input >> nth=79
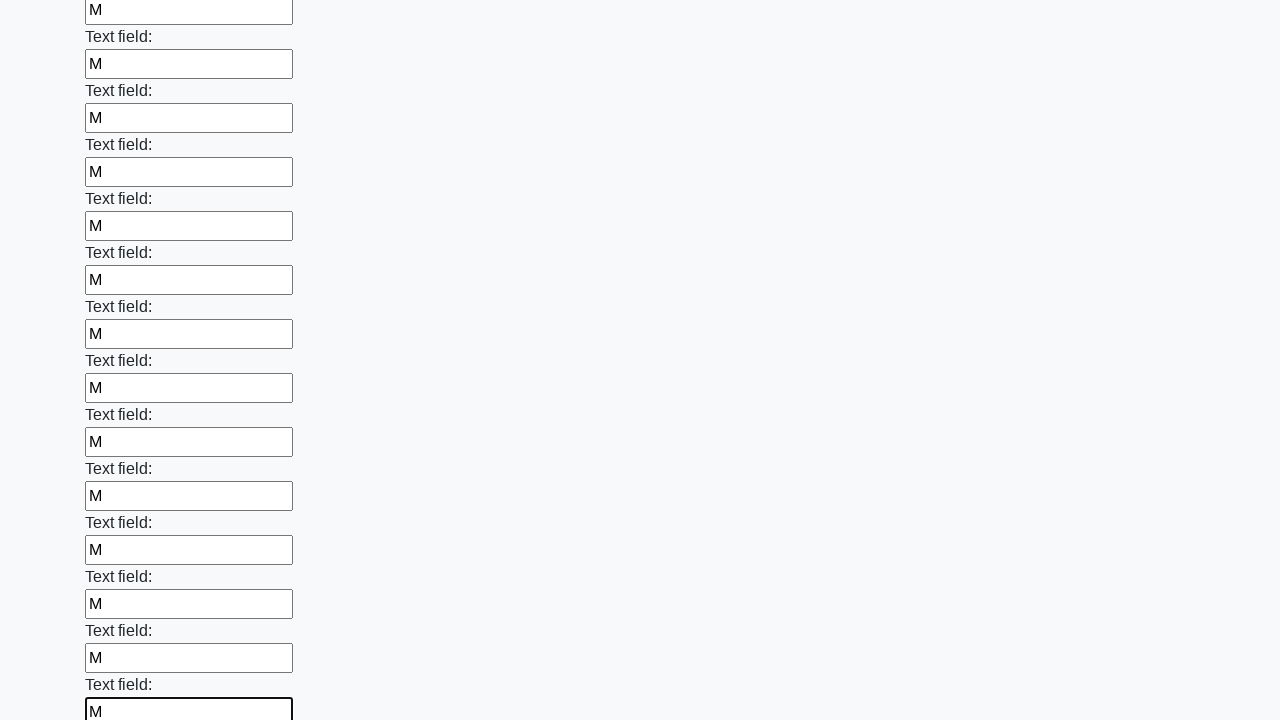

Filled an input field with character 'М' on input >> nth=80
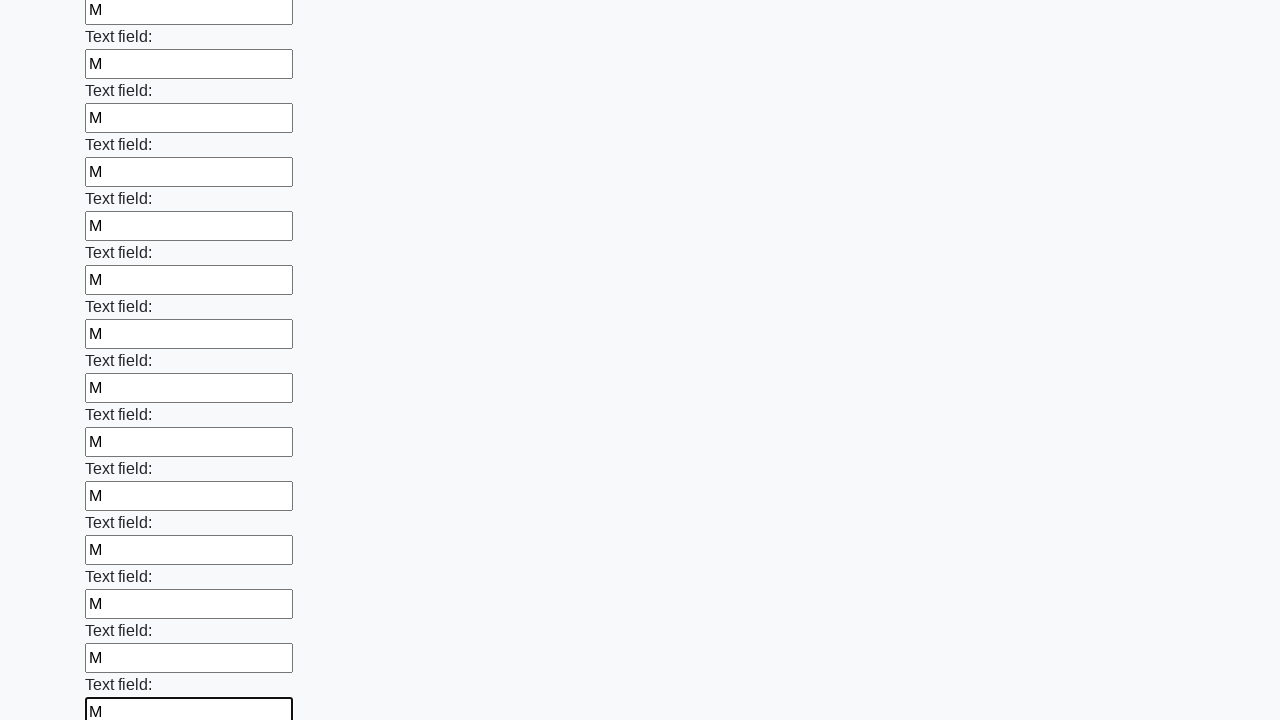

Filled an input field with character 'М' on input >> nth=81
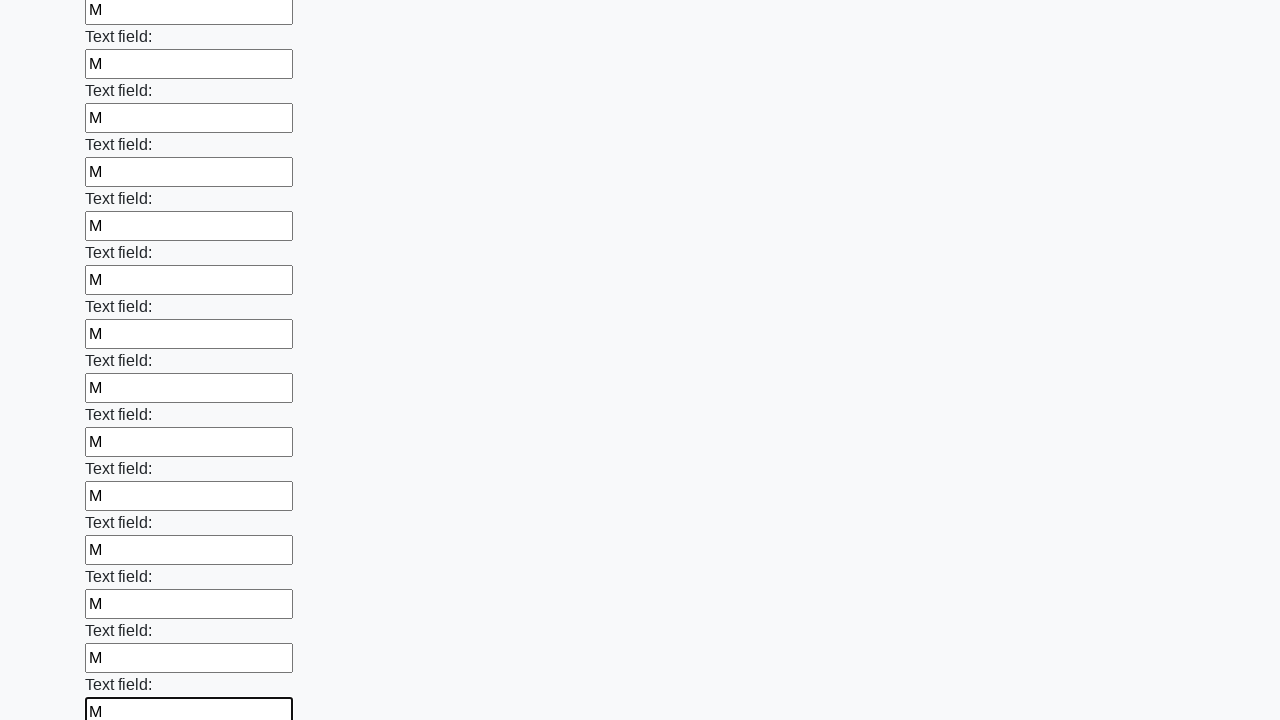

Filled an input field with character 'М' on input >> nth=82
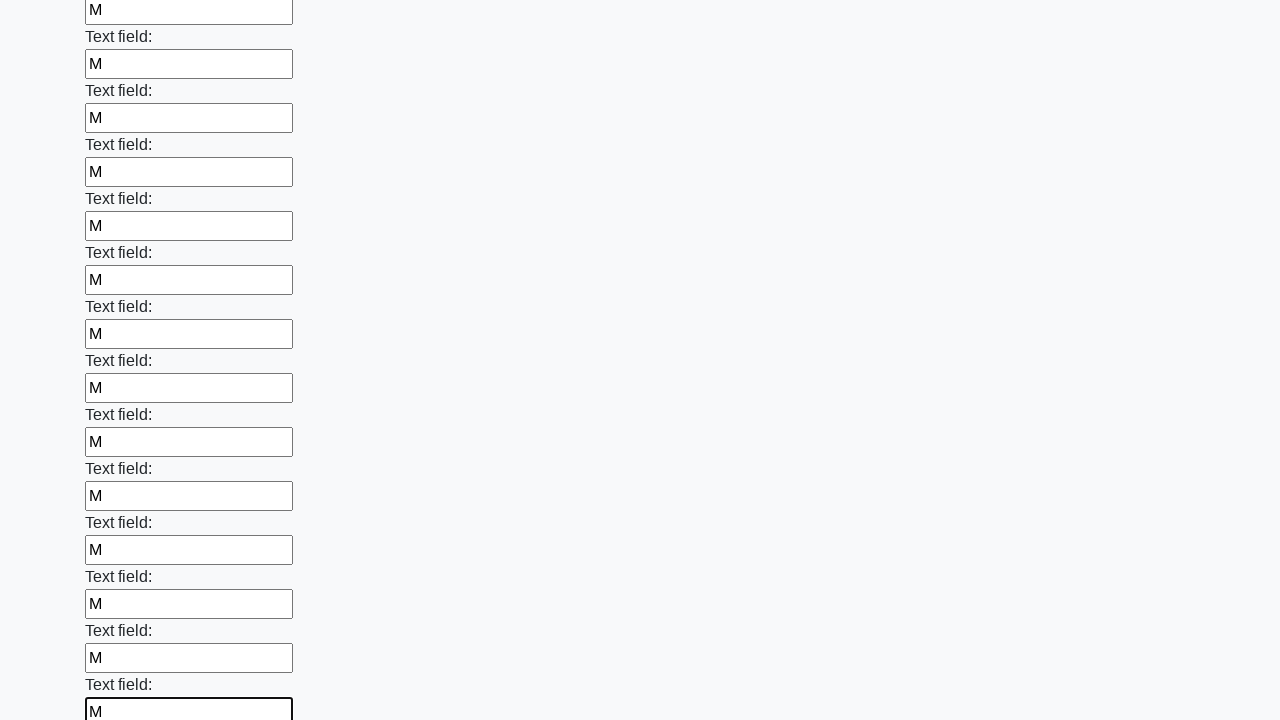

Filled an input field with character 'М' on input >> nth=83
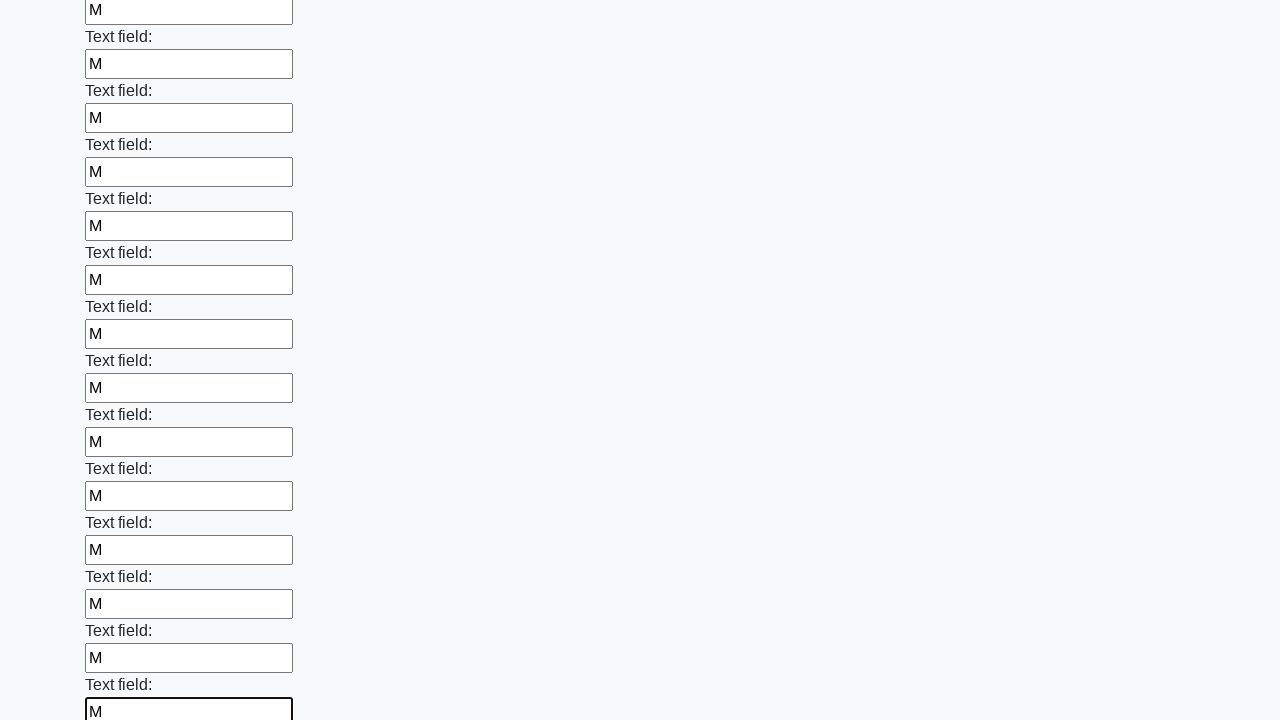

Filled an input field with character 'М' on input >> nth=84
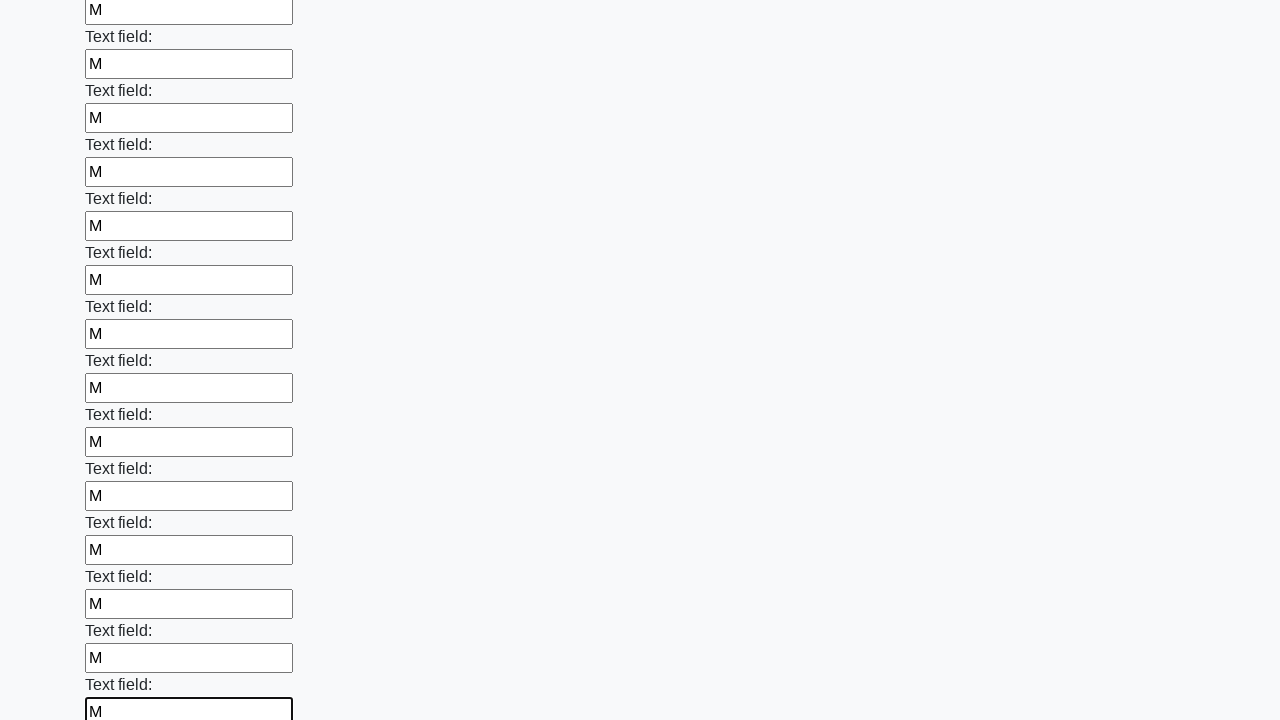

Filled an input field with character 'М' on input >> nth=85
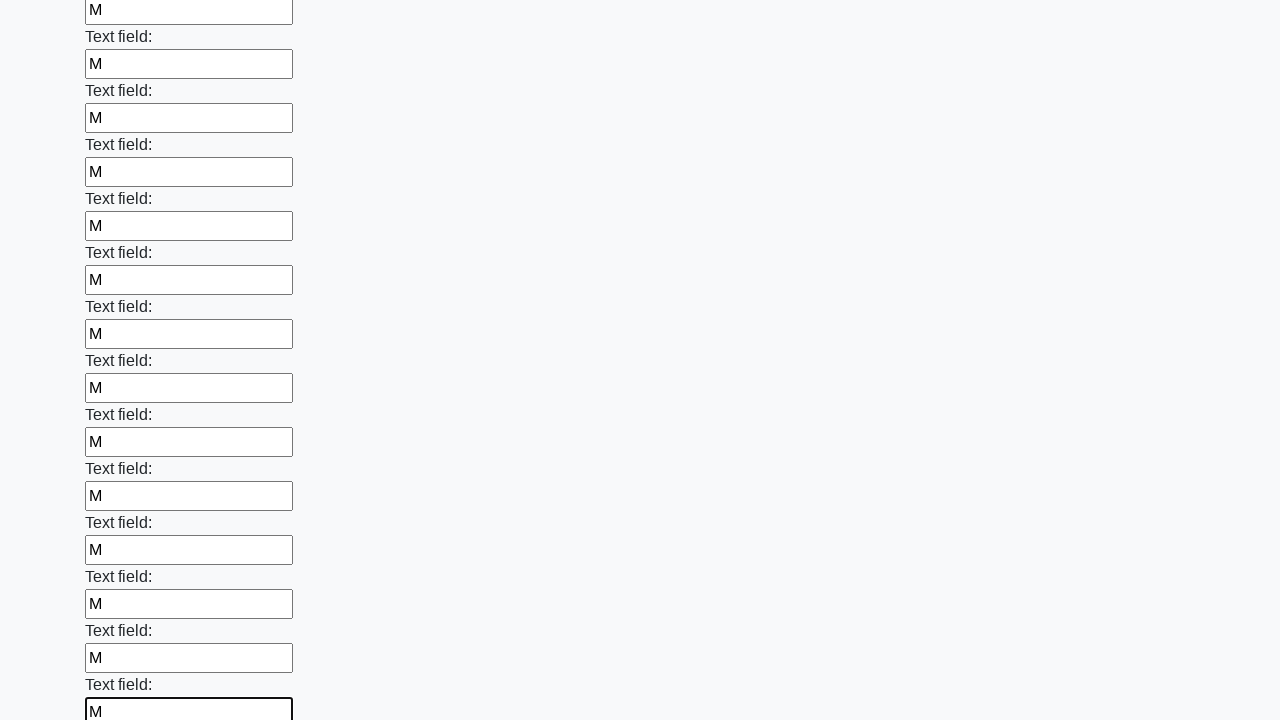

Filled an input field with character 'М' on input >> nth=86
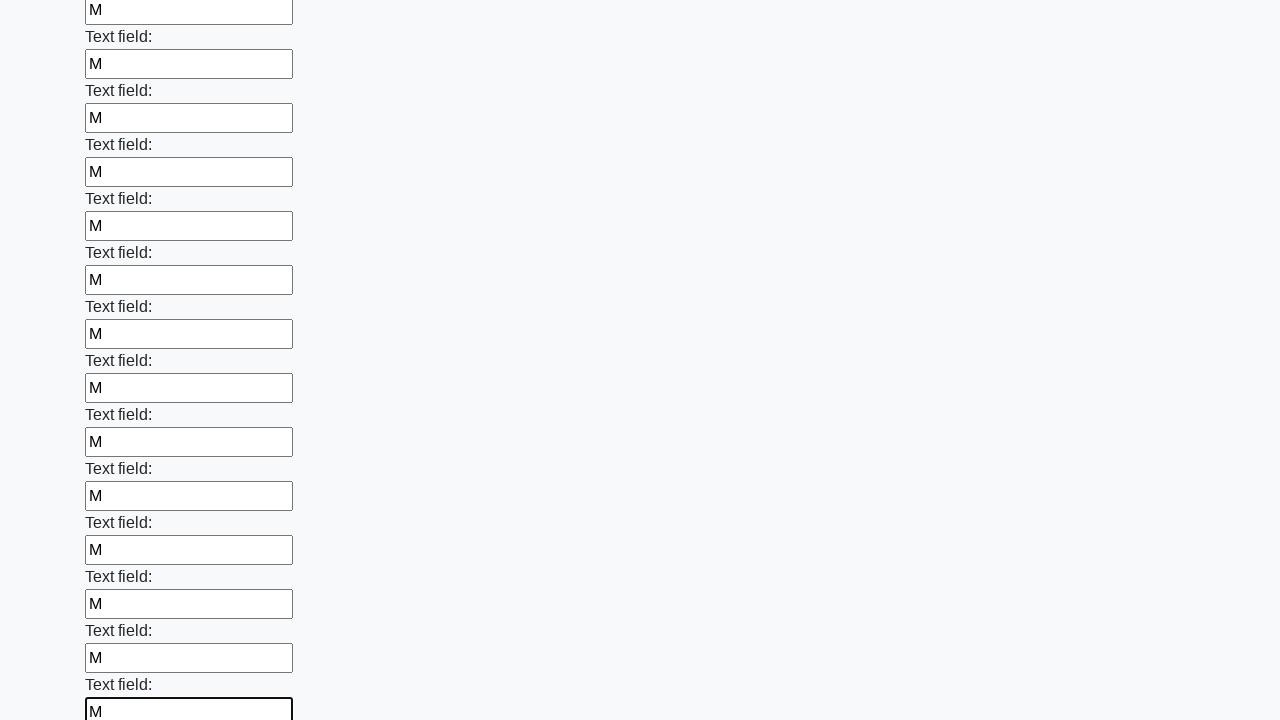

Filled an input field with character 'М' on input >> nth=87
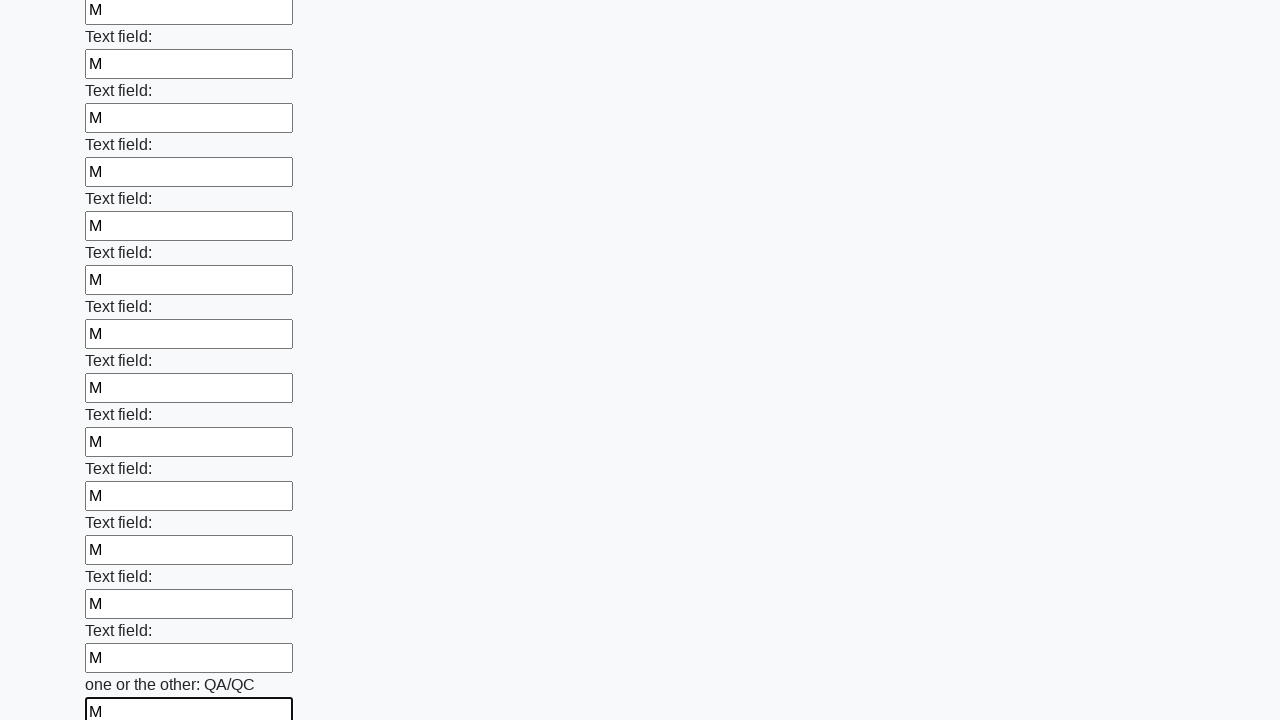

Filled an input field with character 'М' on input >> nth=88
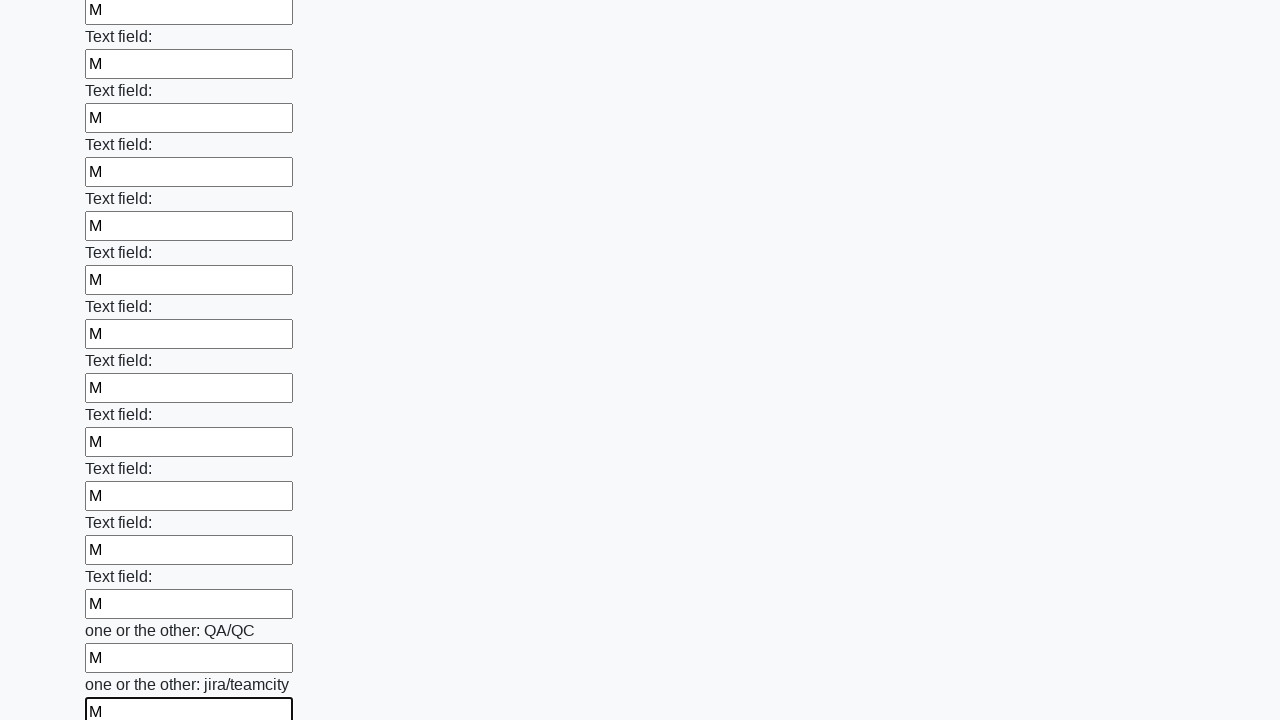

Filled an input field with character 'М' on input >> nth=89
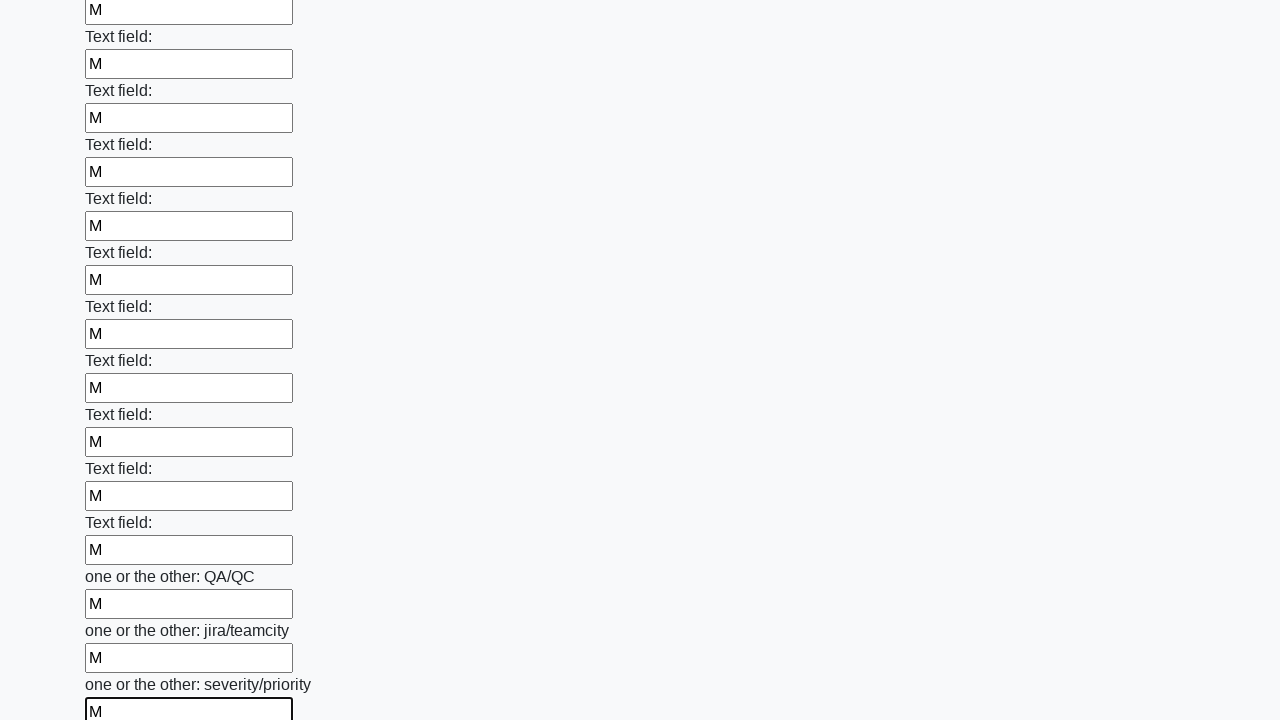

Filled an input field with character 'М' on input >> nth=90
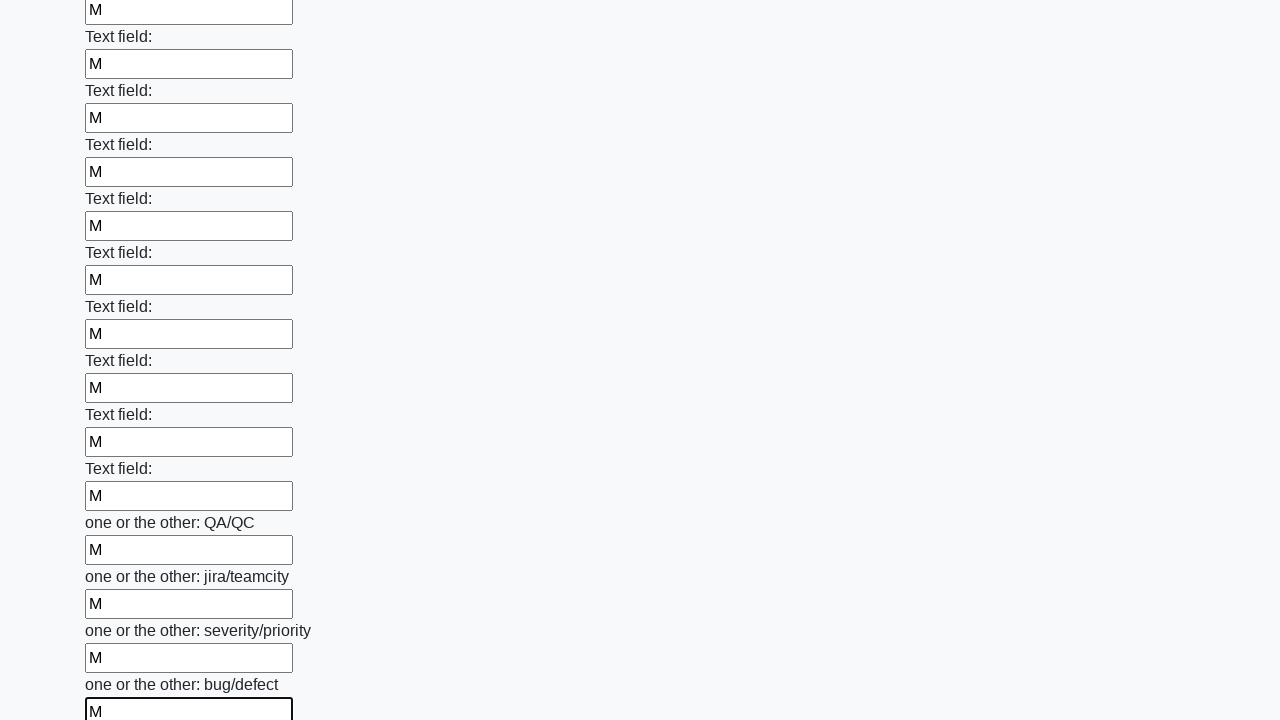

Filled an input field with character 'М' on input >> nth=91
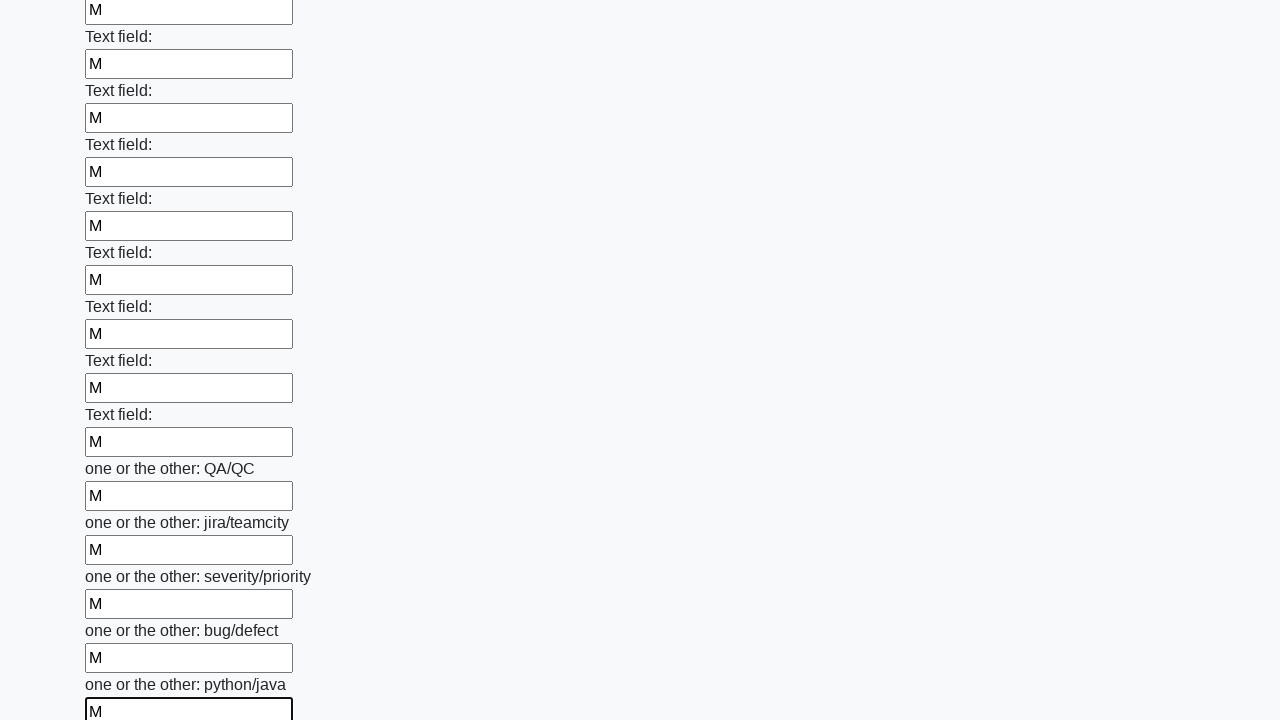

Filled an input field with character 'М' on input >> nth=92
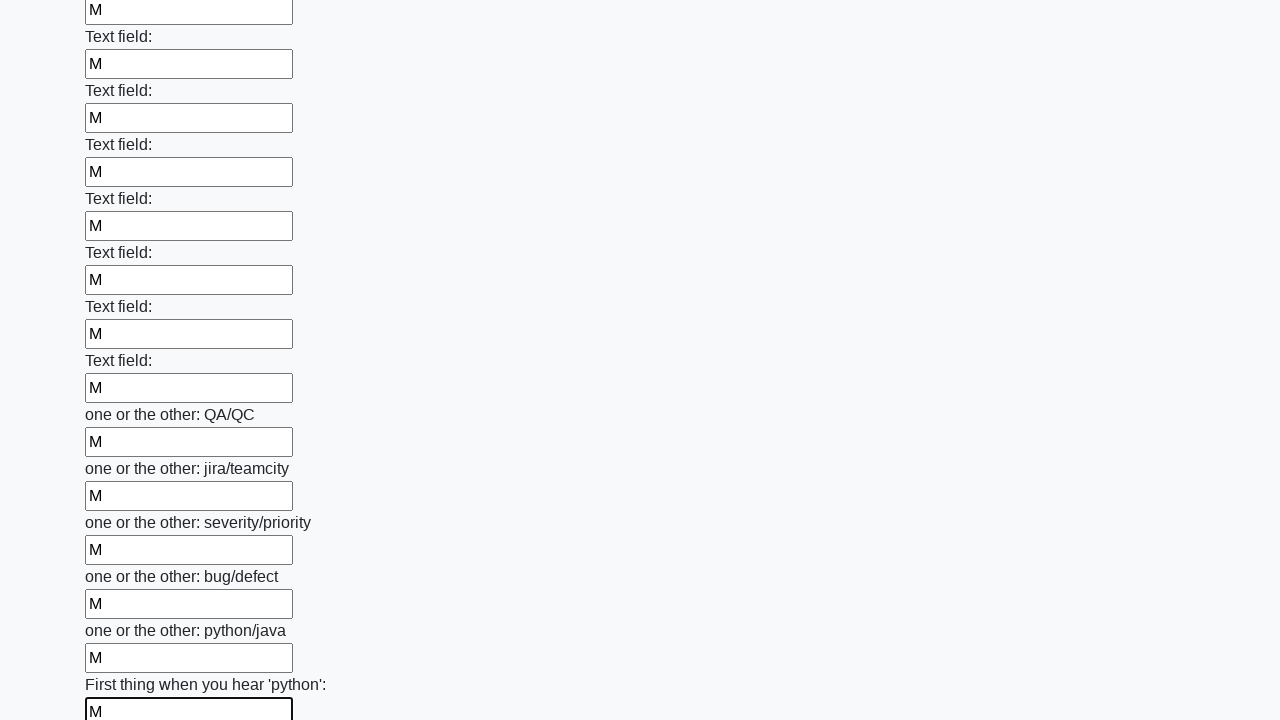

Filled an input field with character 'М' on input >> nth=93
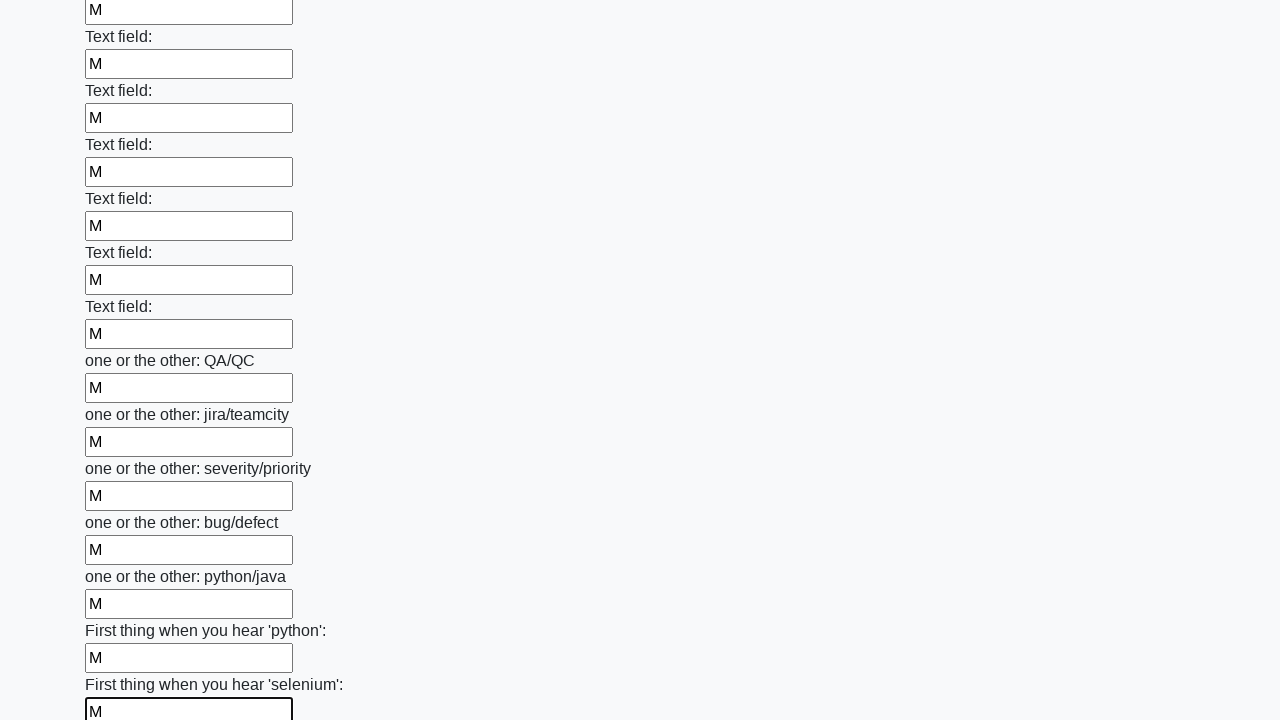

Filled an input field with character 'М' on input >> nth=94
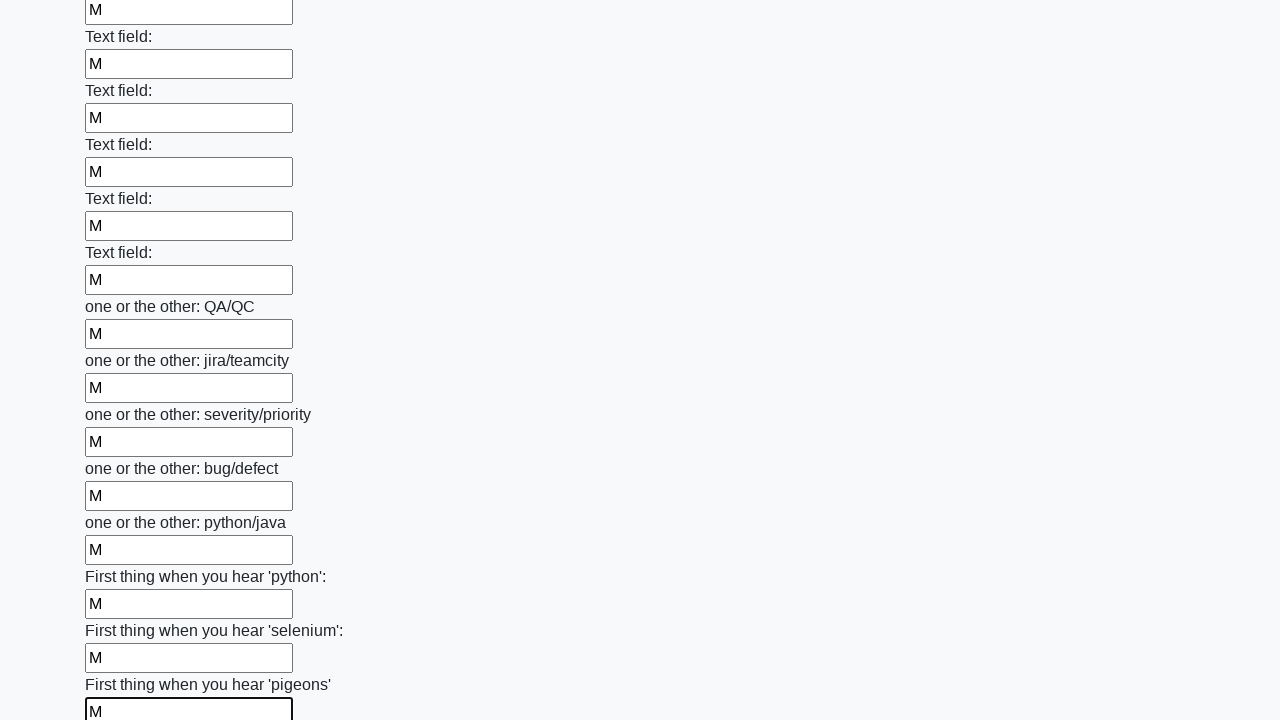

Filled an input field with character 'М' on input >> nth=95
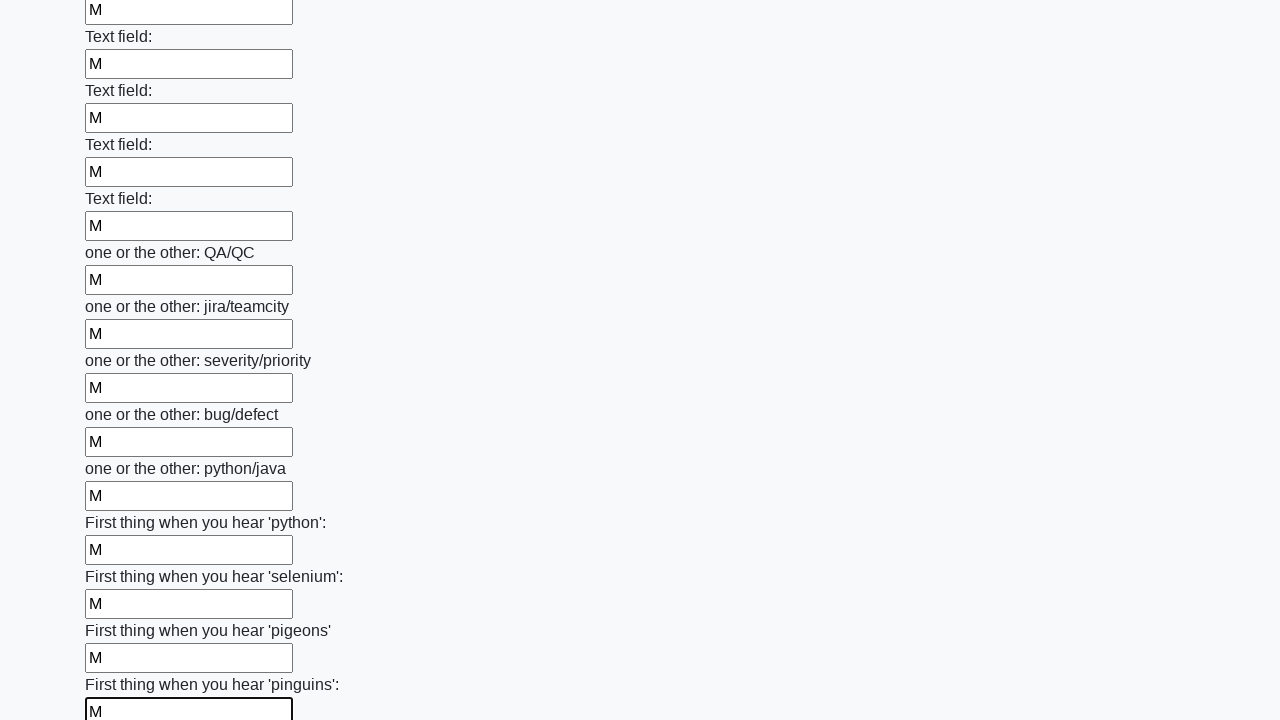

Filled an input field with character 'М' on input >> nth=96
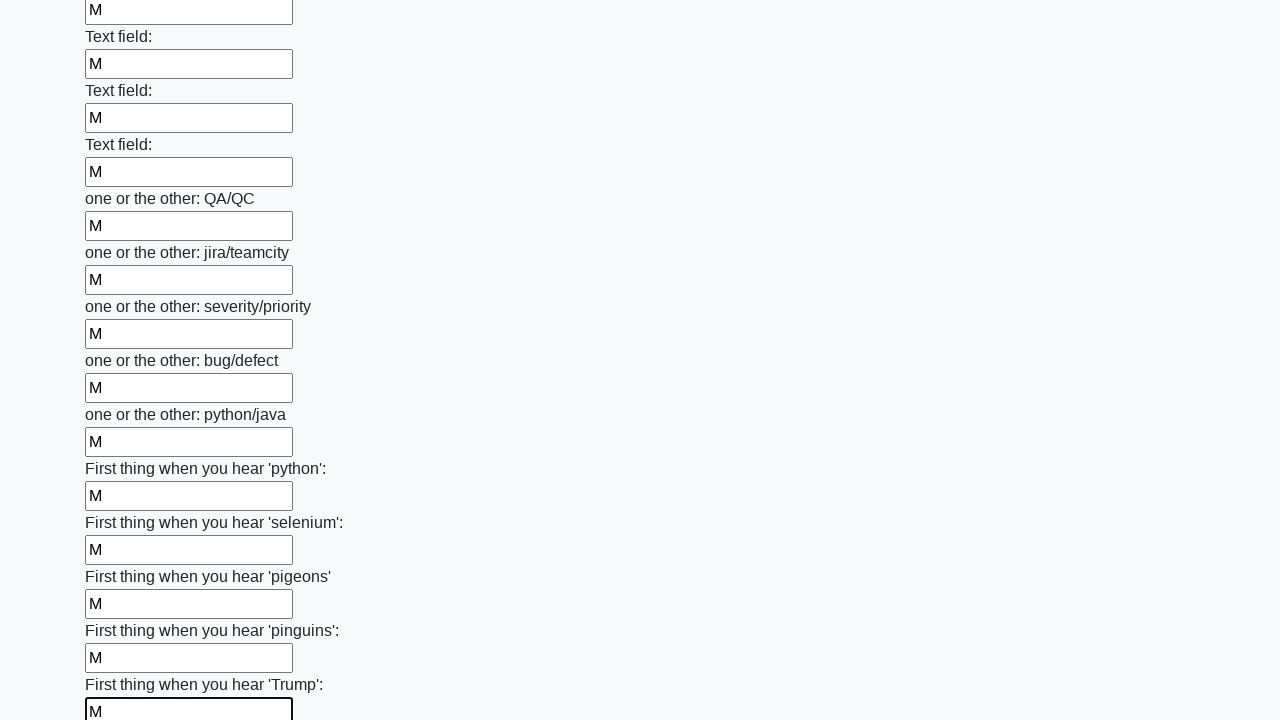

Filled an input field with character 'М' on input >> nth=97
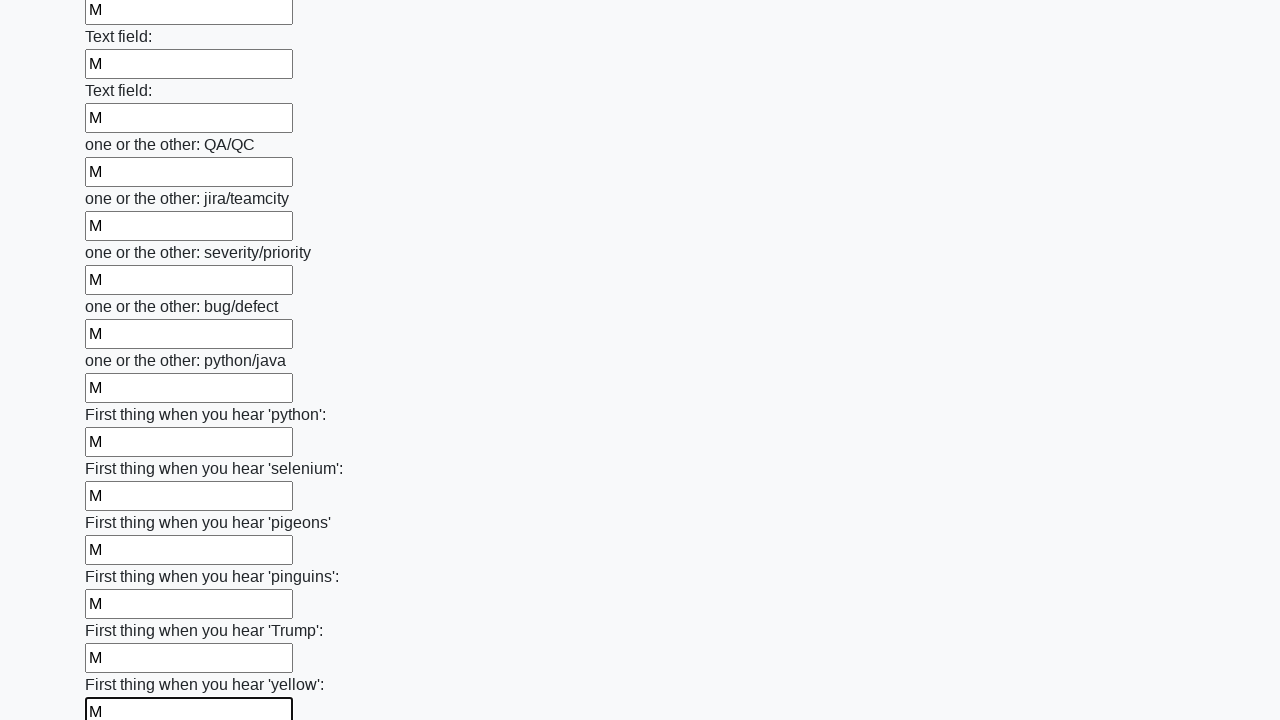

Filled an input field with character 'М' on input >> nth=98
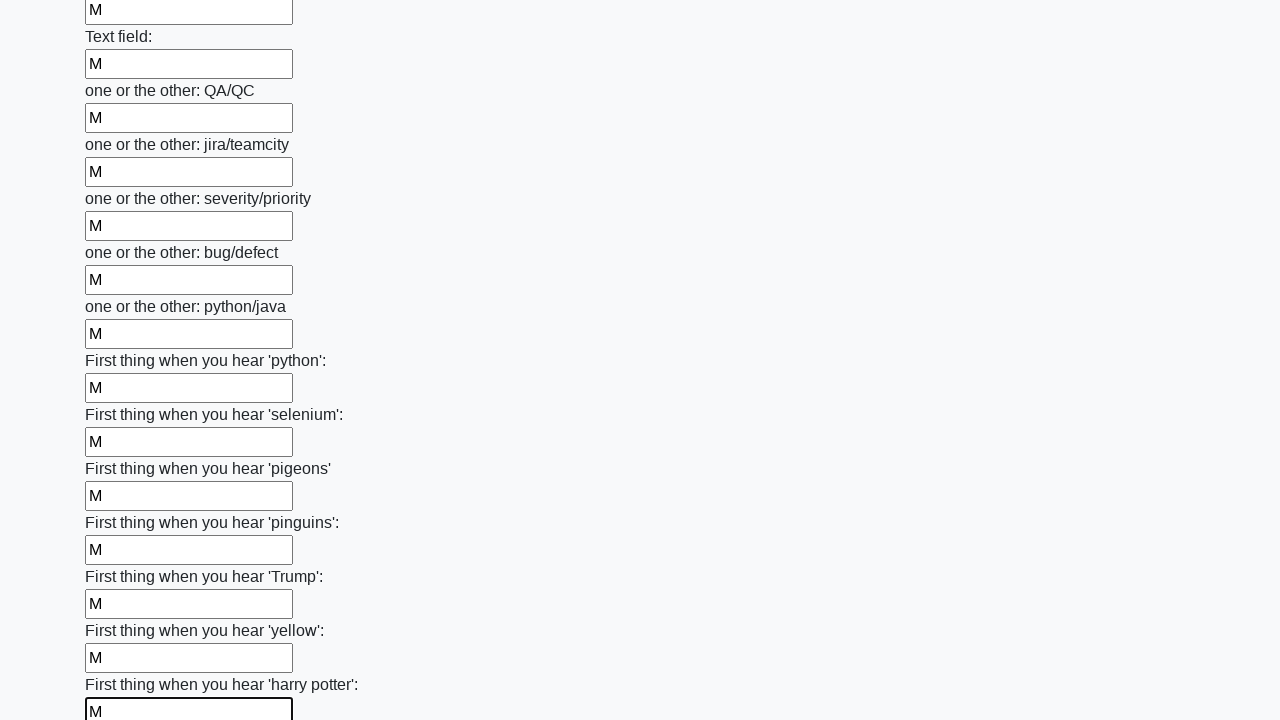

Filled an input field with character 'М' on input >> nth=99
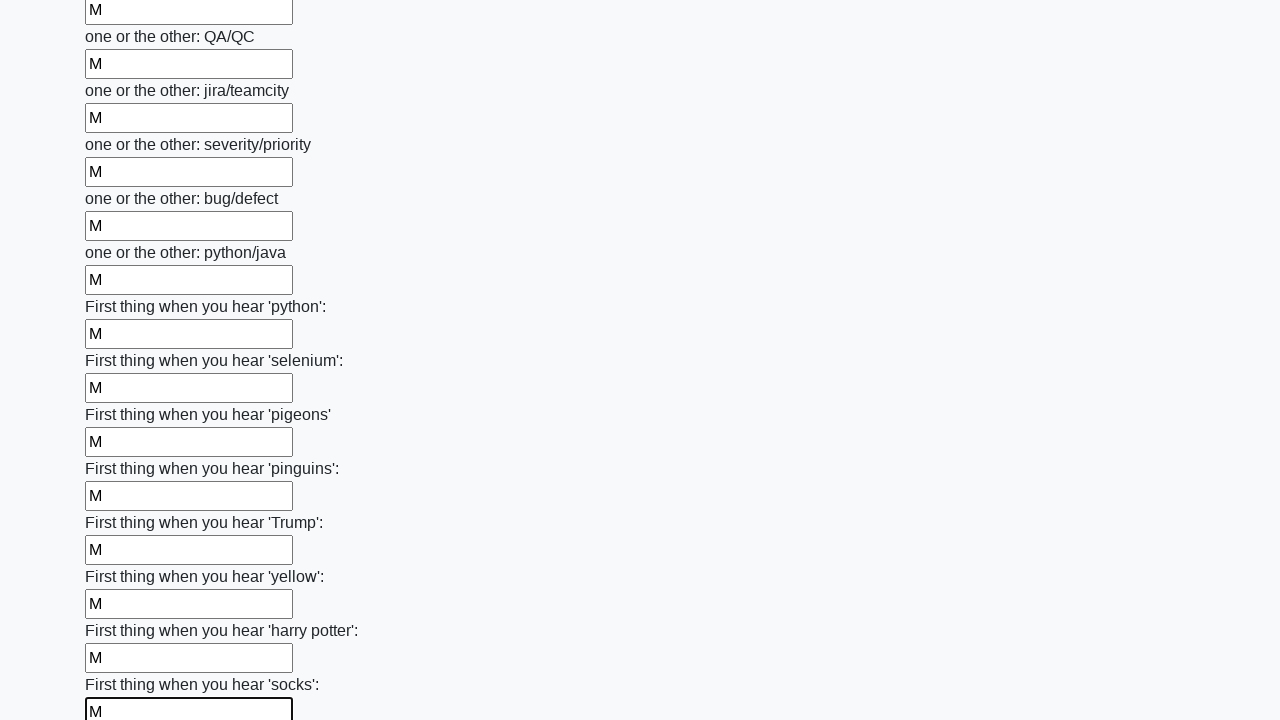

Clicked the submit button to submit the form at (123, 611) on button.btn
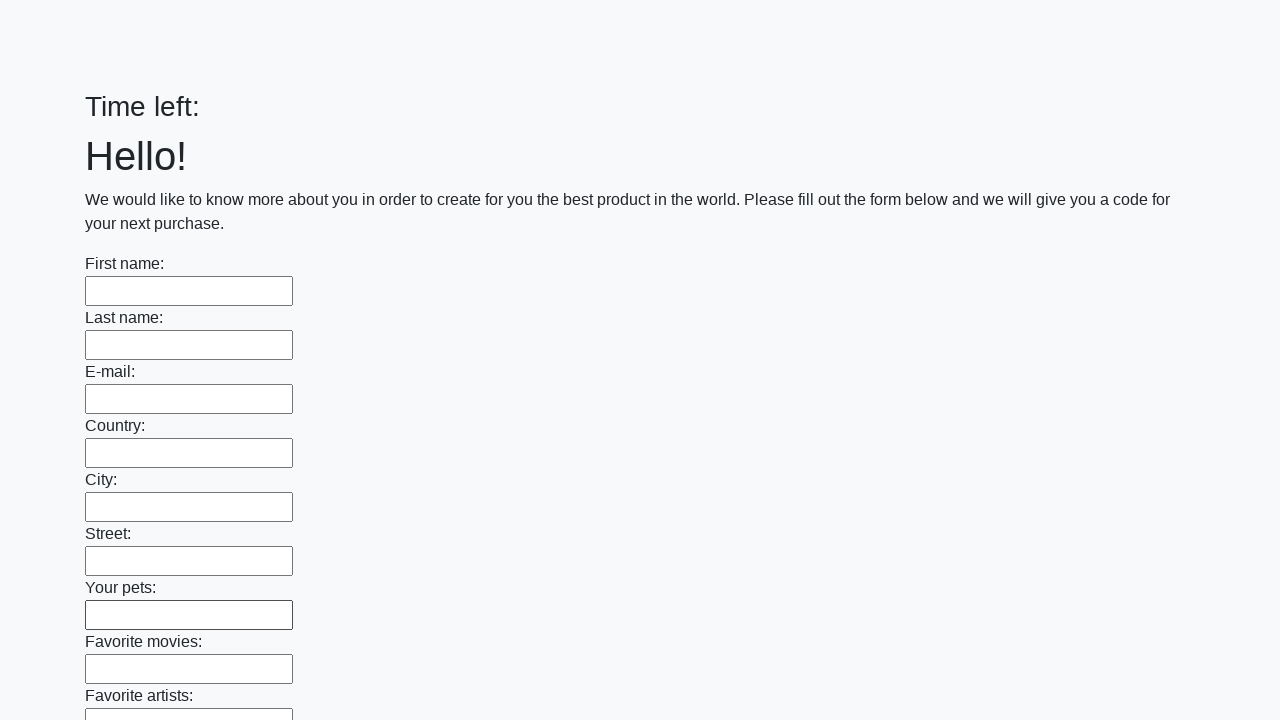

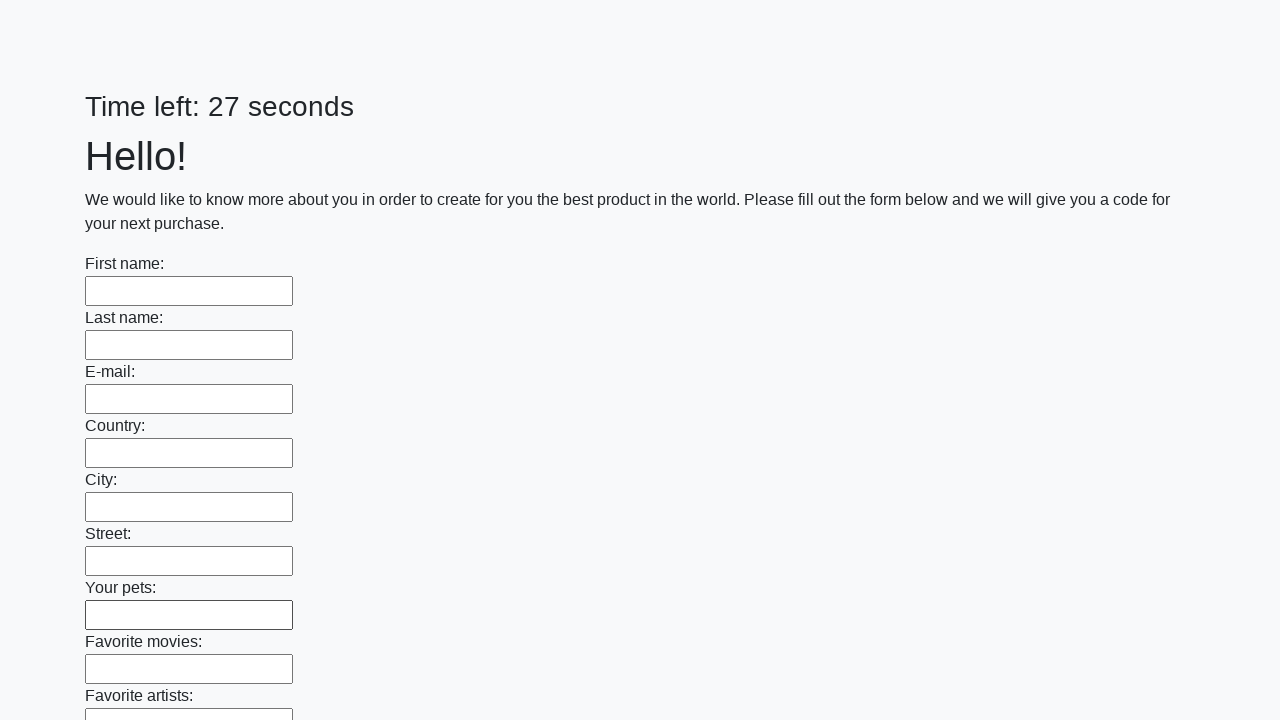